Tests footer link navigation by counting links on the page and in the footer section, then opens each link in the first footer column in a new tab using Ctrl+Enter keyboard shortcut

Starting URL: http://qaclickacademy.com/practice.php

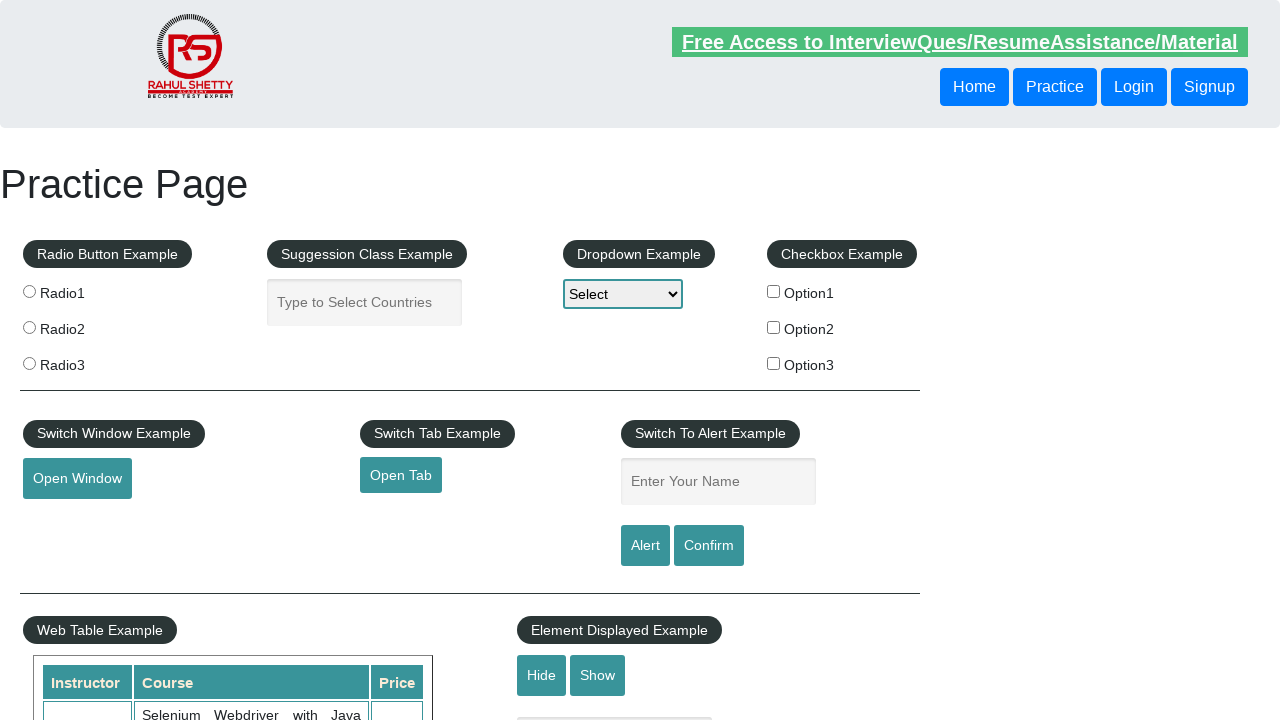

Waited for footer section #gf-BIG to load
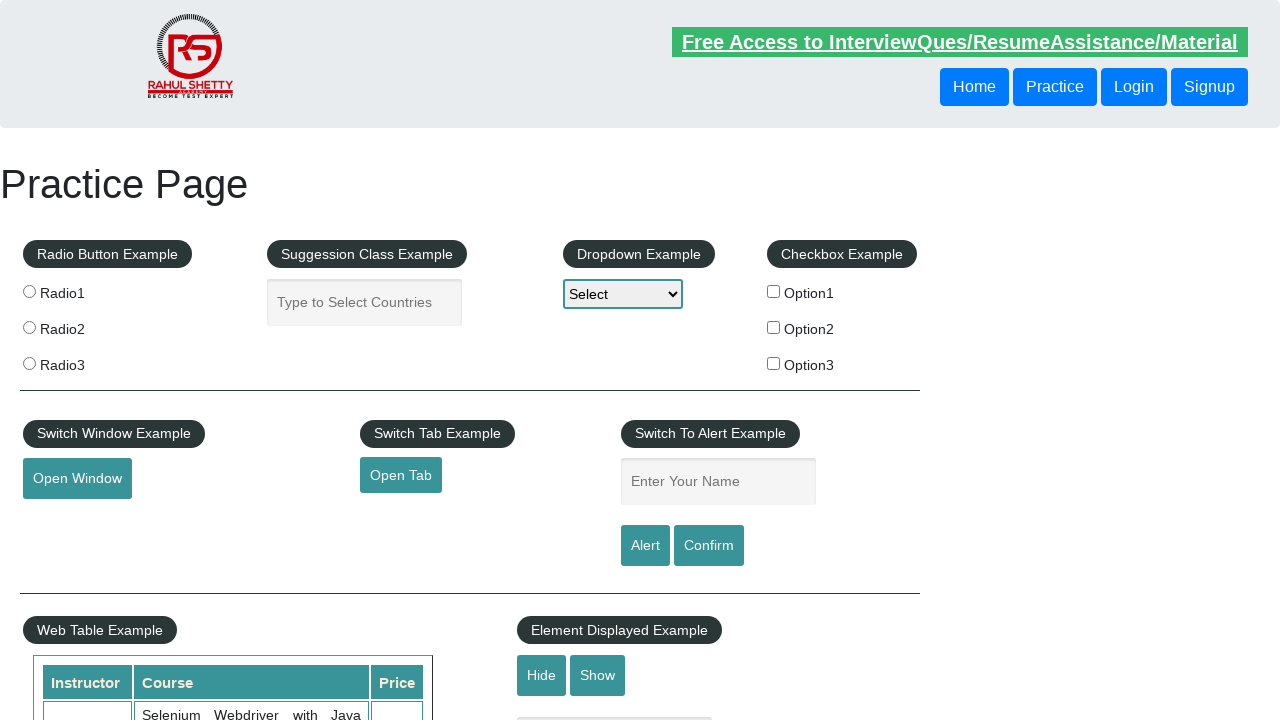

Counted all links on page: 27 total links found
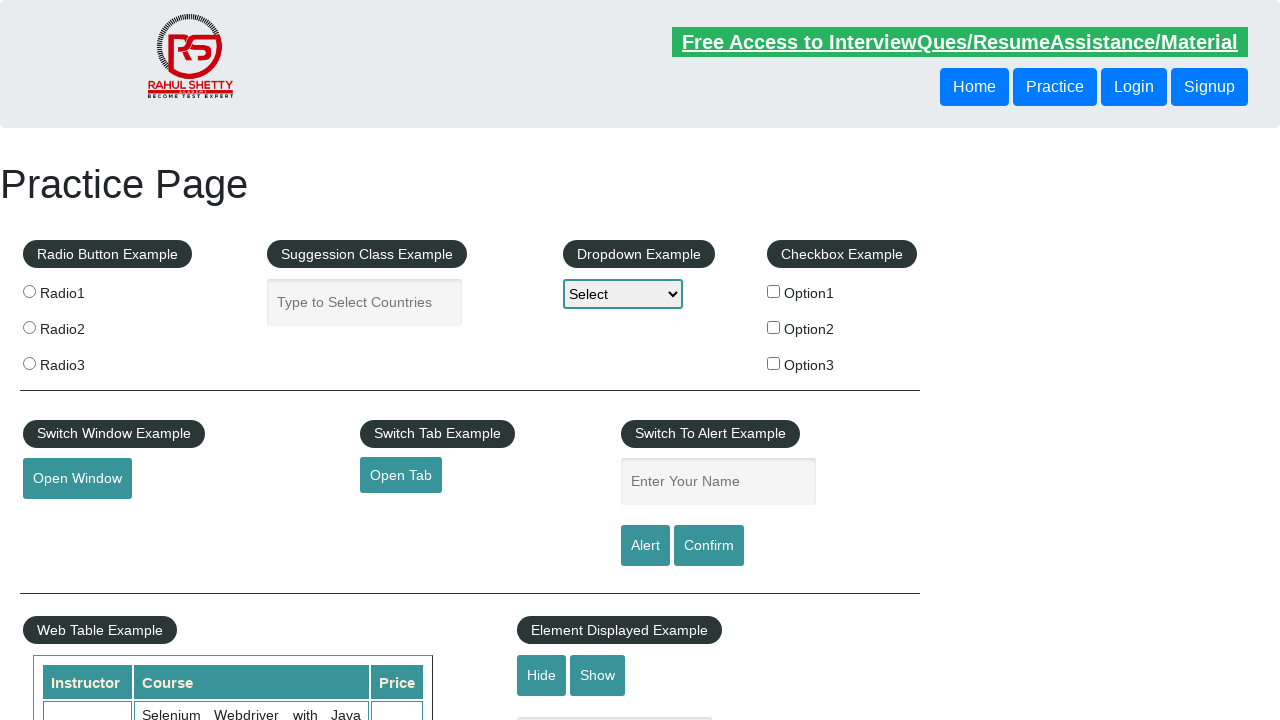

Located footer section with id #gf-BIG
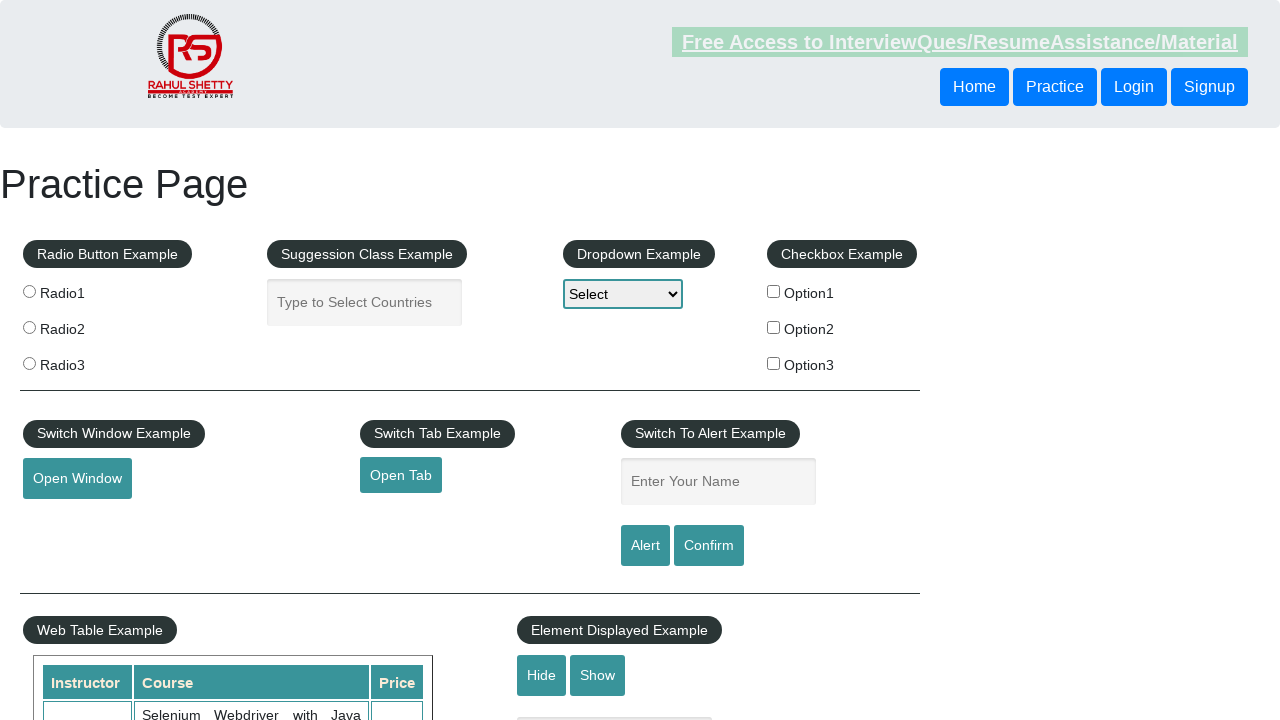

Found 20 links in first footer column
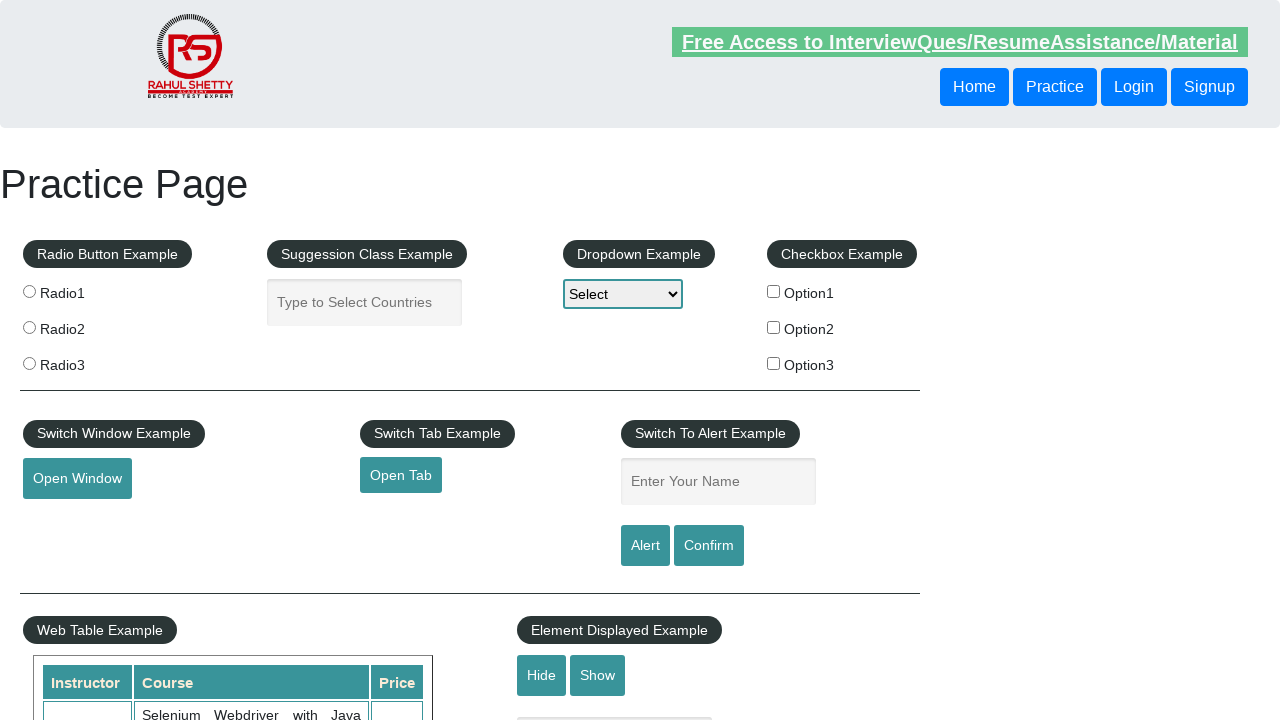

Opened footer link 1 in new tab using Ctrl+Click at (68, 520) on xpath=//div[@id='gf-BIG']/table/tbody/tr/td/ul//a >> nth=1
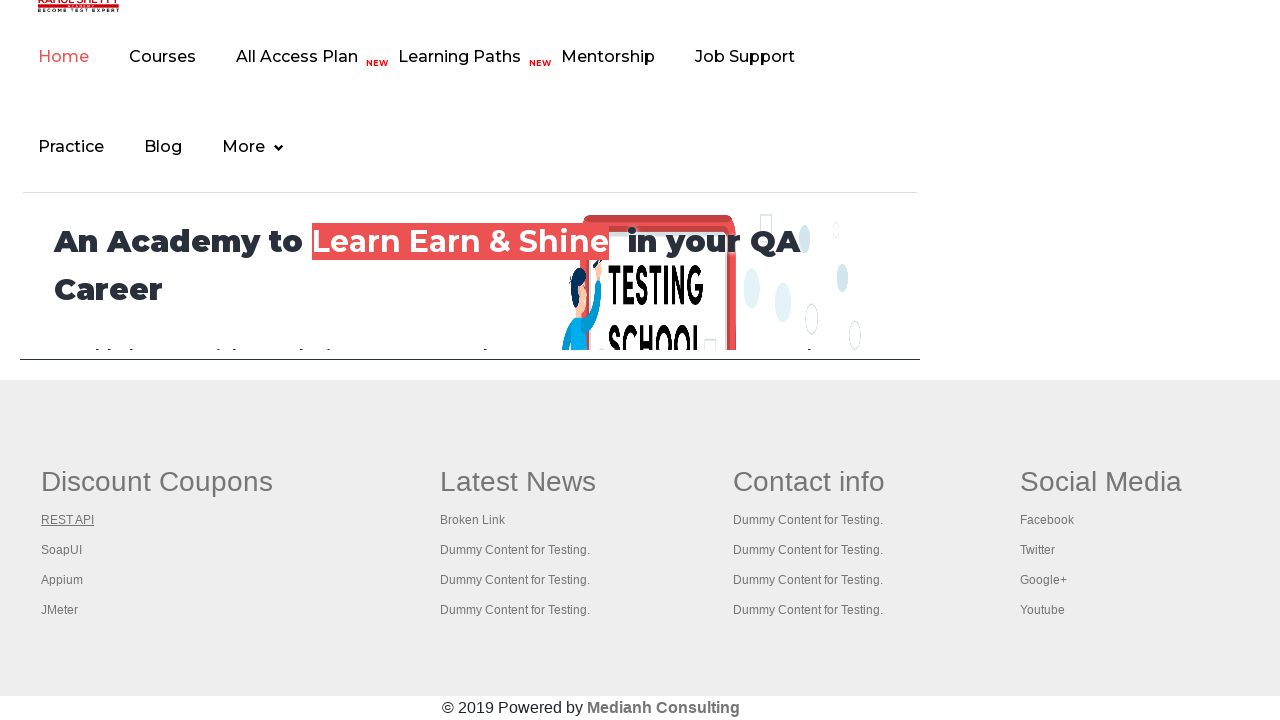

Waited 500ms for new tab to load
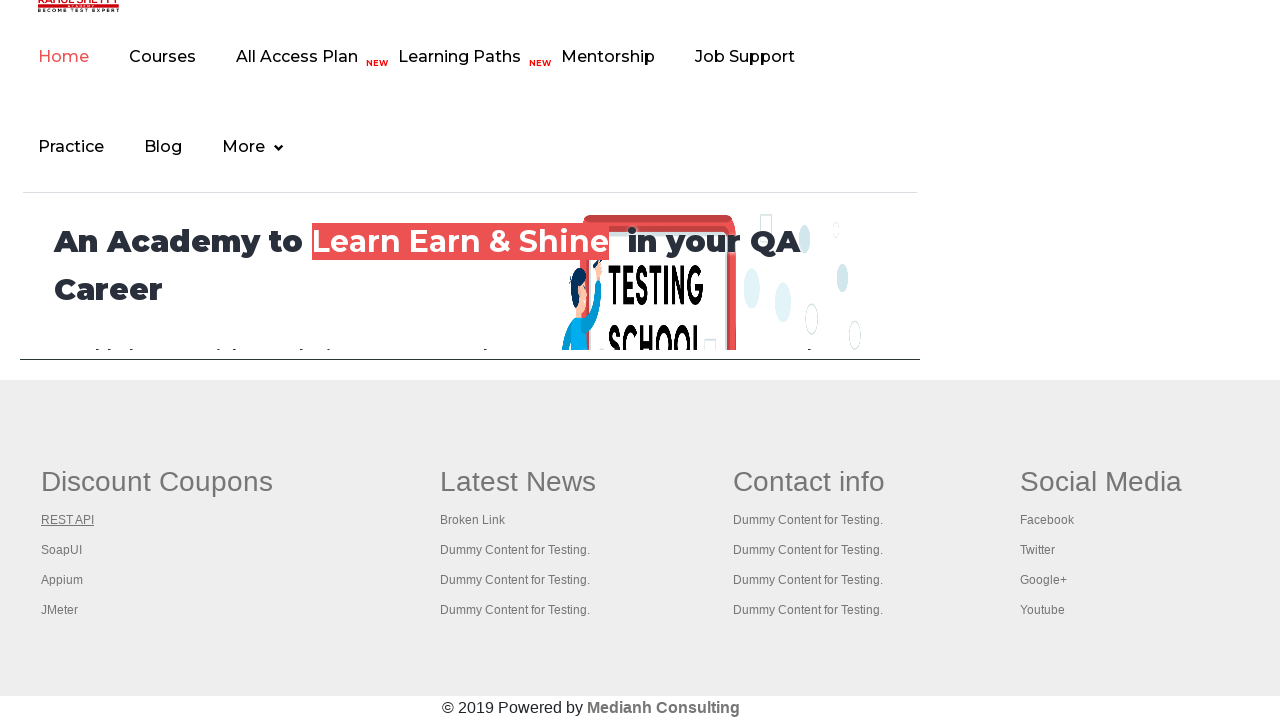

Opened footer link 2 in new tab using Ctrl+Click at (62, 550) on xpath=//div[@id='gf-BIG']/table/tbody/tr/td/ul//a >> nth=2
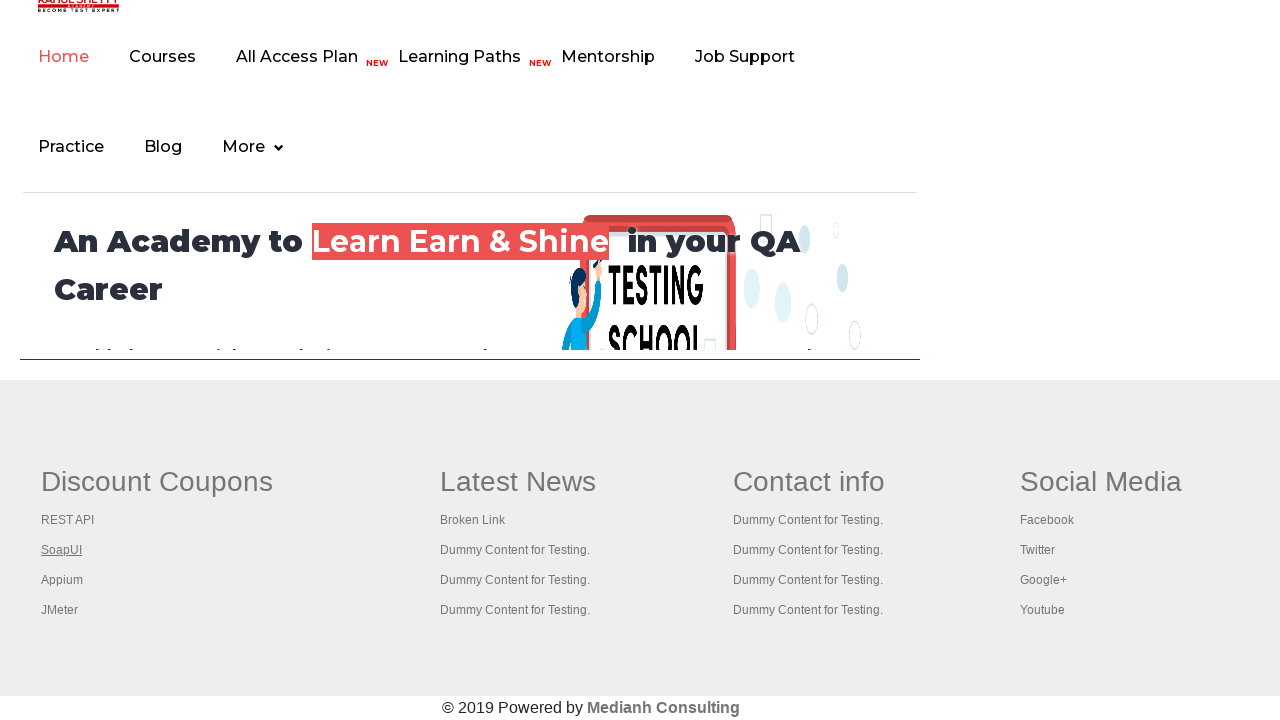

Waited 500ms for new tab to load
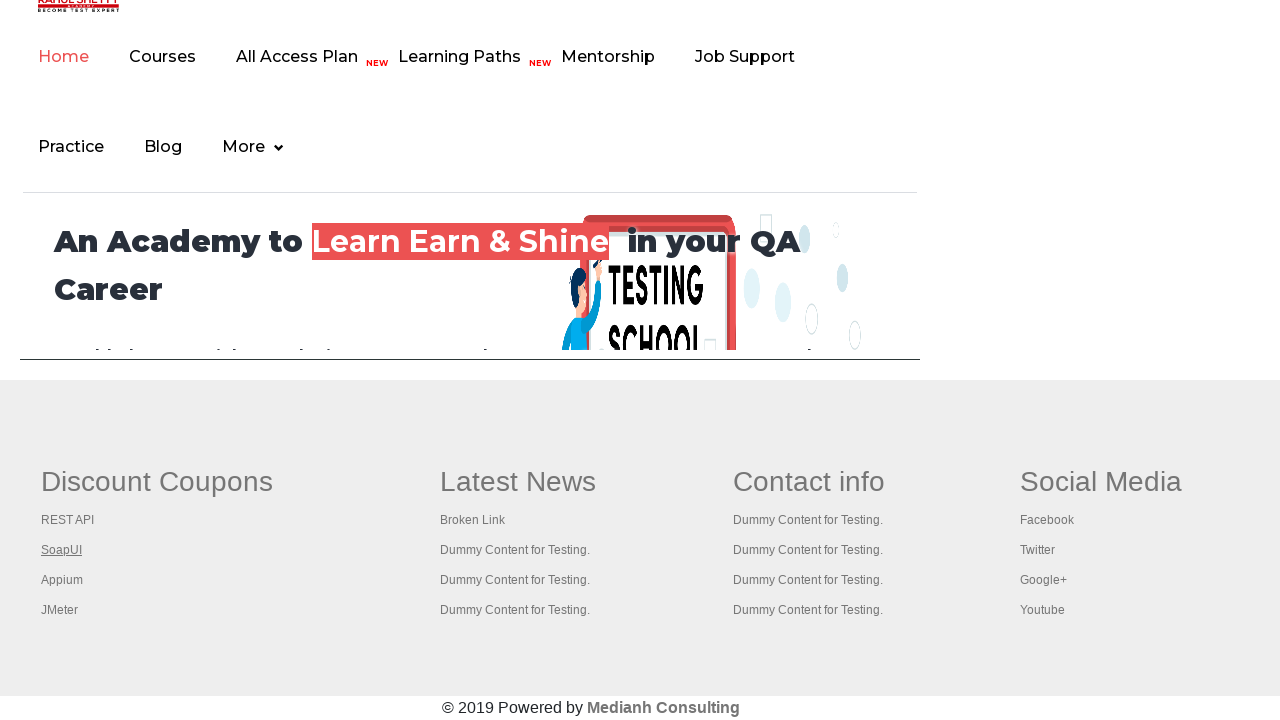

Opened footer link 3 in new tab using Ctrl+Click at (62, 580) on xpath=//div[@id='gf-BIG']/table/tbody/tr/td/ul//a >> nth=3
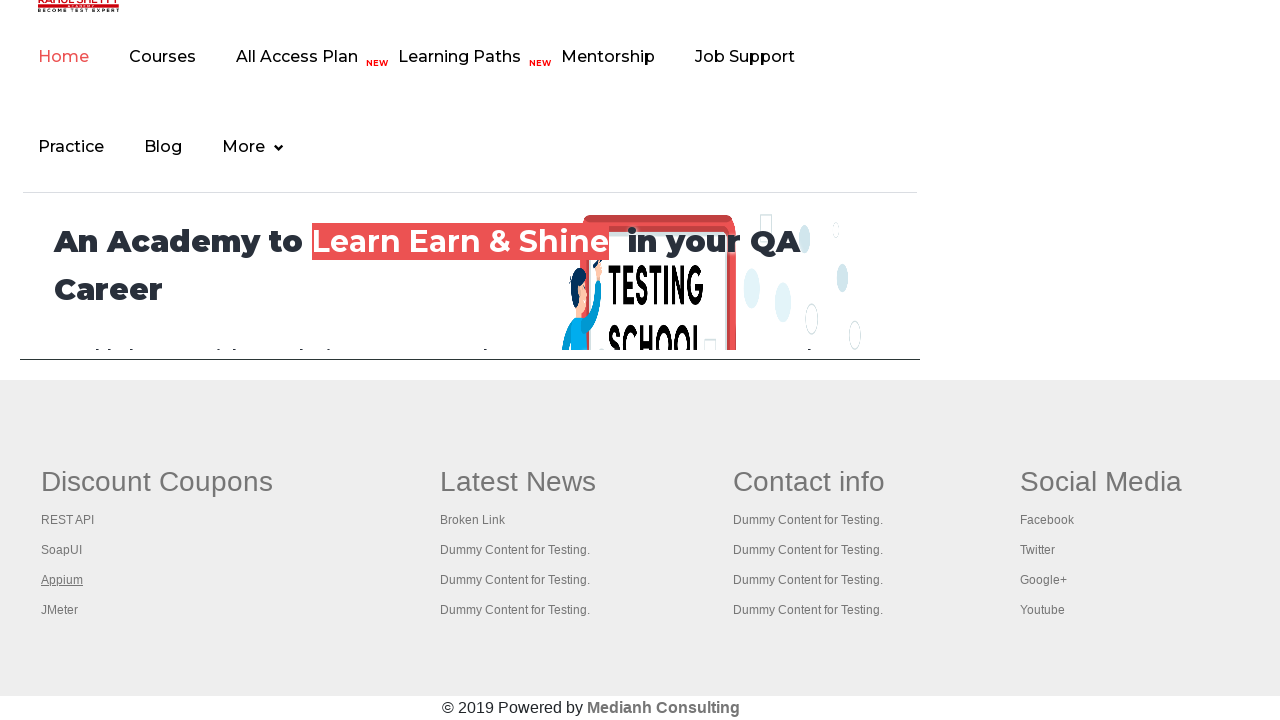

Waited 500ms for new tab to load
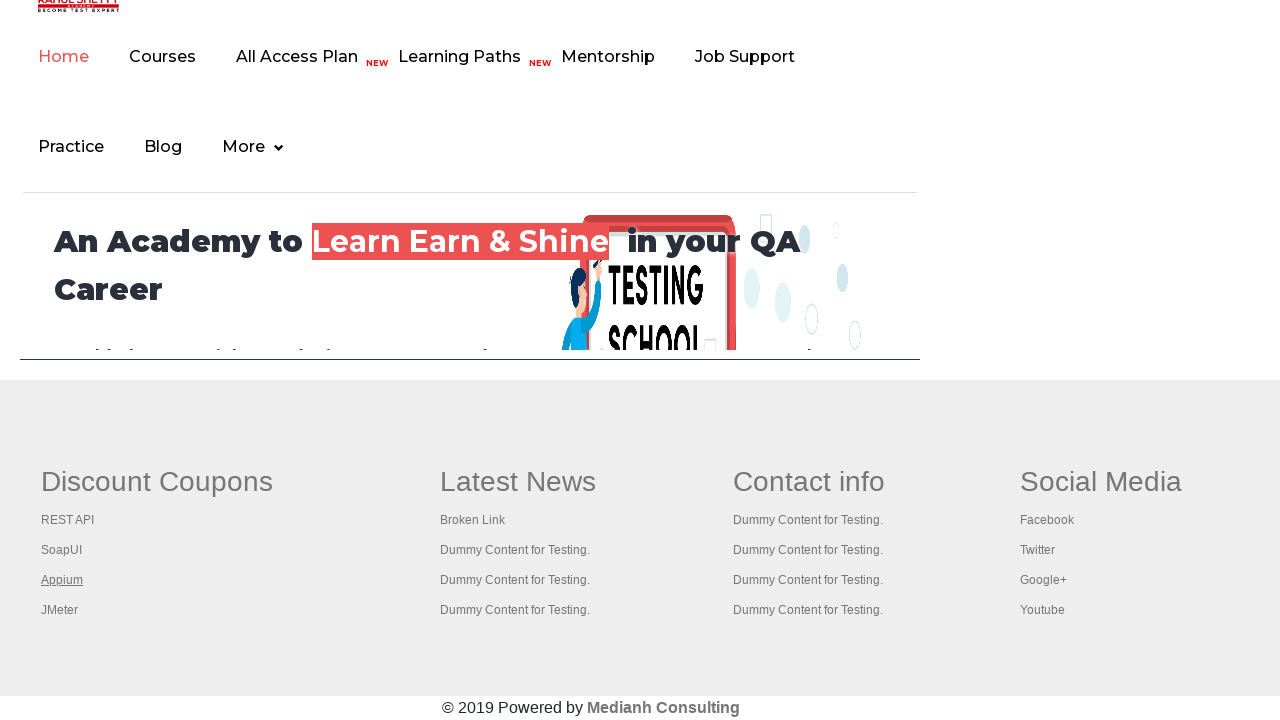

Opened footer link 4 in new tab using Ctrl+Click at (60, 610) on xpath=//div[@id='gf-BIG']/table/tbody/tr/td/ul//a >> nth=4
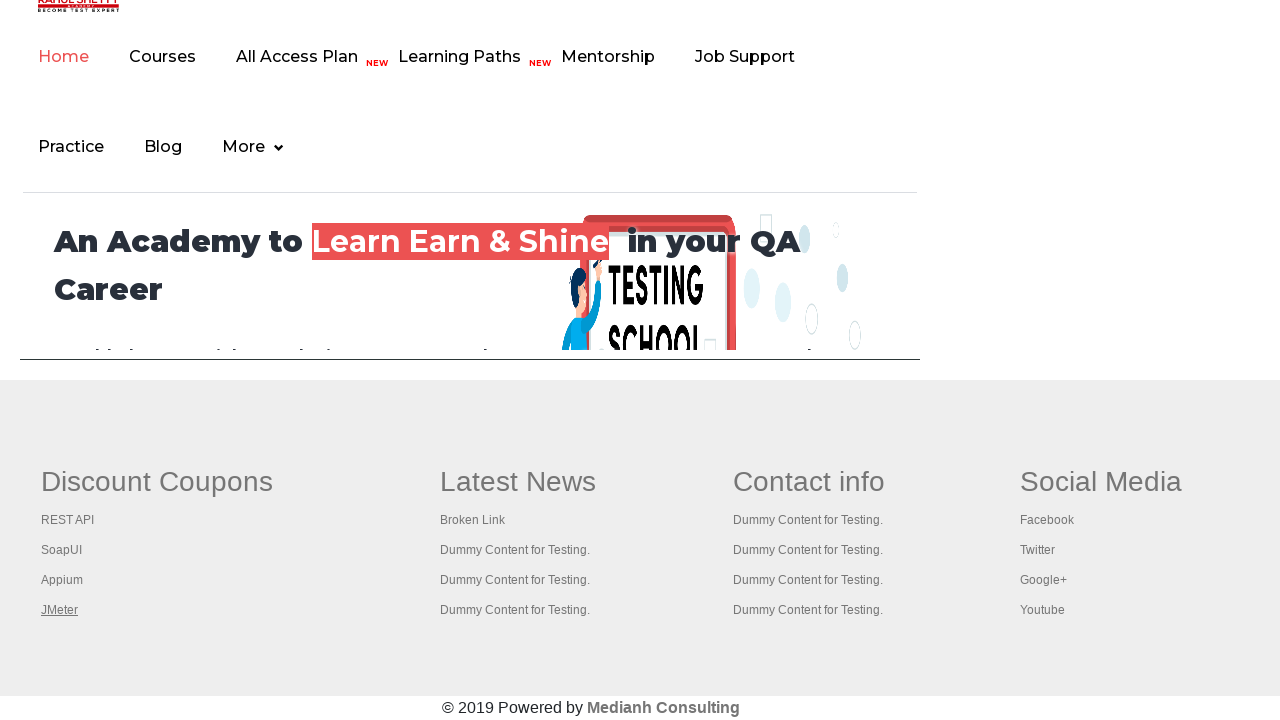

Waited 500ms for new tab to load
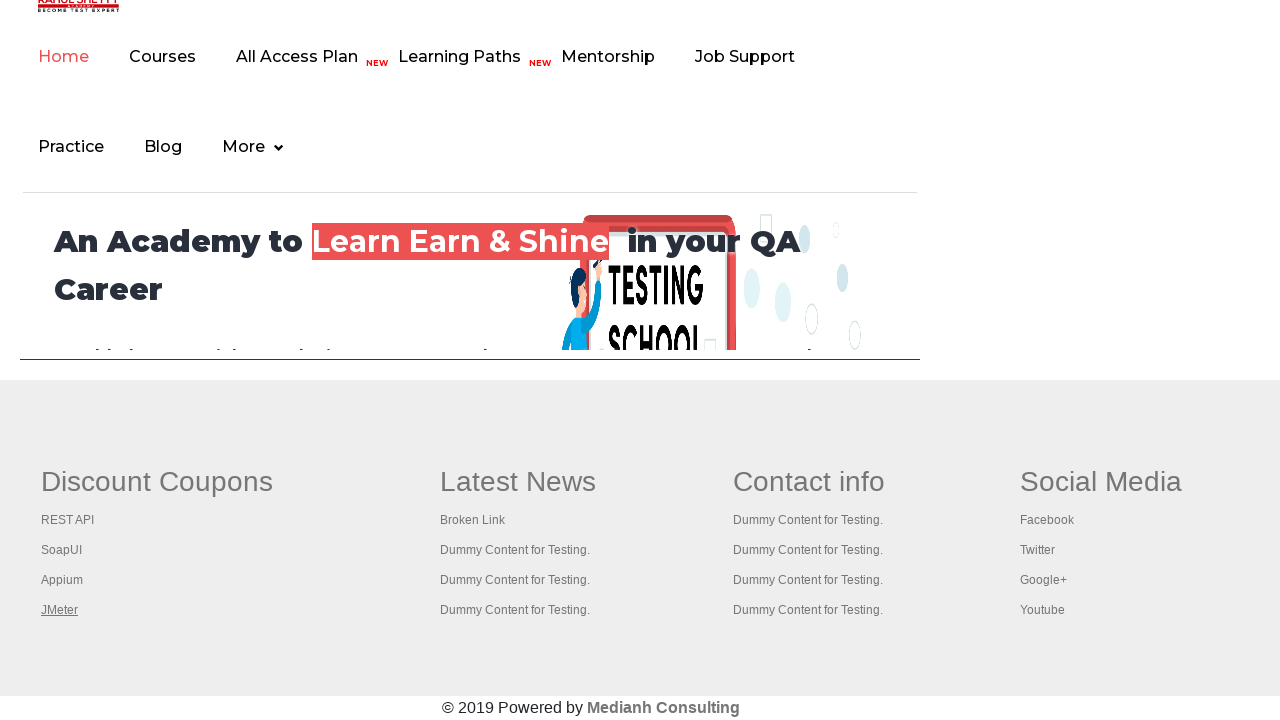

Opened footer link 5 in new tab using Ctrl+Click at (518, 482) on xpath=//div[@id='gf-BIG']/table/tbody/tr/td/ul//a >> nth=5
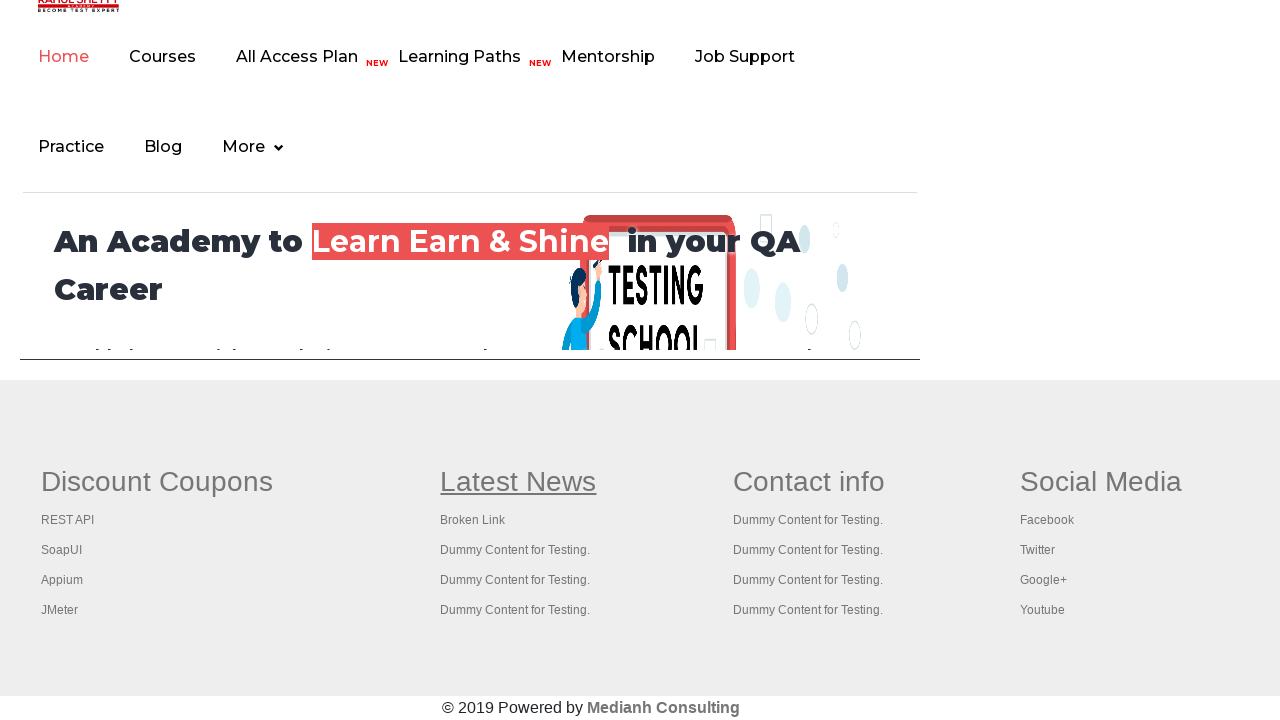

Waited 500ms for new tab to load
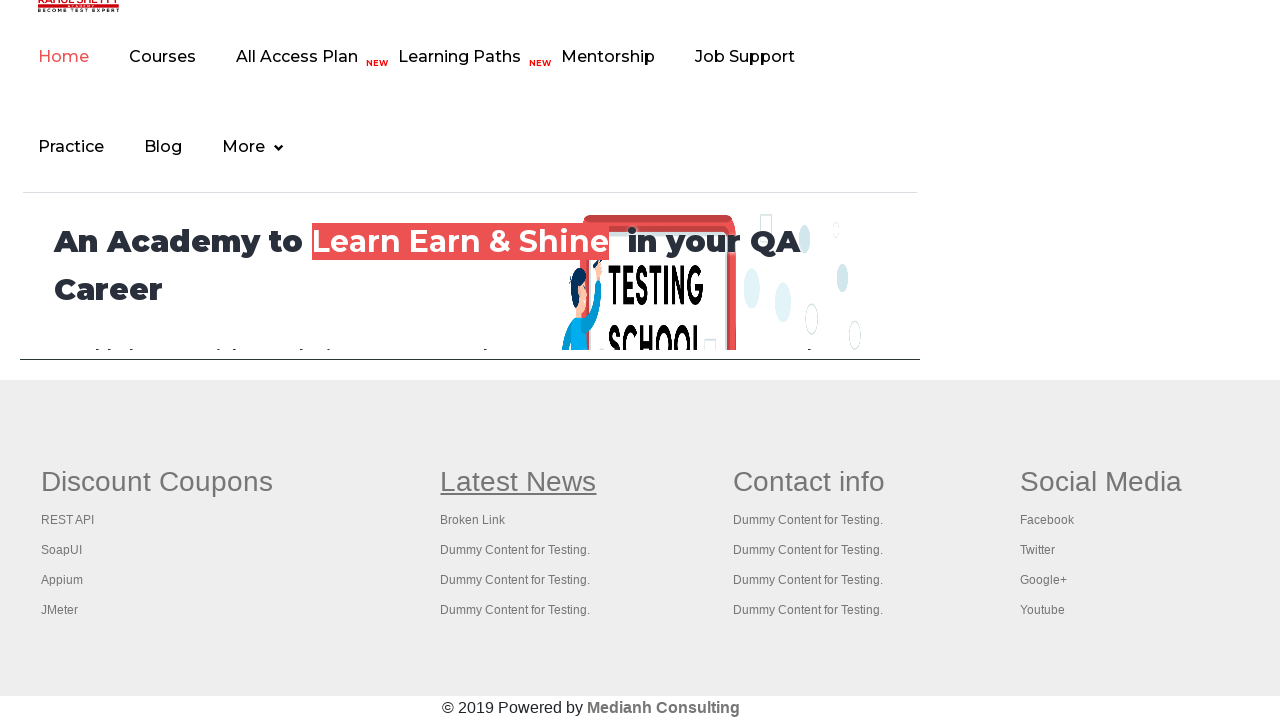

Opened footer link 6 in new tab using Ctrl+Click at (473, 520) on xpath=//div[@id='gf-BIG']/table/tbody/tr/td/ul//a >> nth=6
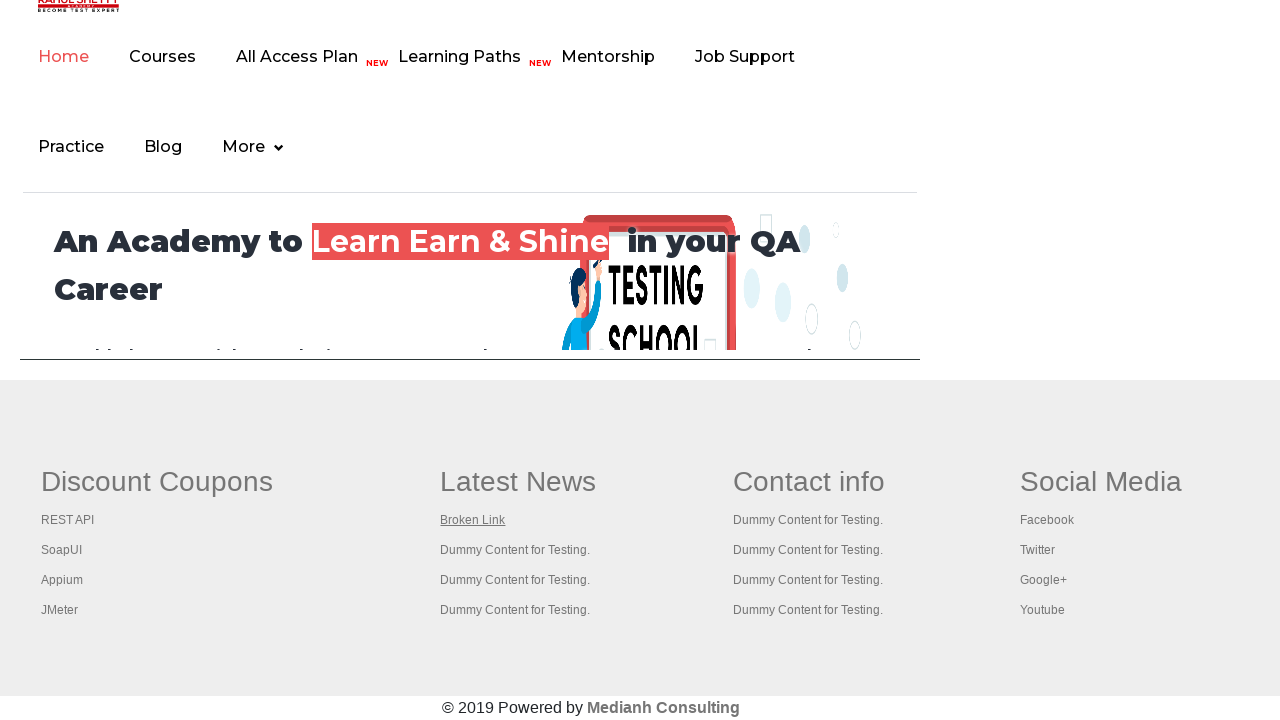

Waited 500ms for new tab to load
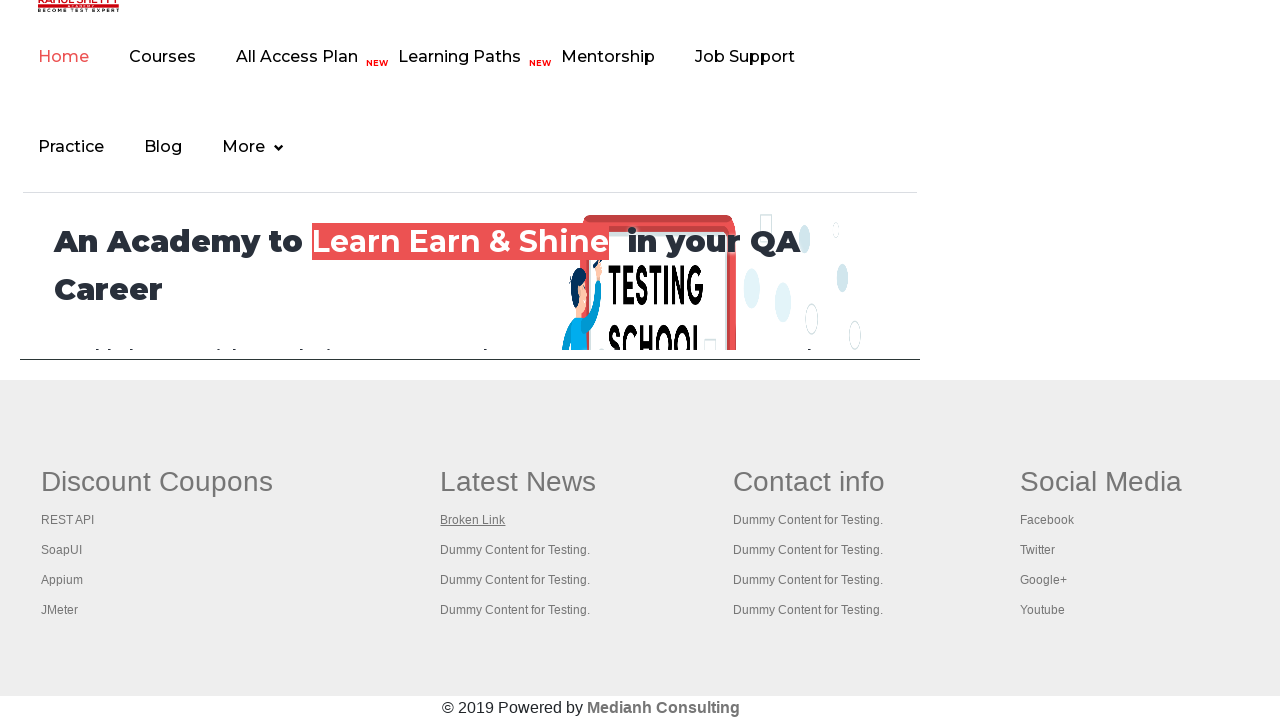

Opened footer link 7 in new tab using Ctrl+Click at (515, 550) on xpath=//div[@id='gf-BIG']/table/tbody/tr/td/ul//a >> nth=7
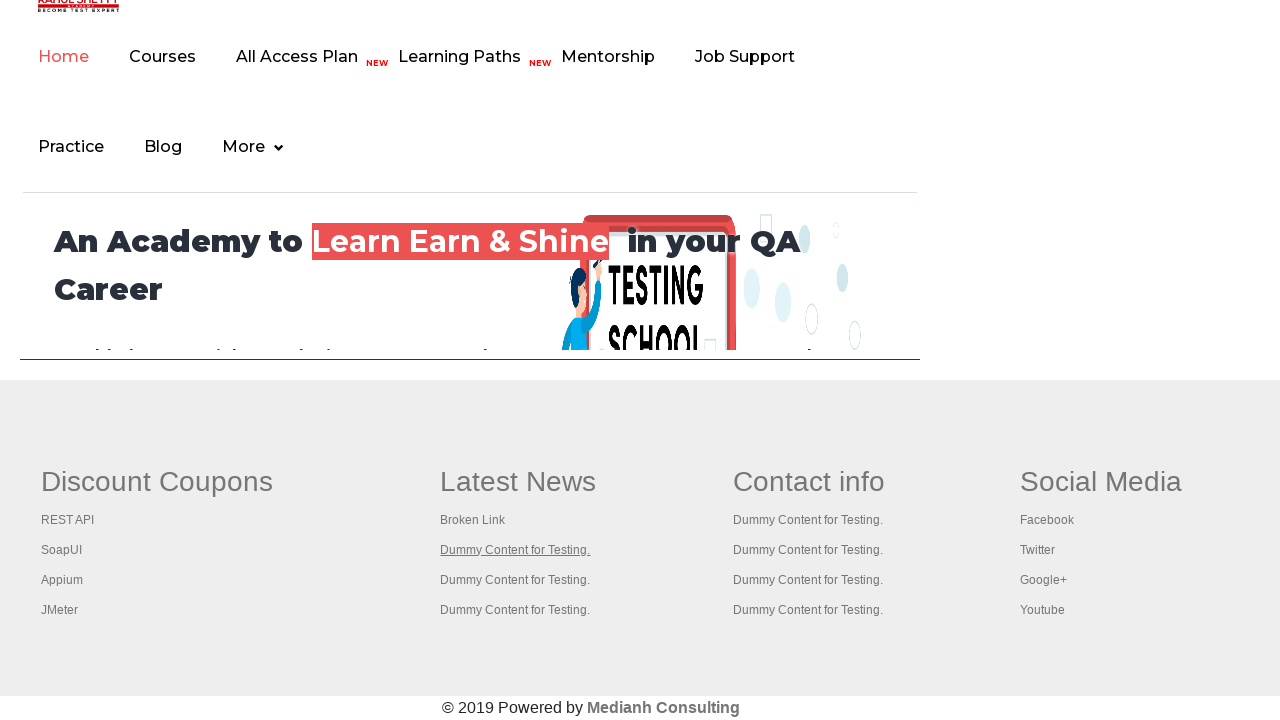

Waited 500ms for new tab to load
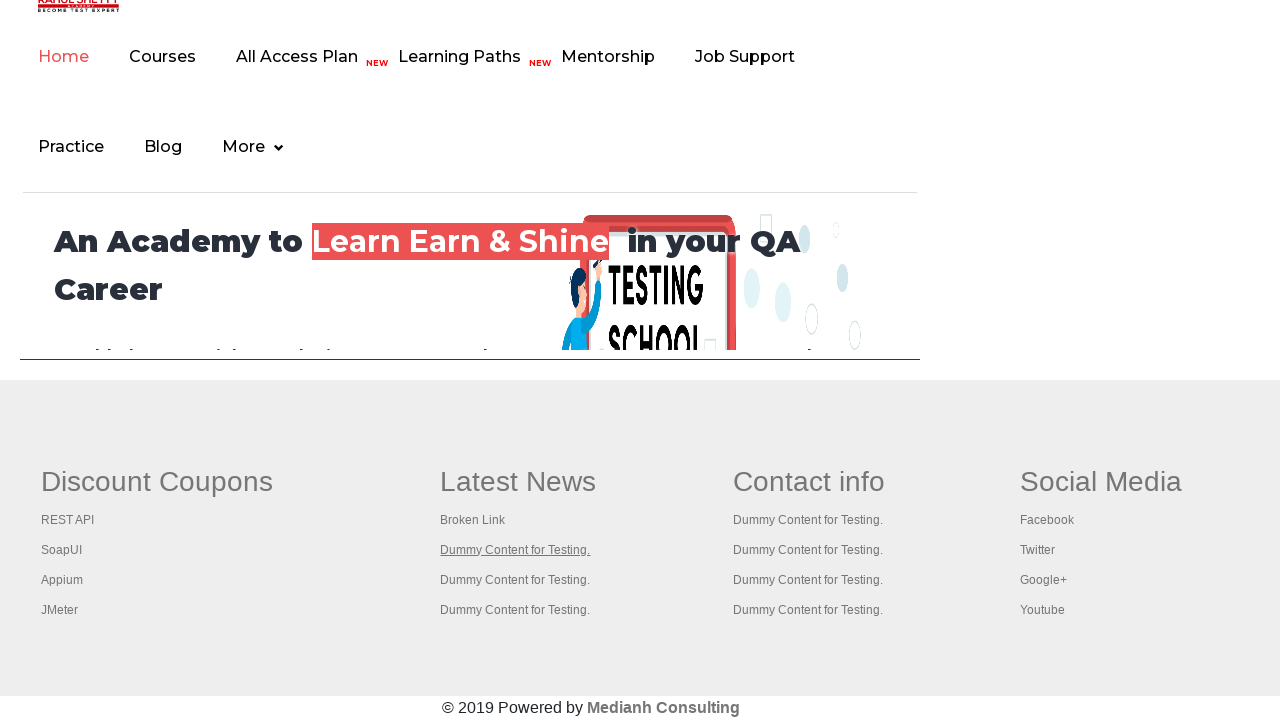

Opened footer link 8 in new tab using Ctrl+Click at (515, 580) on xpath=//div[@id='gf-BIG']/table/tbody/tr/td/ul//a >> nth=8
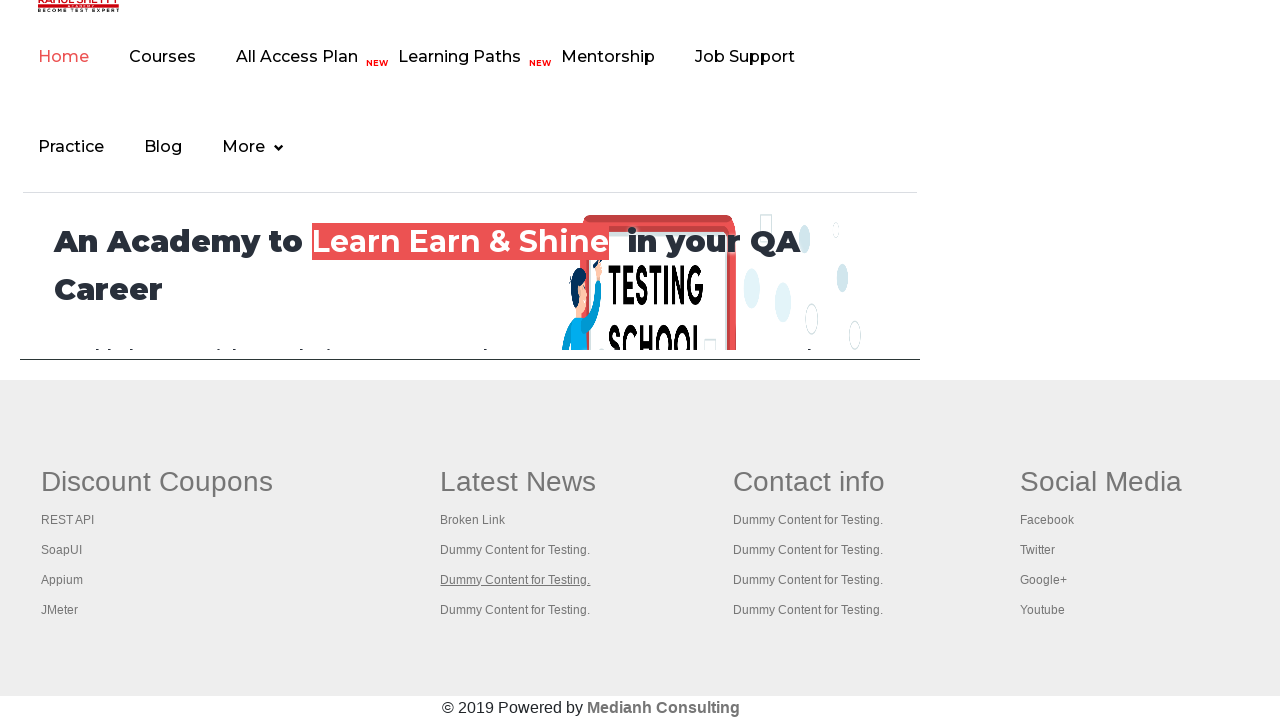

Waited 500ms for new tab to load
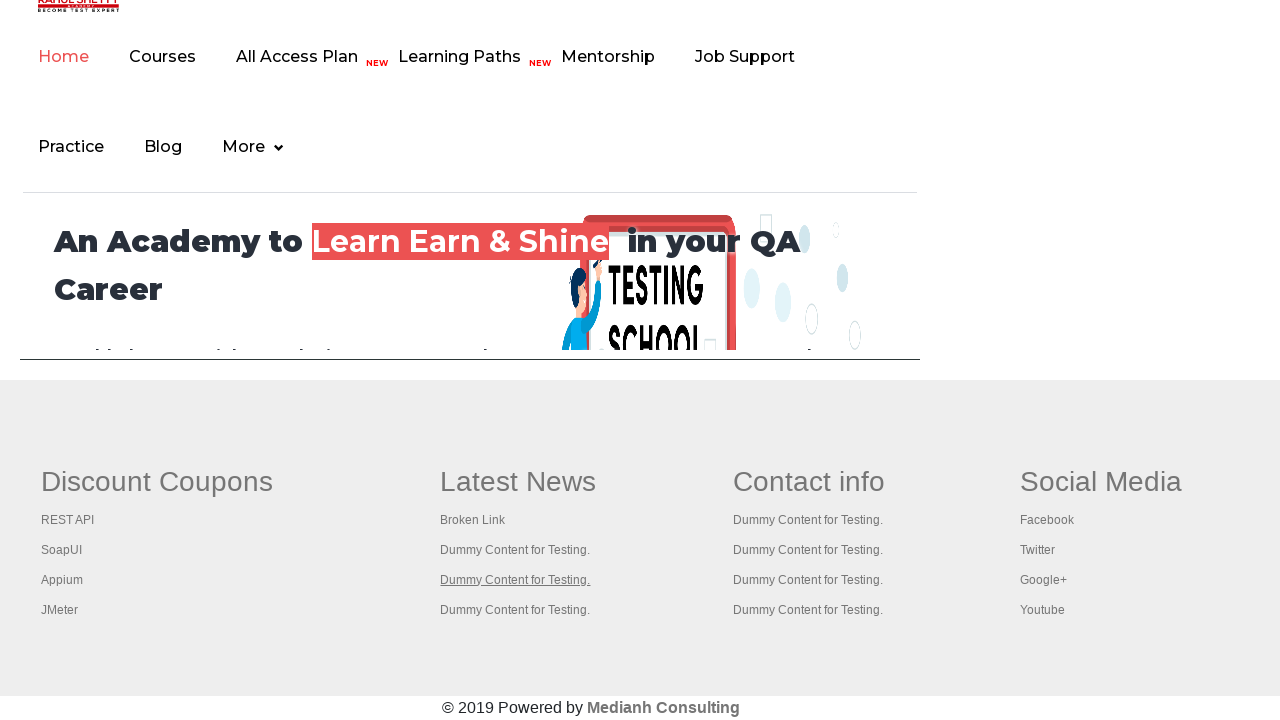

Opened footer link 9 in new tab using Ctrl+Click at (515, 610) on xpath=//div[@id='gf-BIG']/table/tbody/tr/td/ul//a >> nth=9
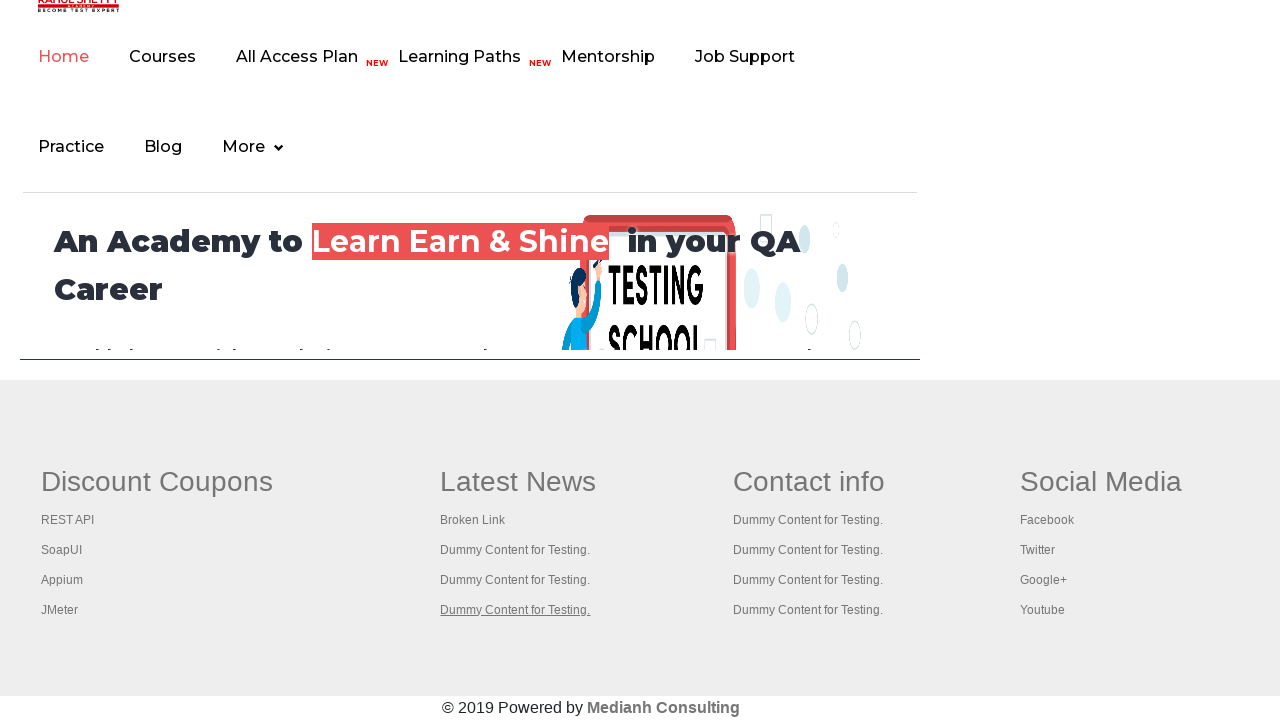

Waited 500ms for new tab to load
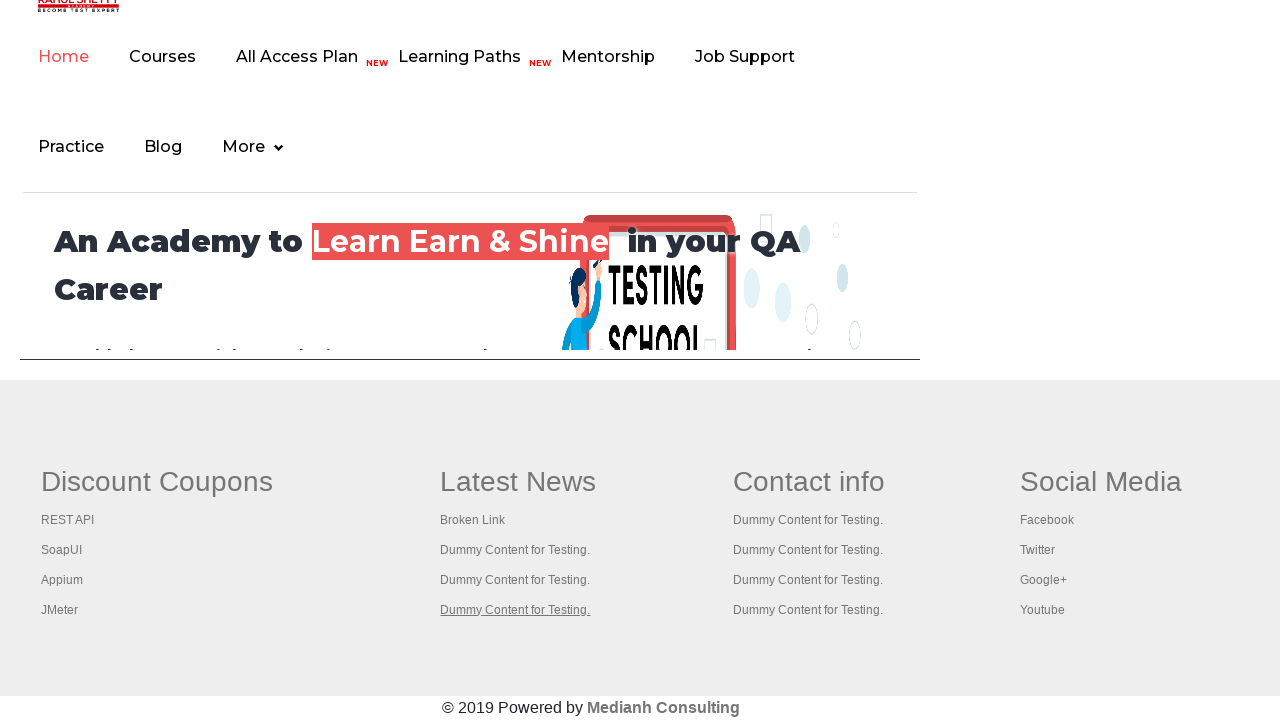

Opened footer link 10 in new tab using Ctrl+Click at (809, 482) on xpath=//div[@id='gf-BIG']/table/tbody/tr/td/ul//a >> nth=10
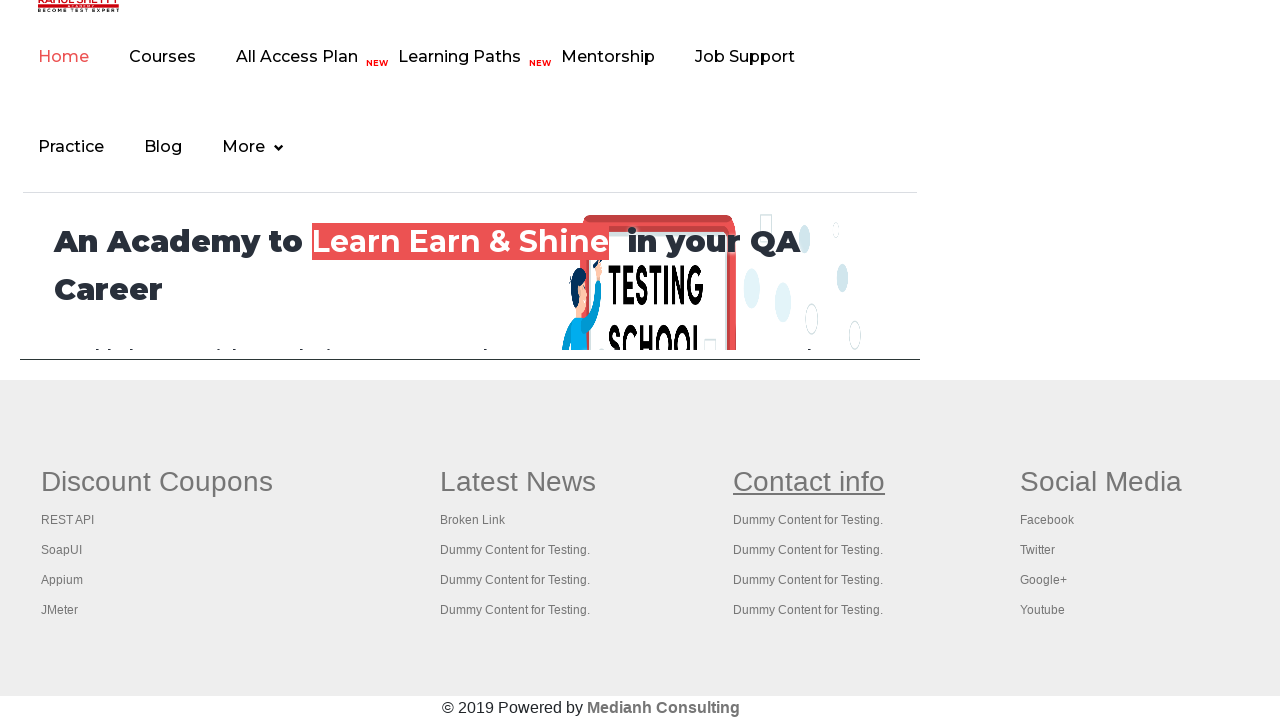

Waited 500ms for new tab to load
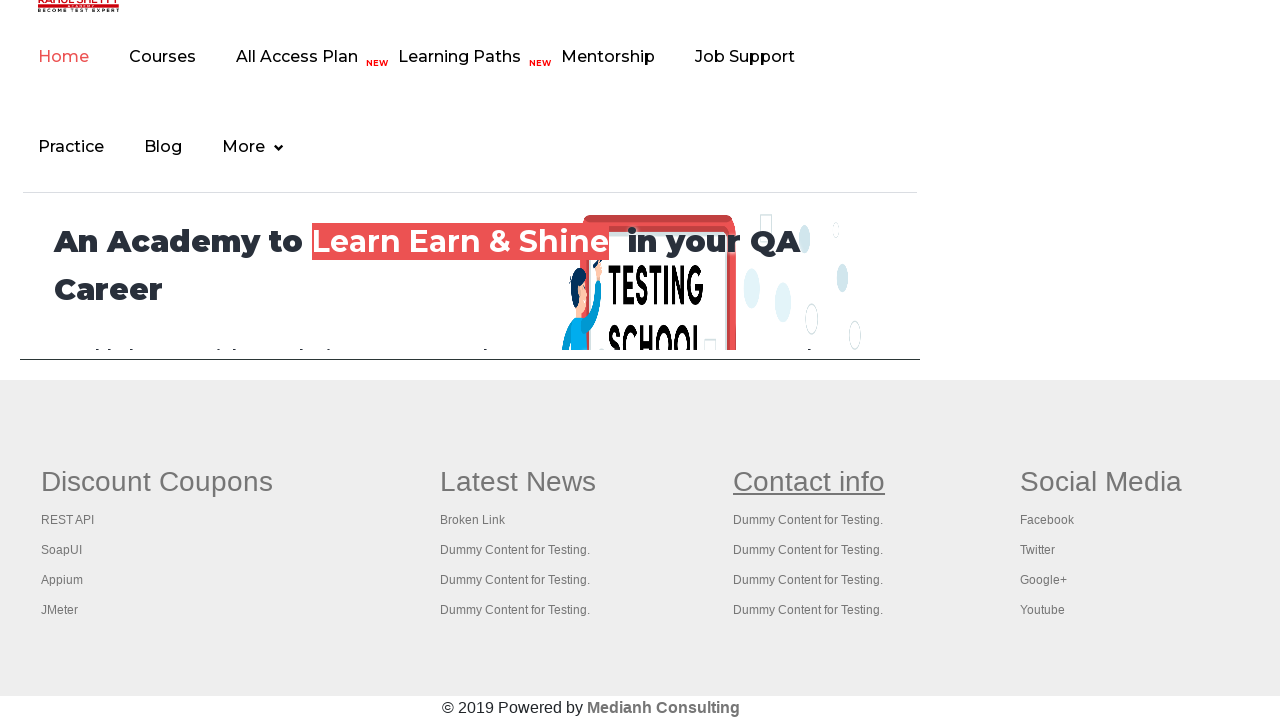

Opened footer link 11 in new tab using Ctrl+Click at (808, 520) on xpath=//div[@id='gf-BIG']/table/tbody/tr/td/ul//a >> nth=11
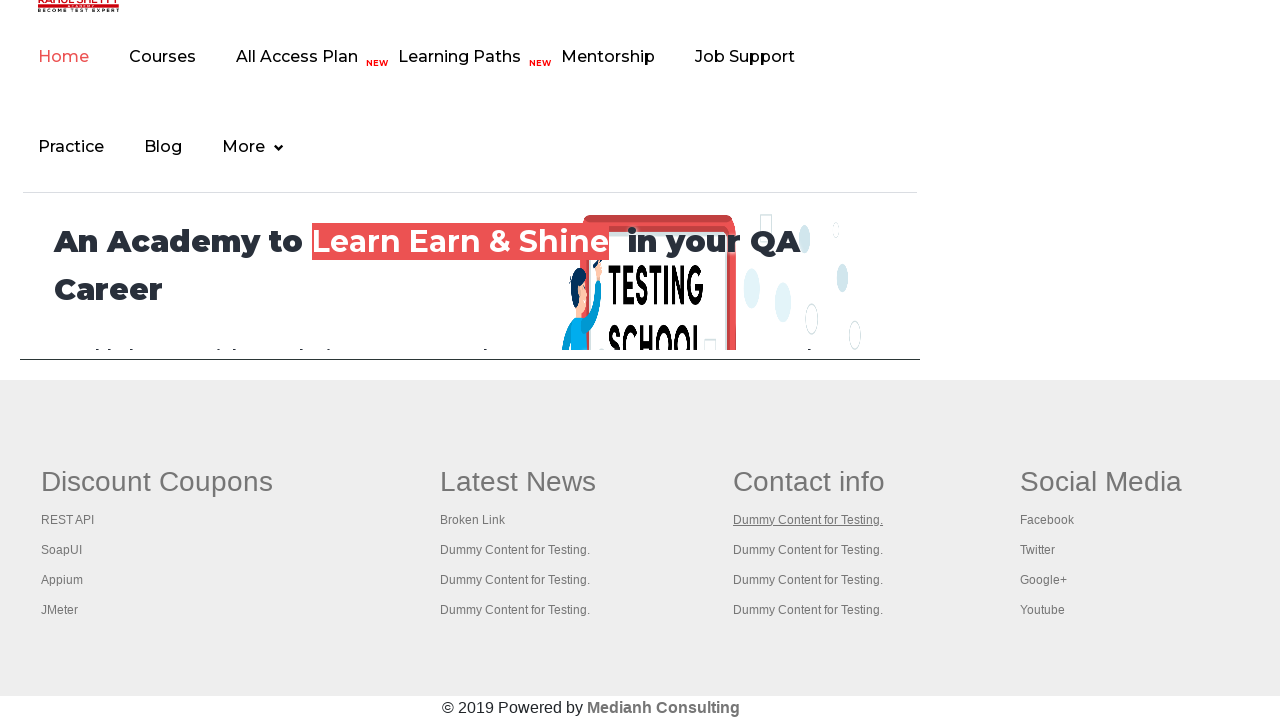

Waited 500ms for new tab to load
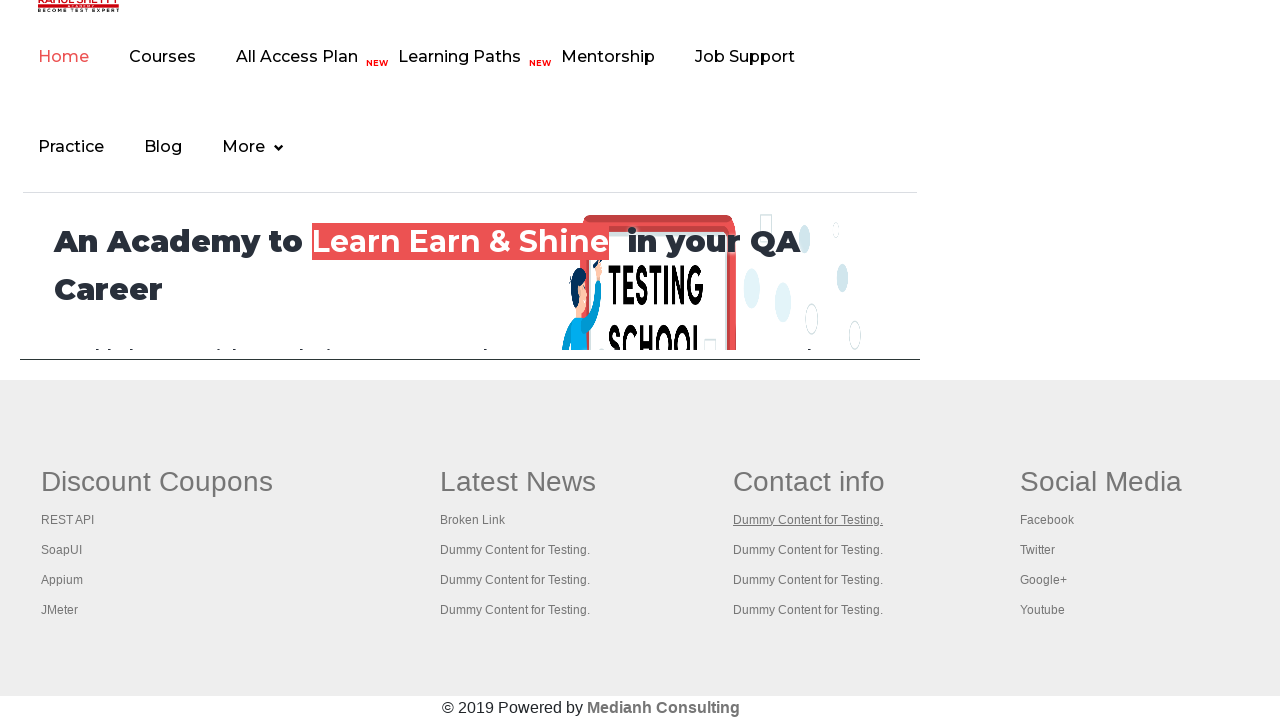

Opened footer link 12 in new tab using Ctrl+Click at (808, 550) on xpath=//div[@id='gf-BIG']/table/tbody/tr/td/ul//a >> nth=12
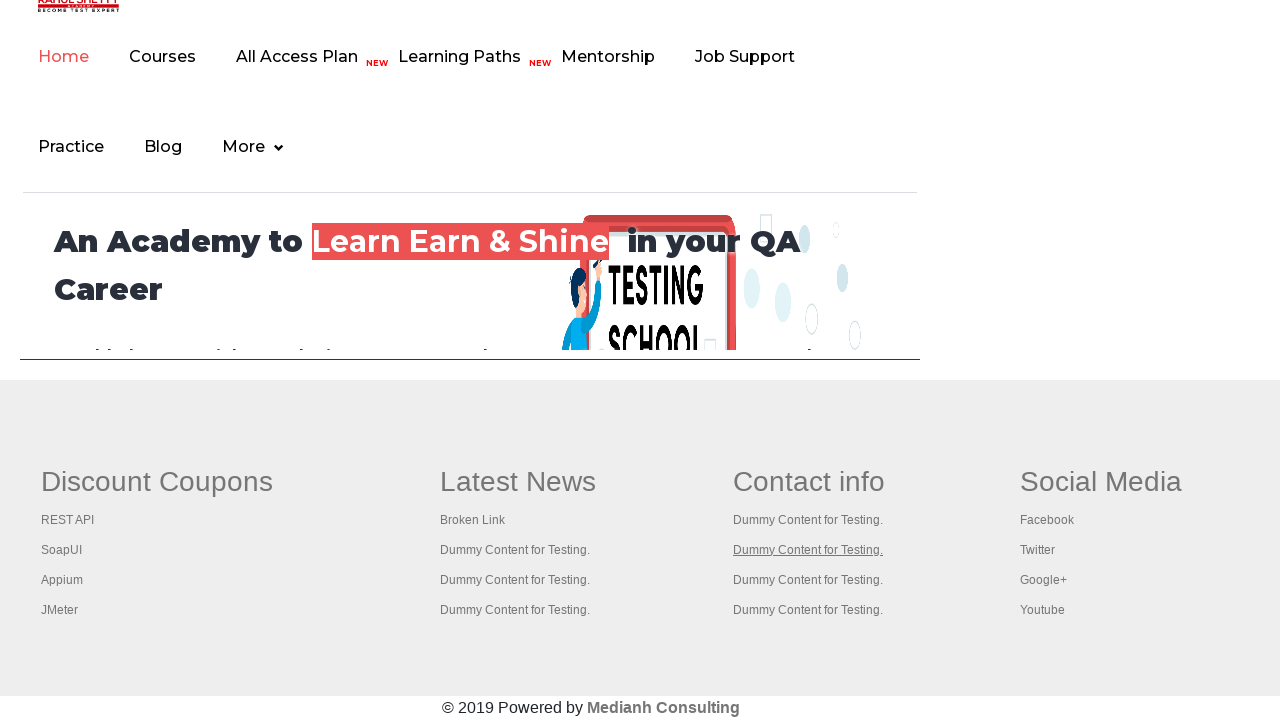

Waited 500ms for new tab to load
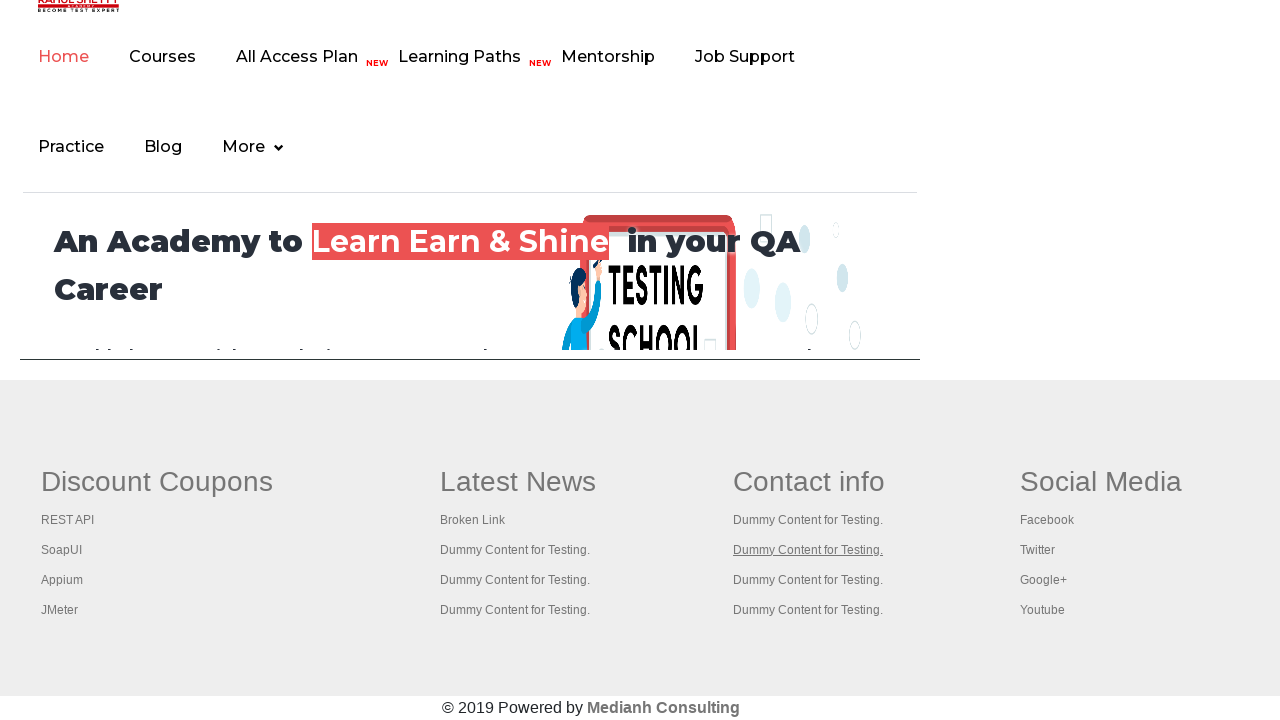

Opened footer link 13 in new tab using Ctrl+Click at (808, 580) on xpath=//div[@id='gf-BIG']/table/tbody/tr/td/ul//a >> nth=13
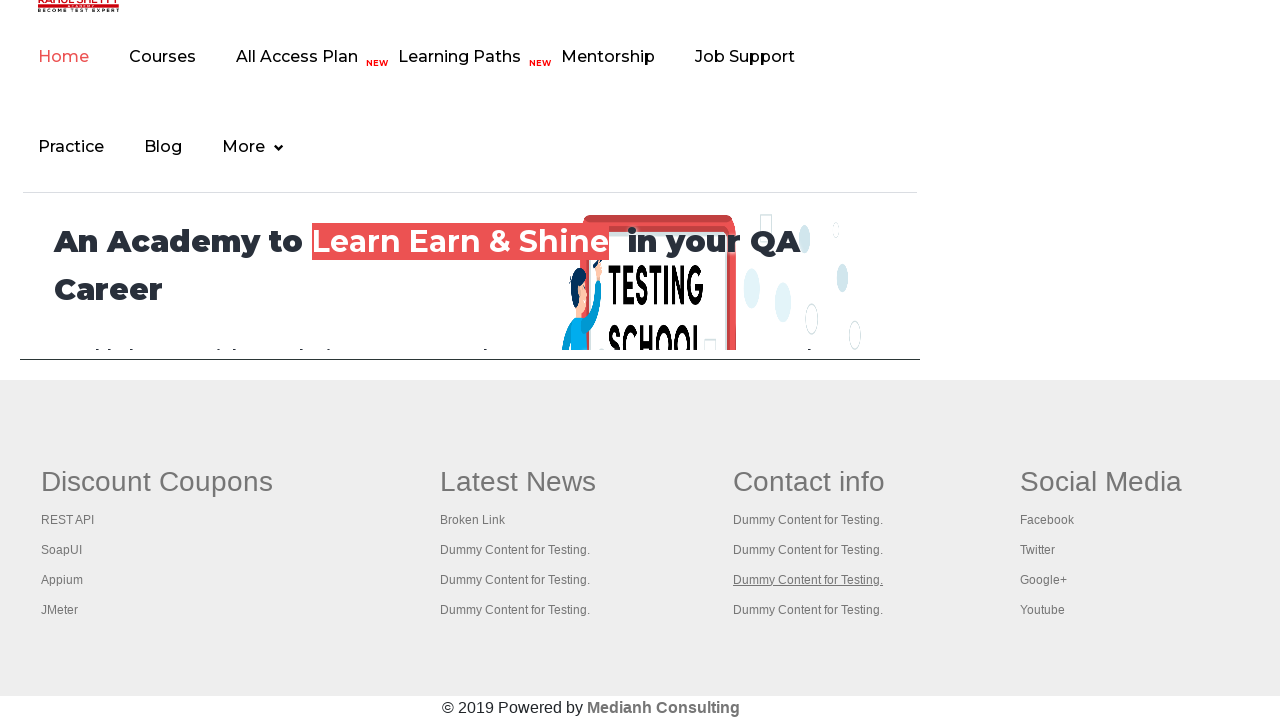

Waited 500ms for new tab to load
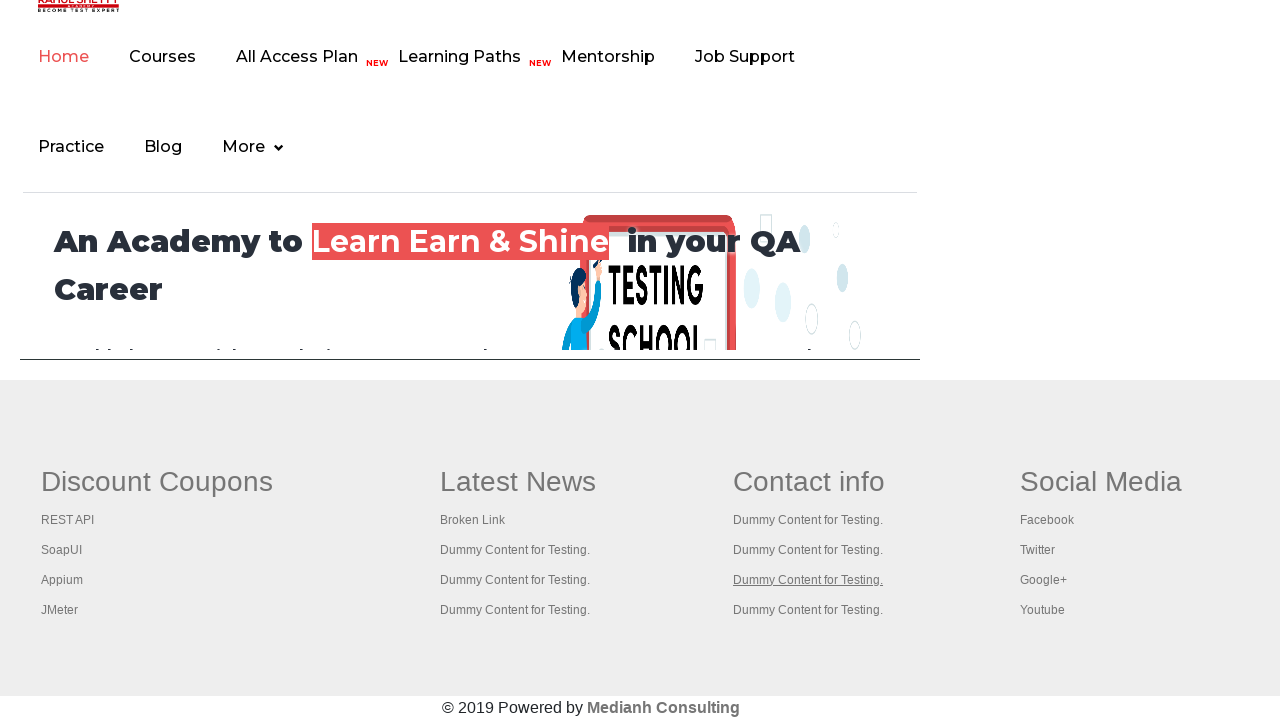

Opened footer link 14 in new tab using Ctrl+Click at (808, 610) on xpath=//div[@id='gf-BIG']/table/tbody/tr/td/ul//a >> nth=14
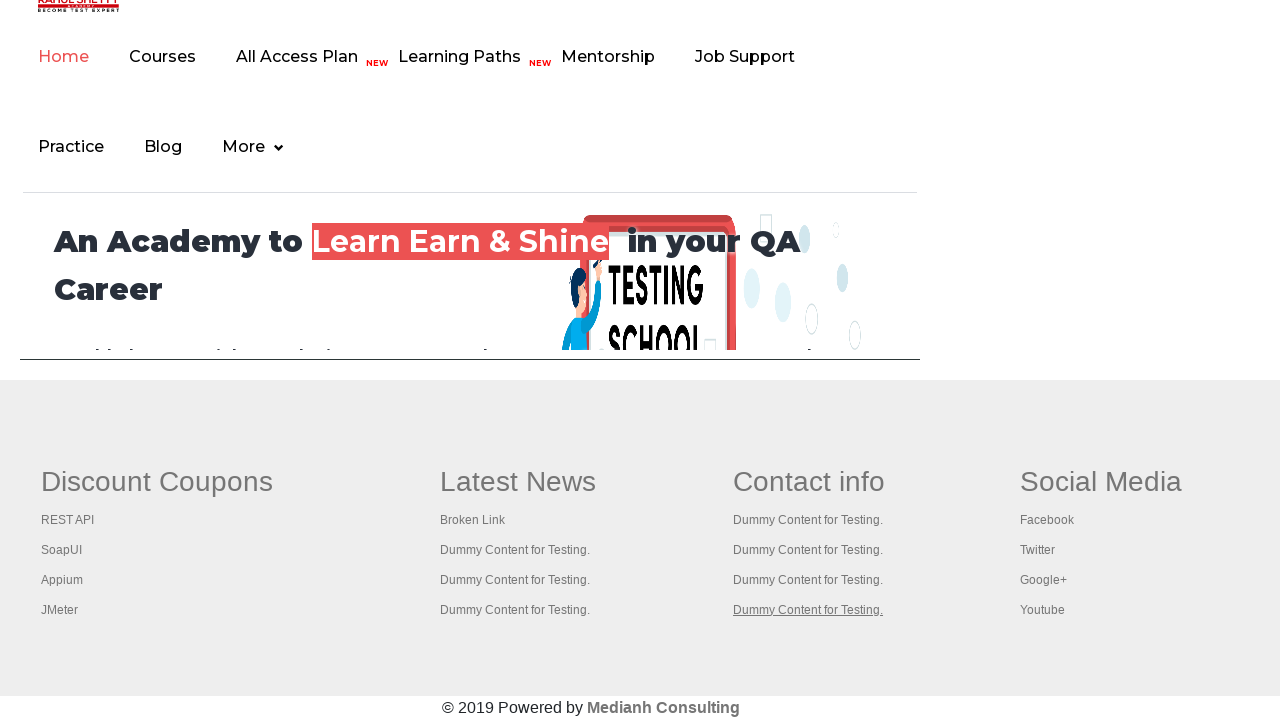

Waited 500ms for new tab to load
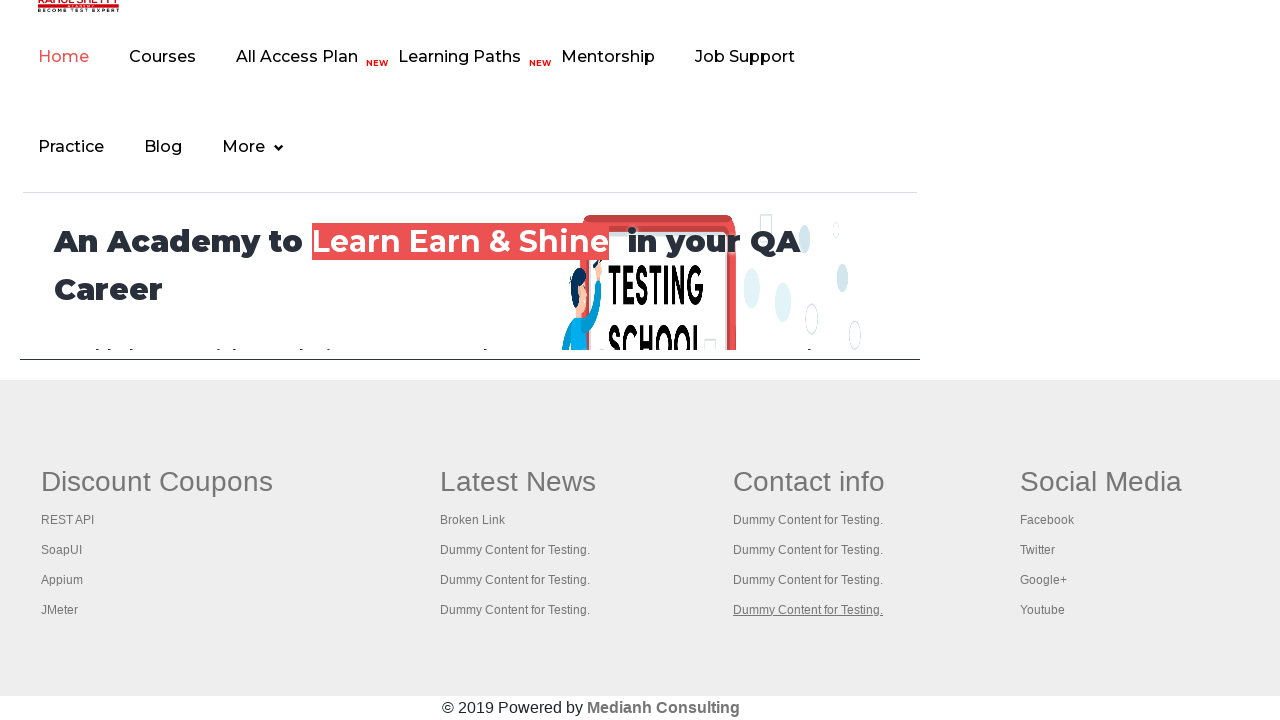

Opened footer link 15 in new tab using Ctrl+Click at (1101, 482) on xpath=//div[@id='gf-BIG']/table/tbody/tr/td/ul//a >> nth=15
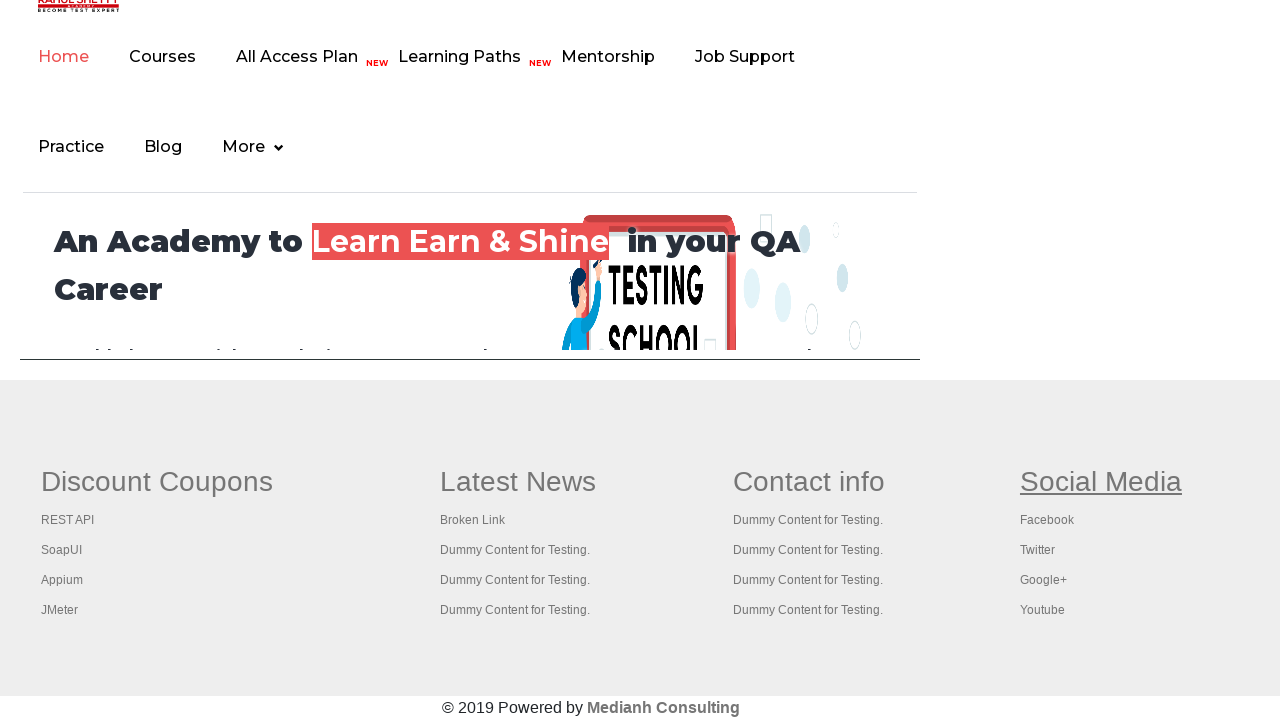

Waited 500ms for new tab to load
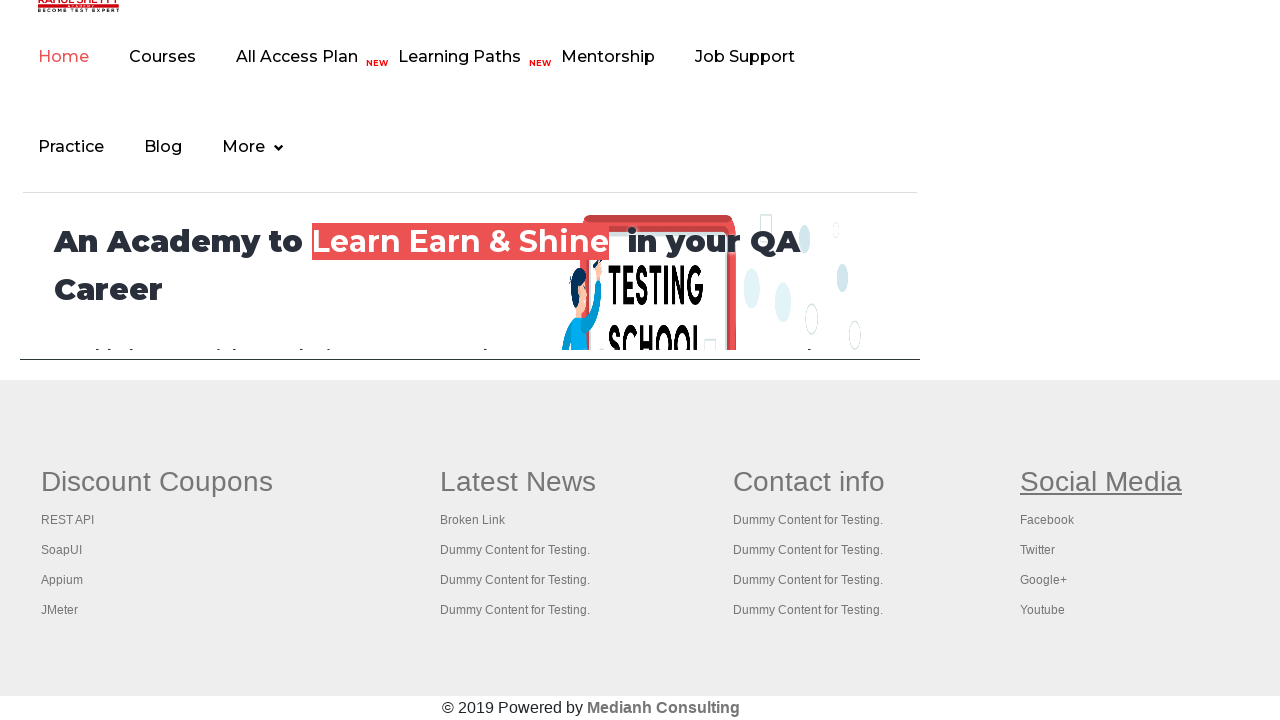

Opened footer link 16 in new tab using Ctrl+Click at (1047, 520) on xpath=//div[@id='gf-BIG']/table/tbody/tr/td/ul//a >> nth=16
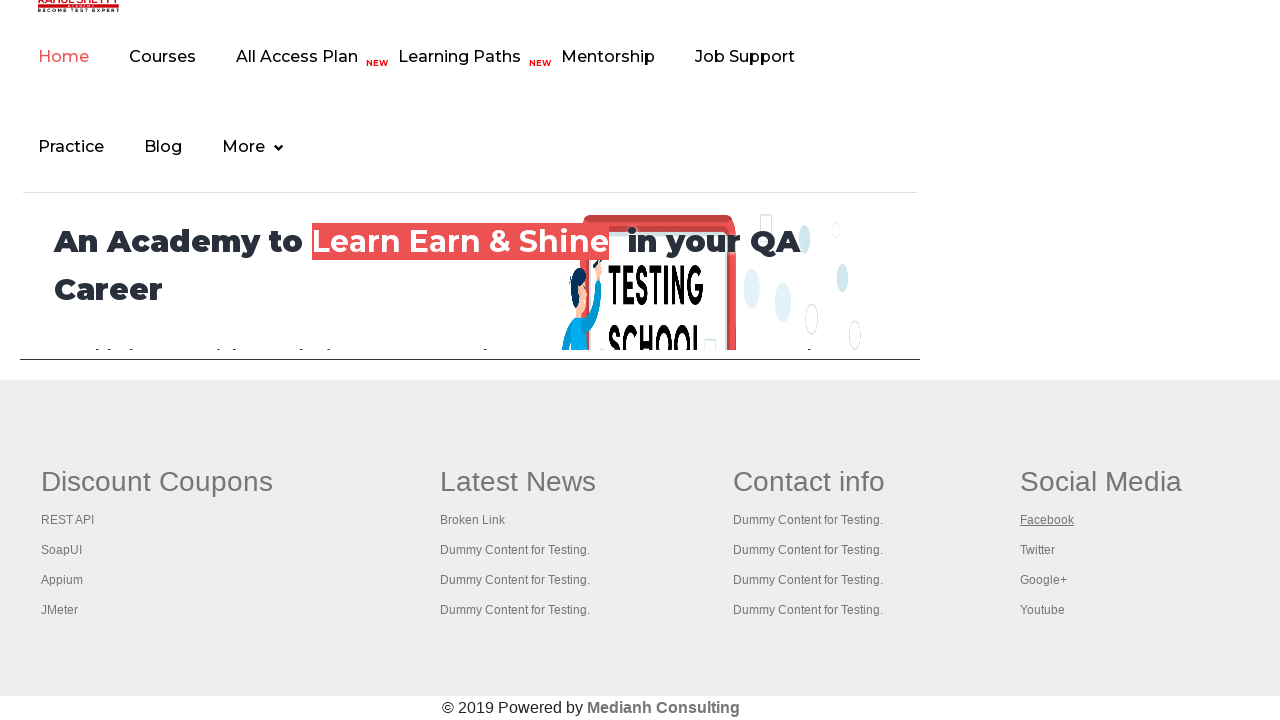

Waited 500ms for new tab to load
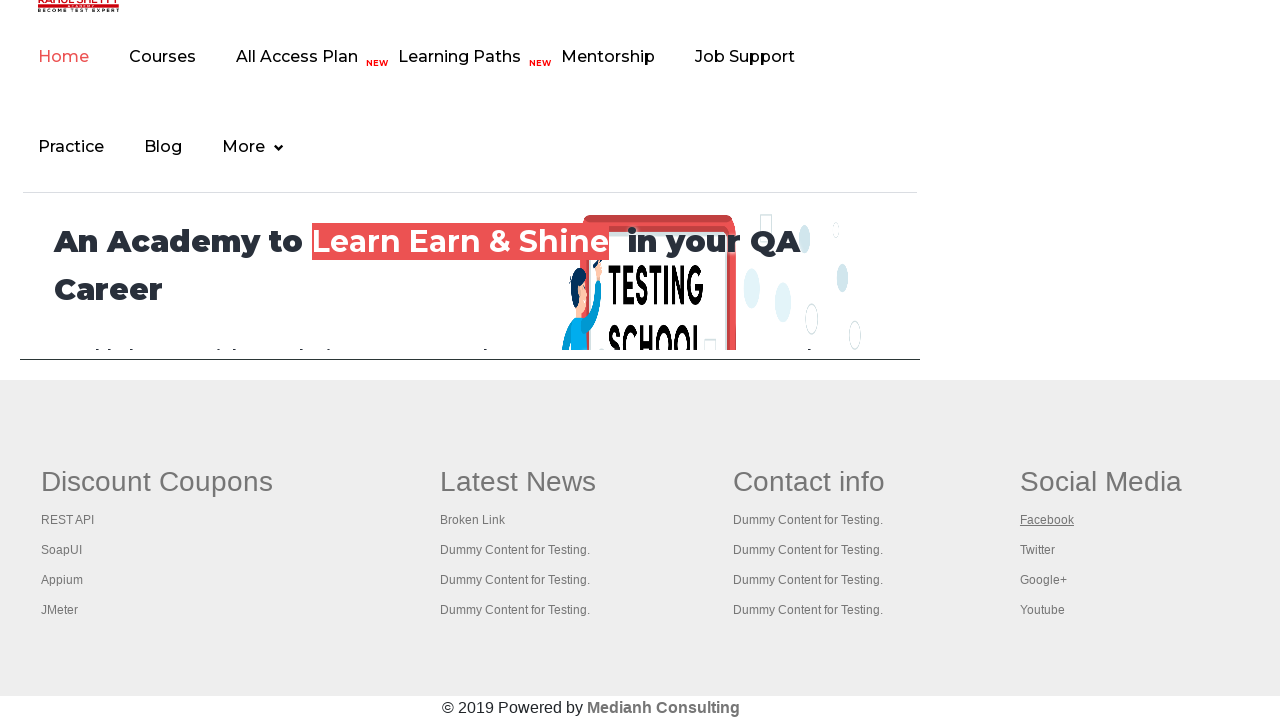

Opened footer link 17 in new tab using Ctrl+Click at (1037, 550) on xpath=//div[@id='gf-BIG']/table/tbody/tr/td/ul//a >> nth=17
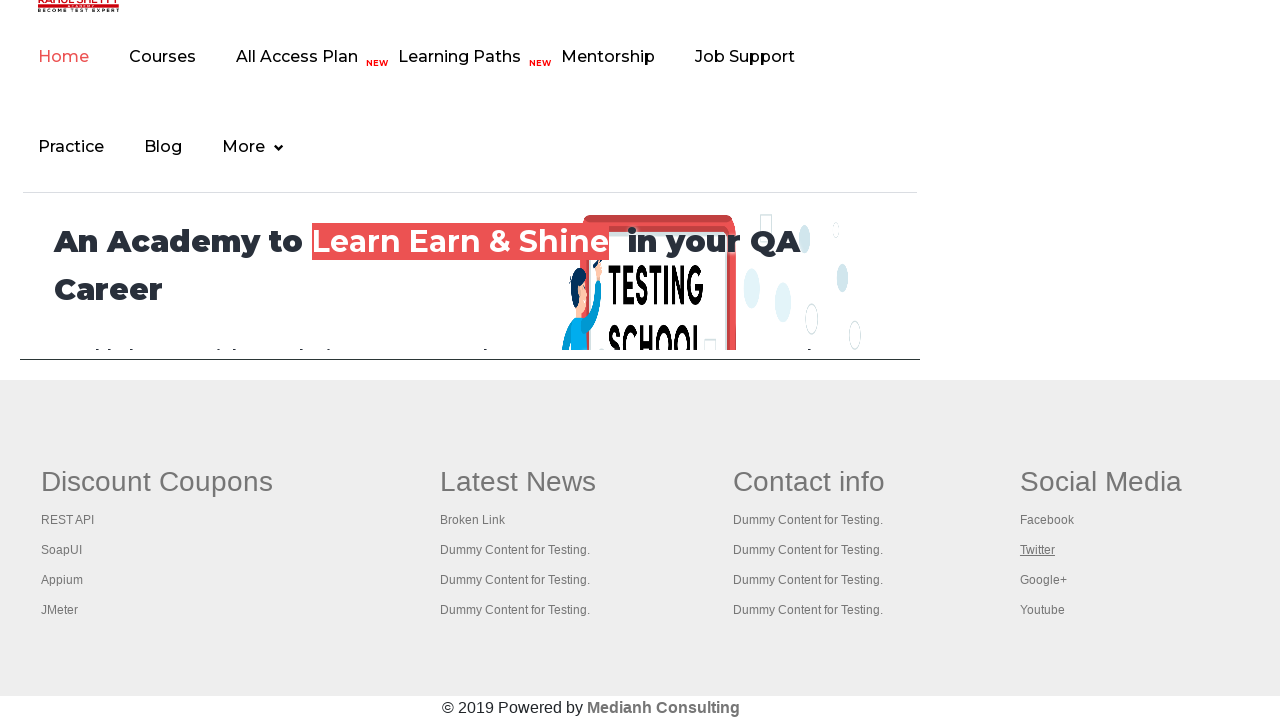

Waited 500ms for new tab to load
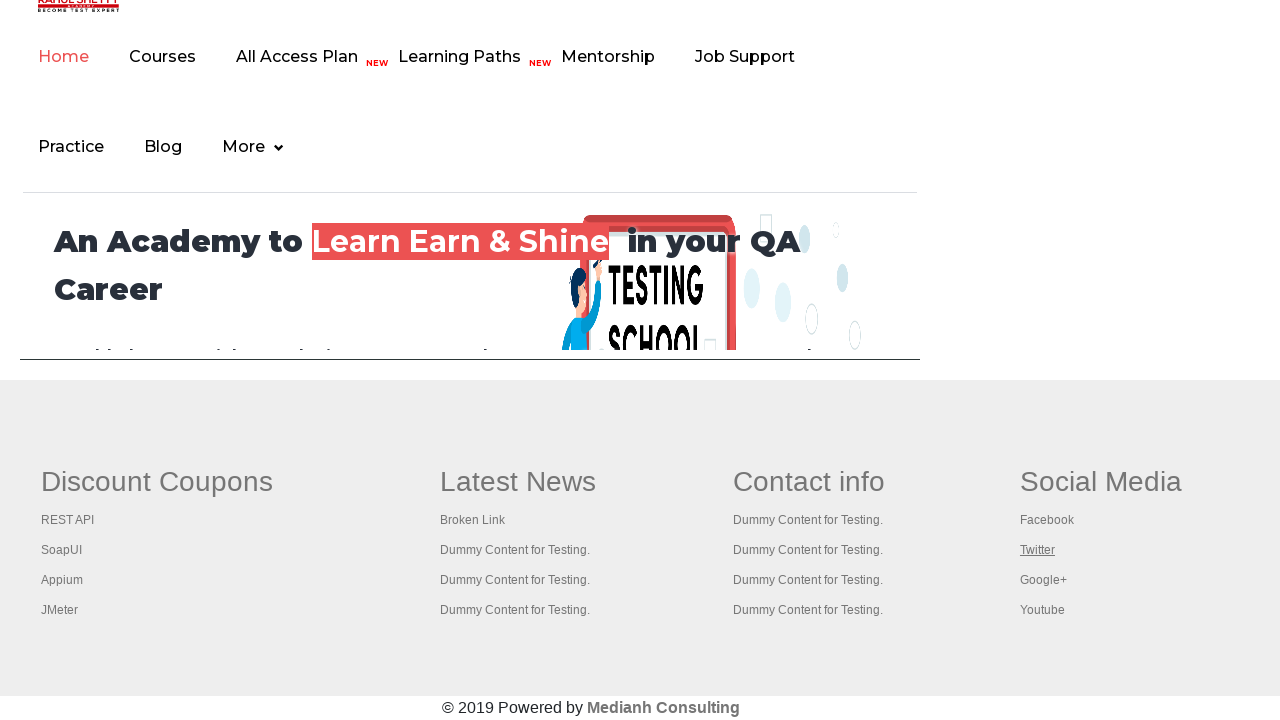

Opened footer link 18 in new tab using Ctrl+Click at (1043, 580) on xpath=//div[@id='gf-BIG']/table/tbody/tr/td/ul//a >> nth=18
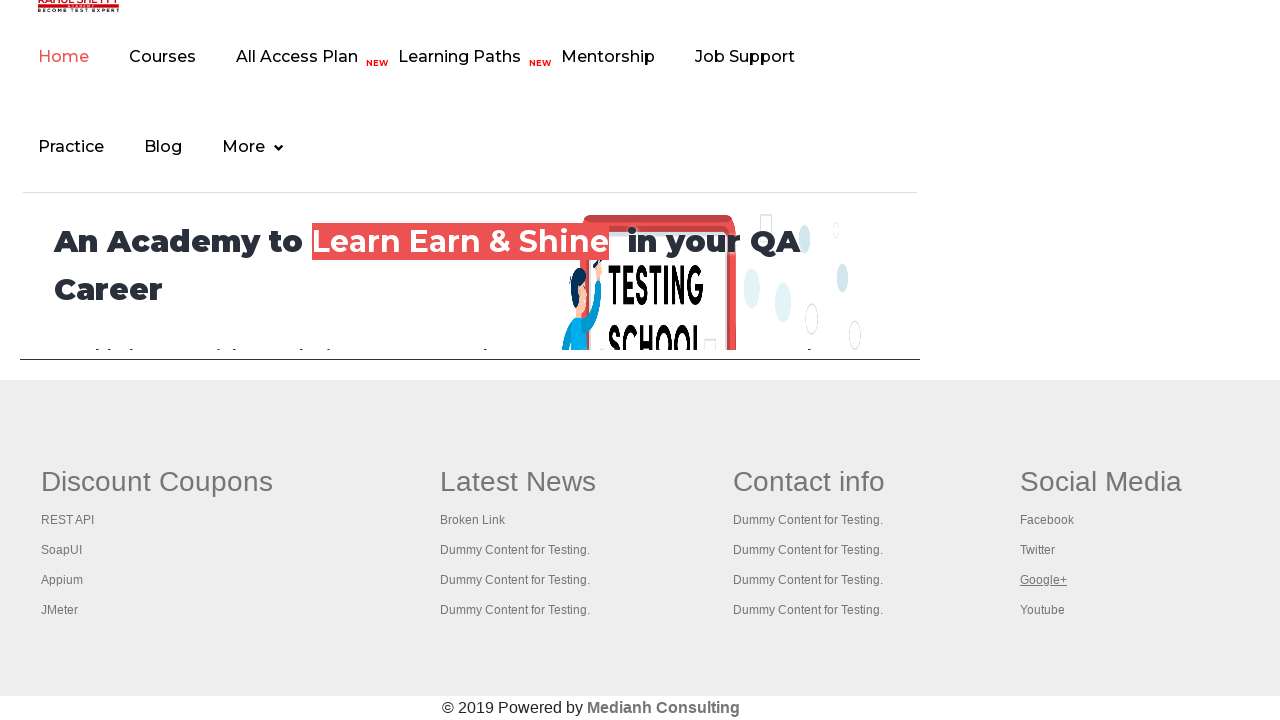

Waited 500ms for new tab to load
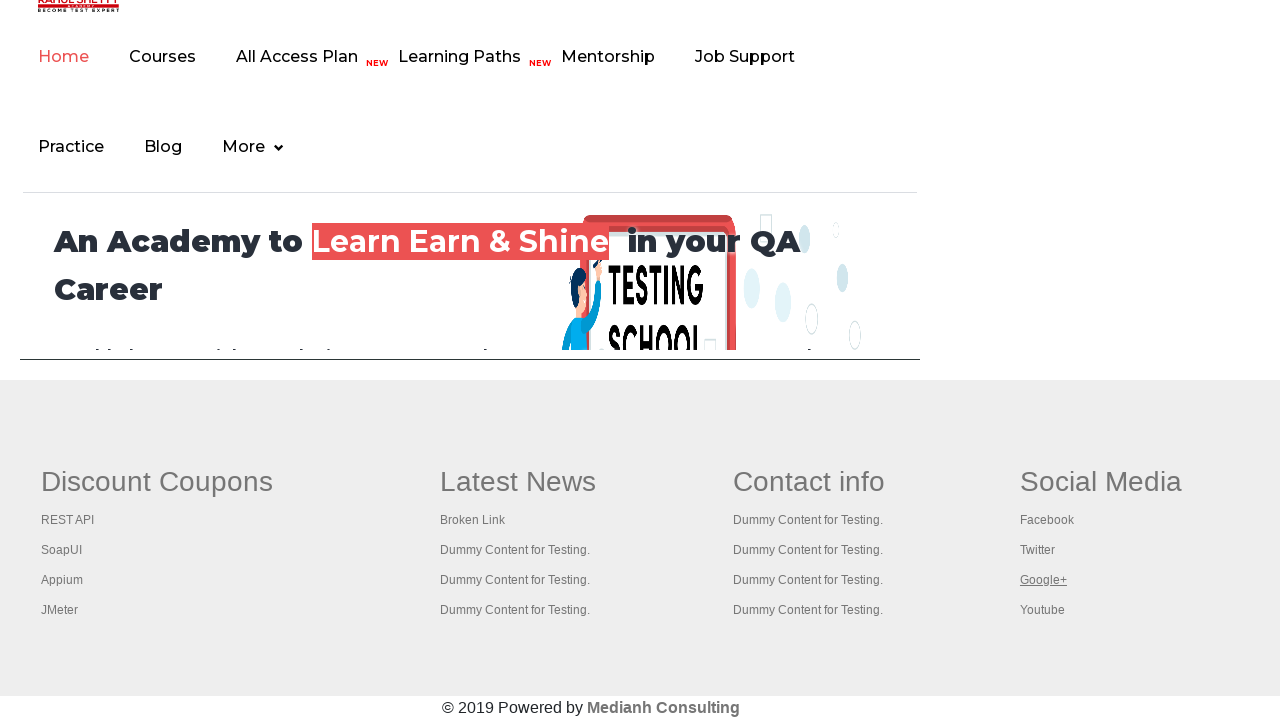

Opened footer link 19 in new tab using Ctrl+Click at (1042, 610) on xpath=//div[@id='gf-BIG']/table/tbody/tr/td/ul//a >> nth=19
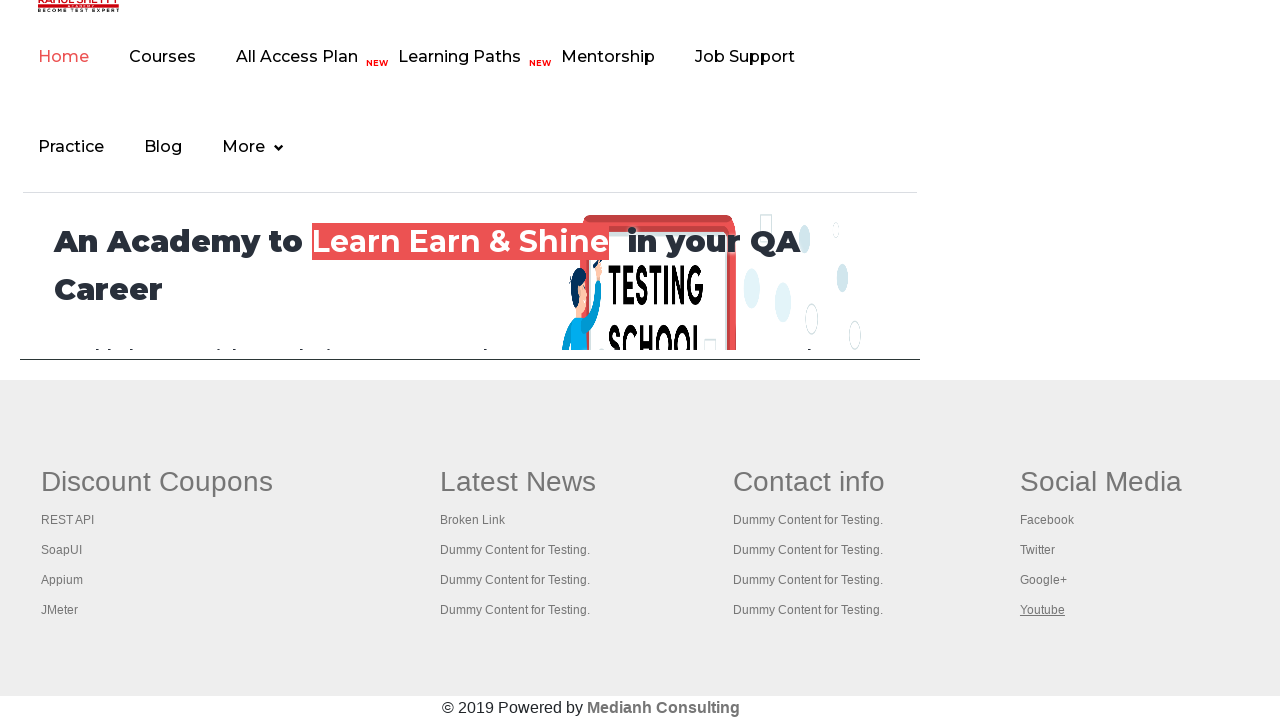

Waited 500ms for new tab to load
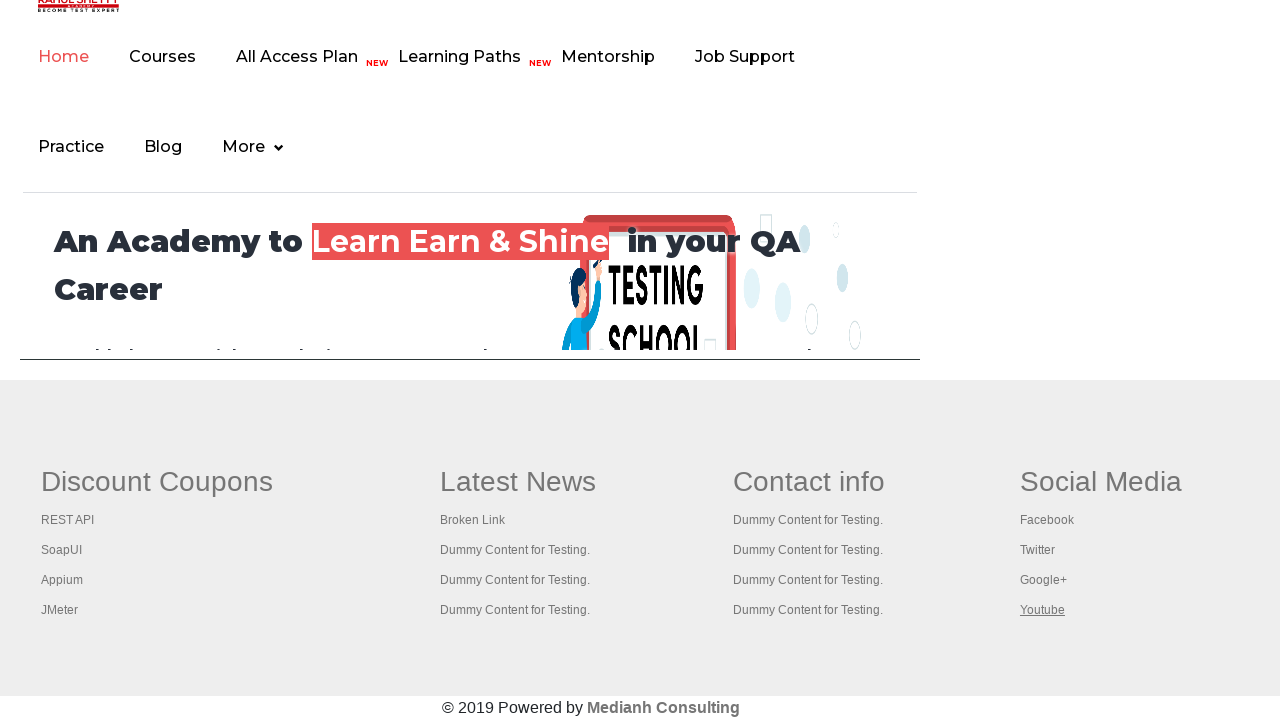

Retrieved all open pages/tabs: 20 tabs total
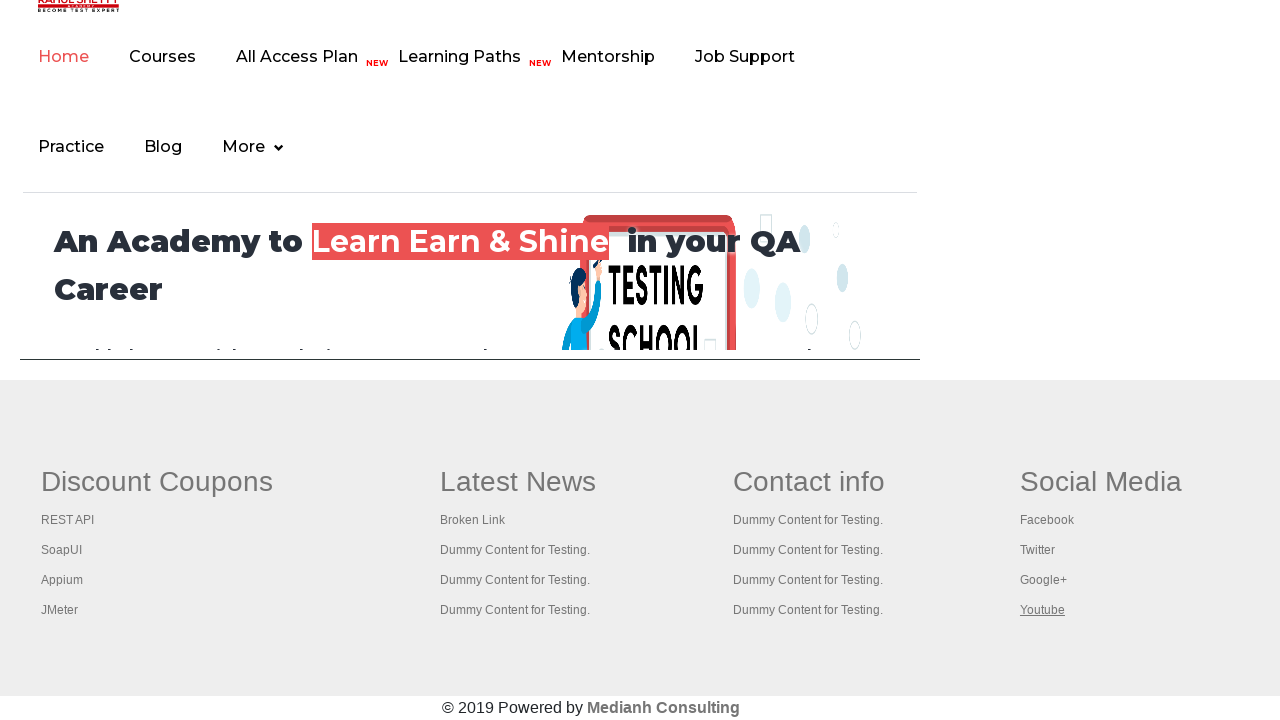

Brought page to front
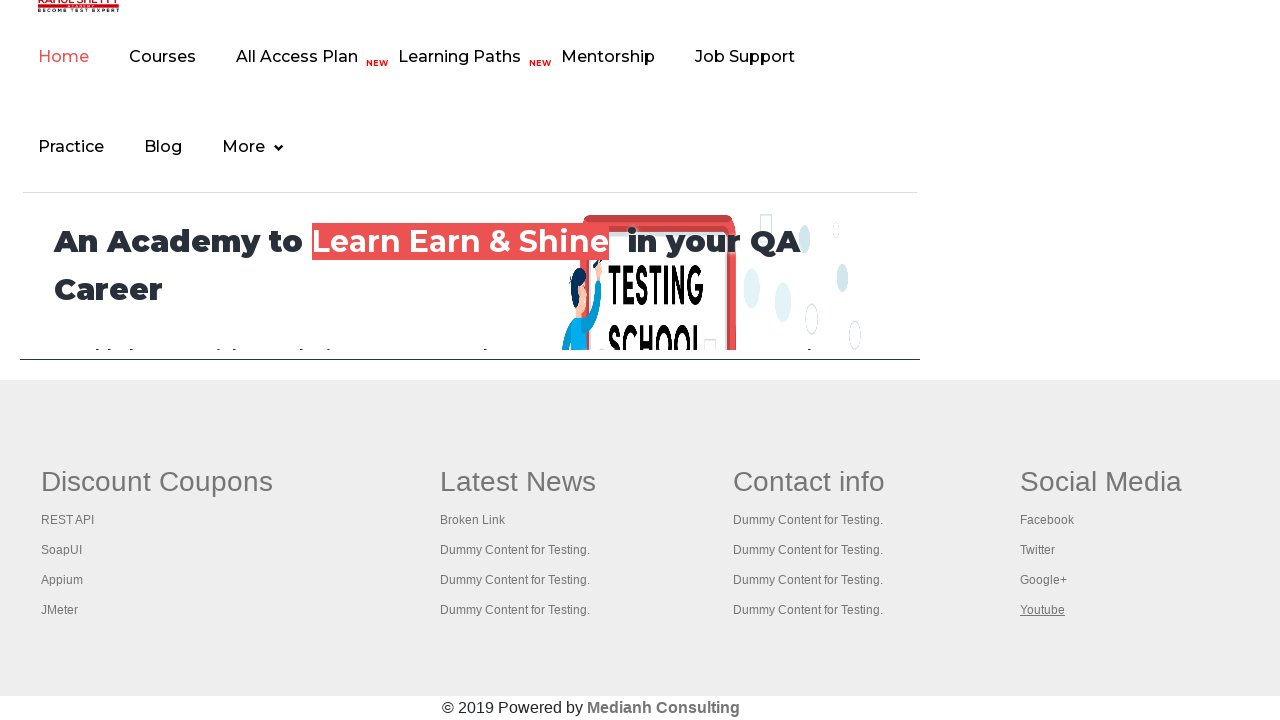

Retrieved page title: 'Practice Page'
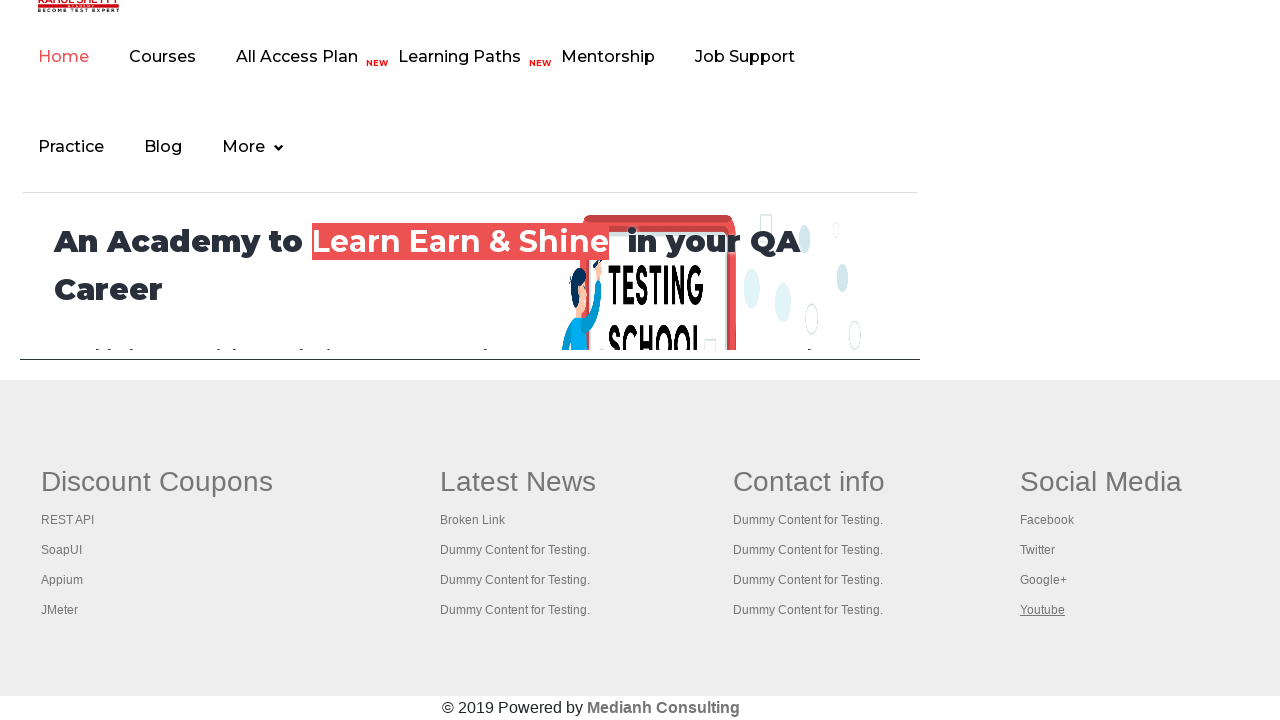

Brought page to front
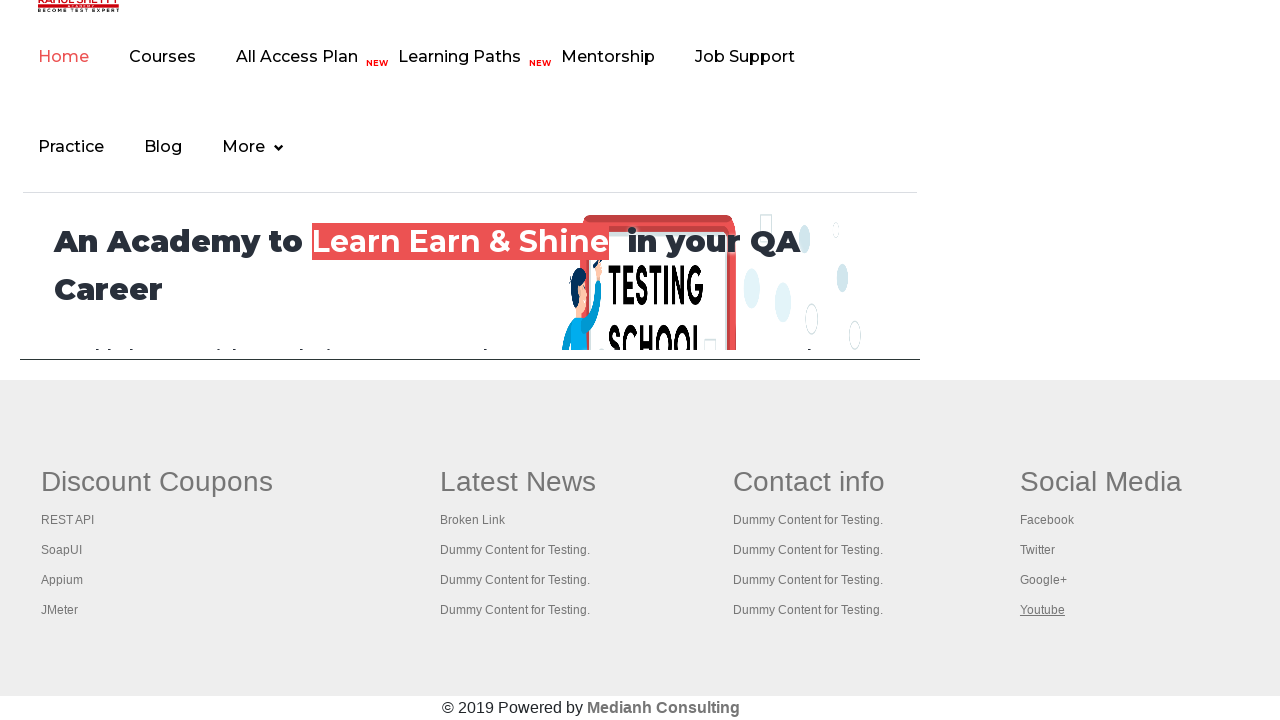

Retrieved page title: 'REST API Tutorial'
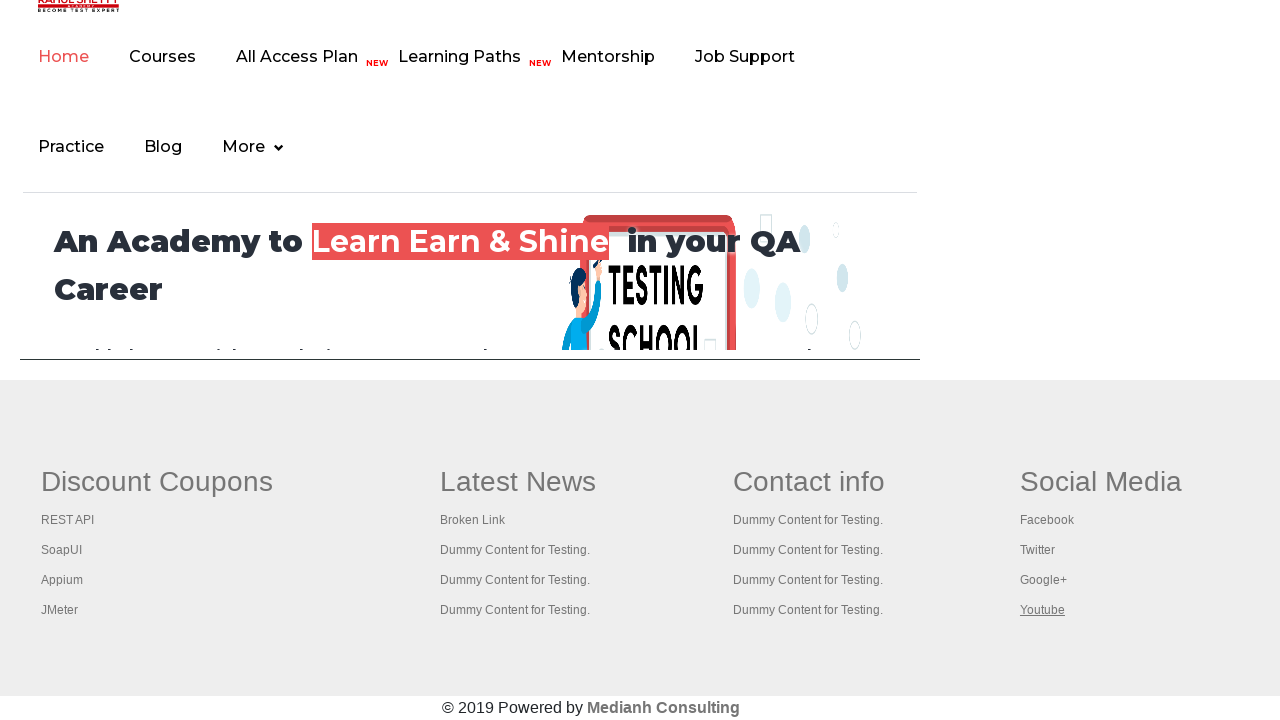

Brought page to front
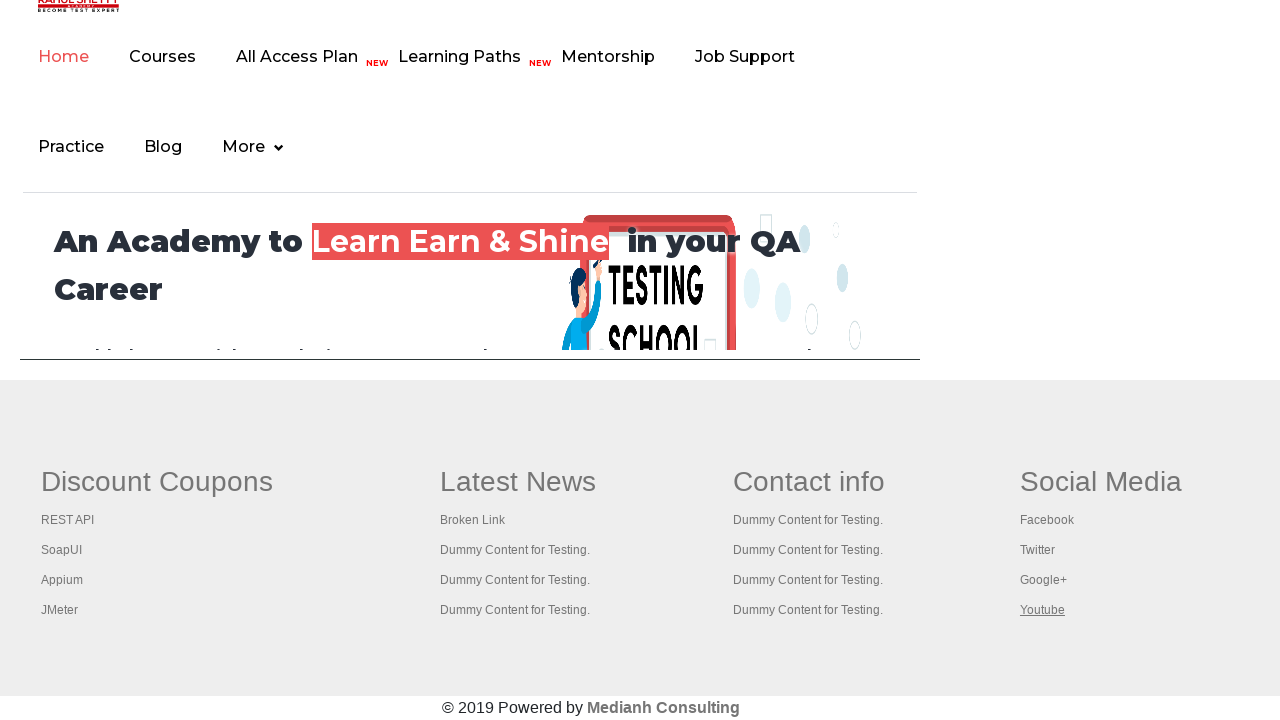

Retrieved page title: 'The World’s Most Popular API Testing Tool | SoapUI'
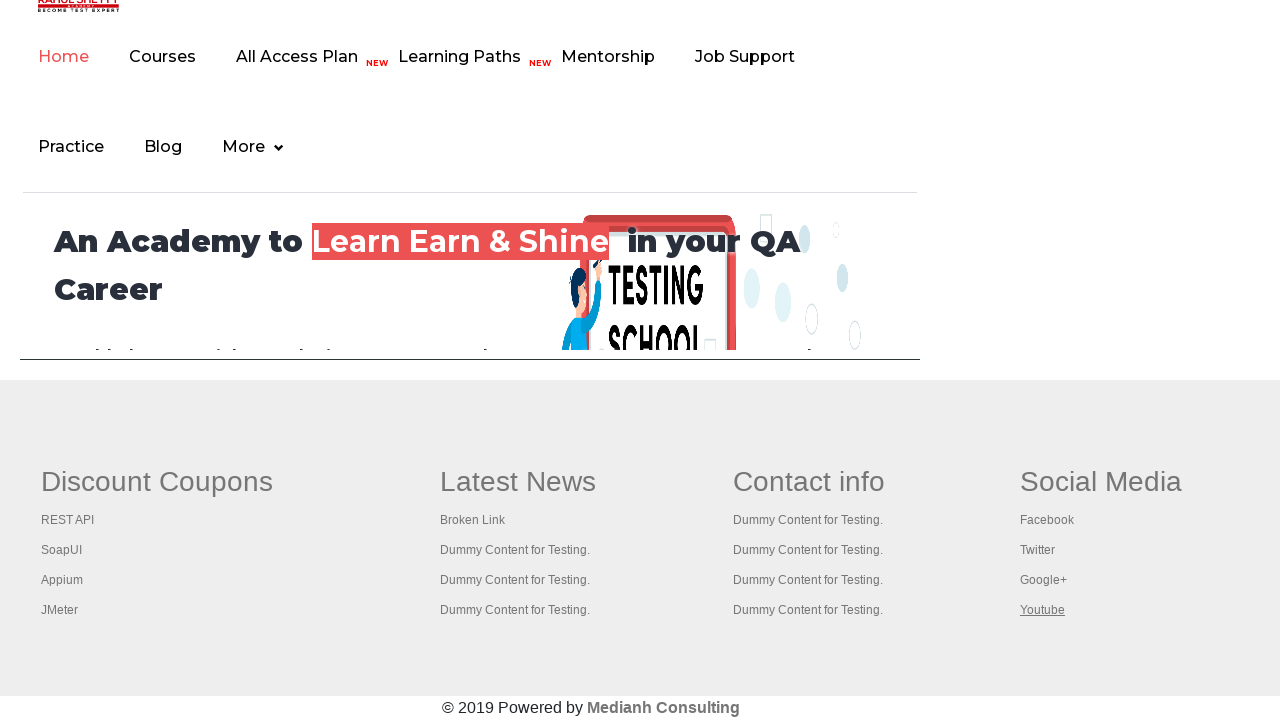

Brought page to front
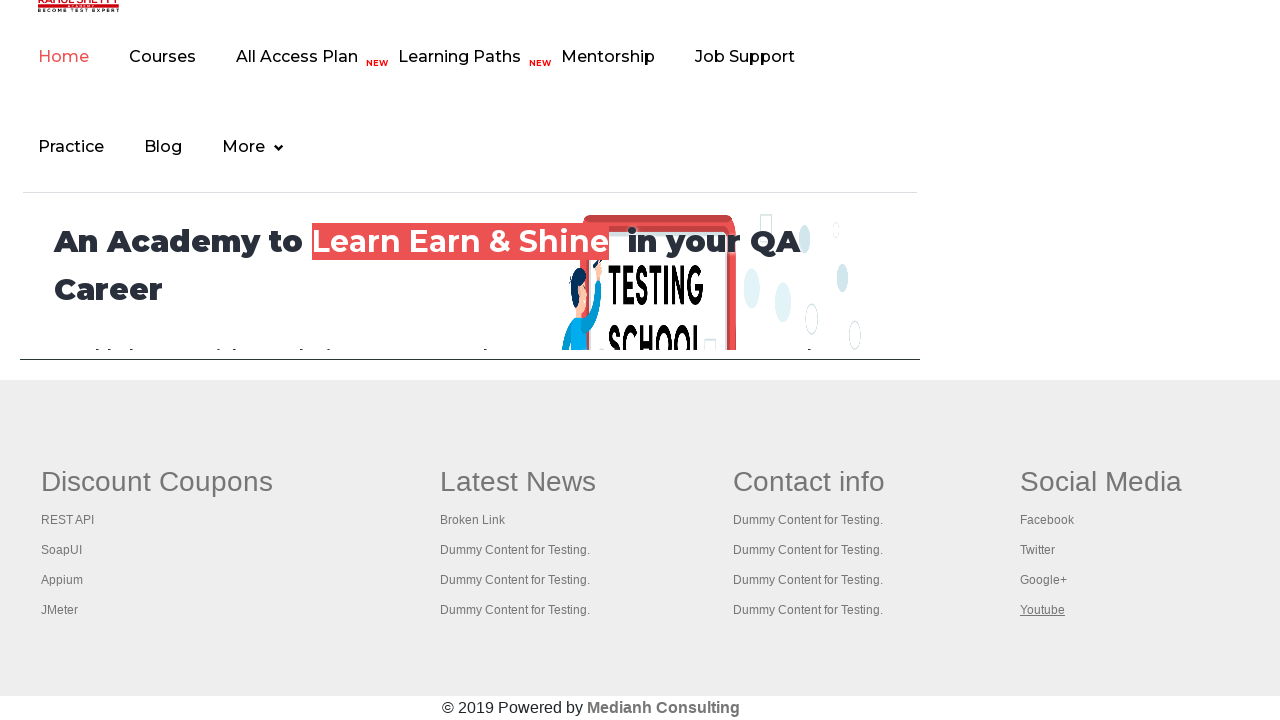

Retrieved page title: 'Appium tutorial for Mobile Apps testing | RahulShetty Academy | Rahul'
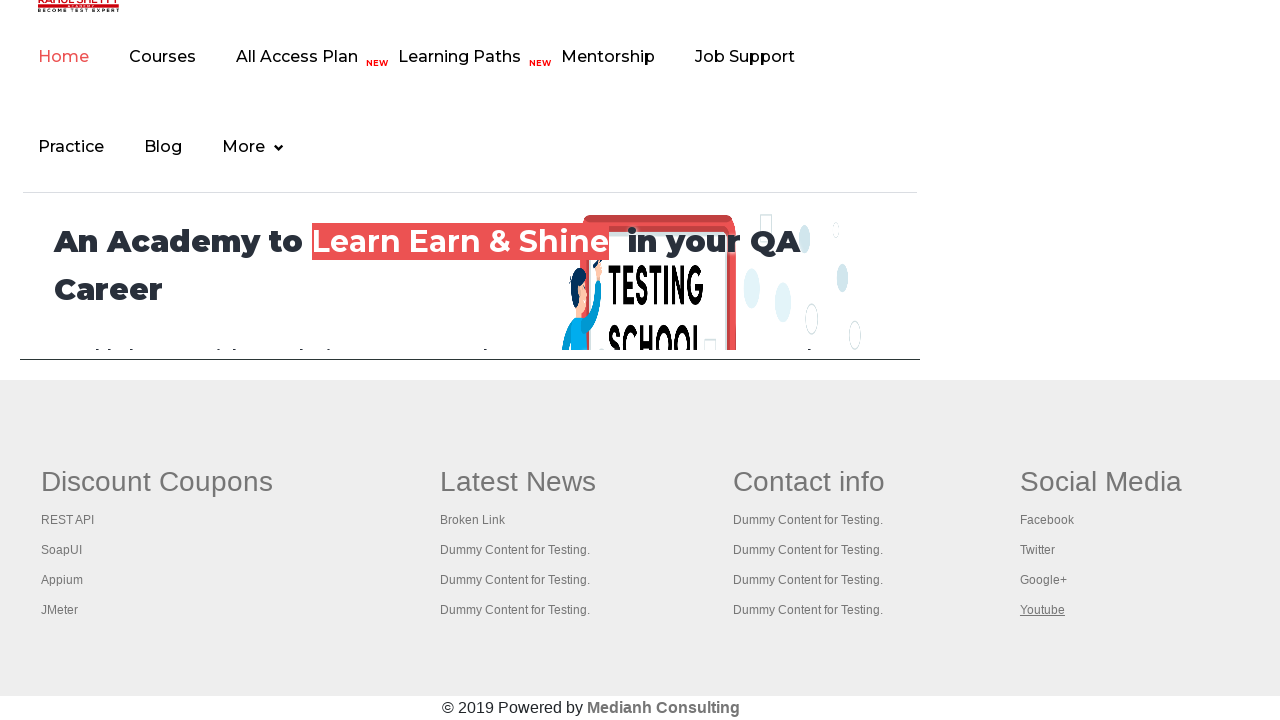

Brought page to front
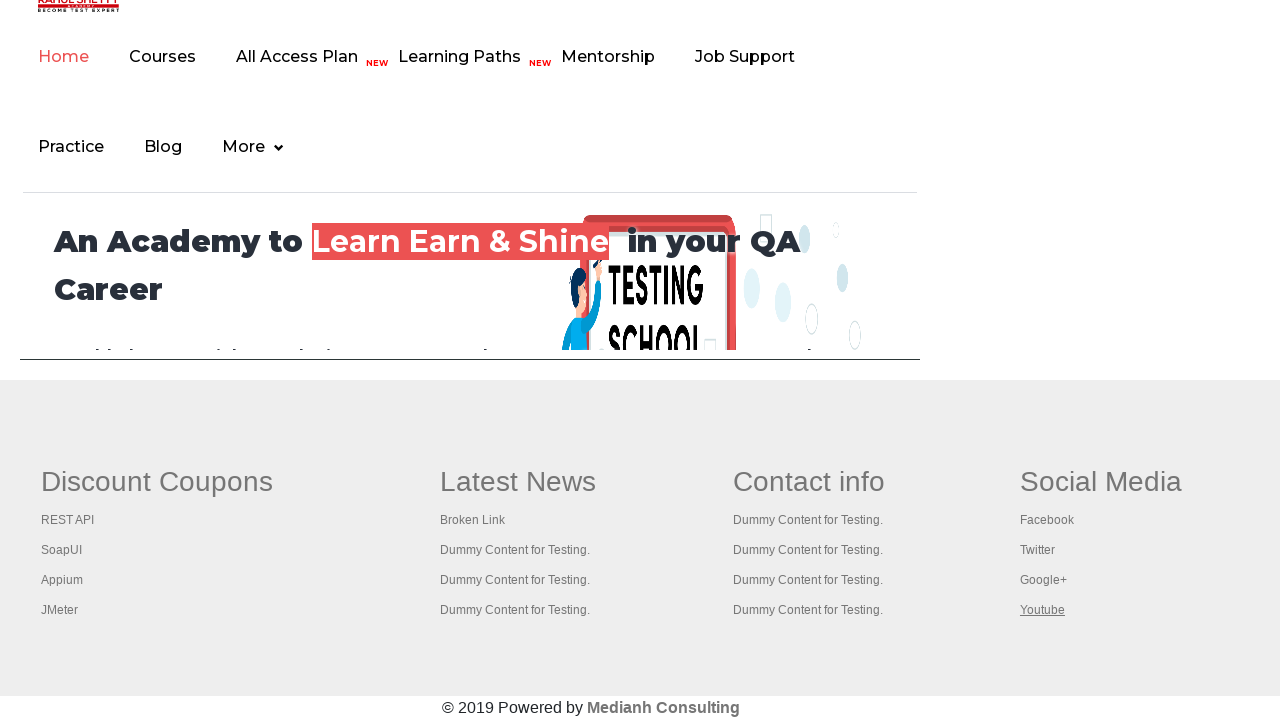

Retrieved page title: 'Apache JMeter - Apache JMeter™'
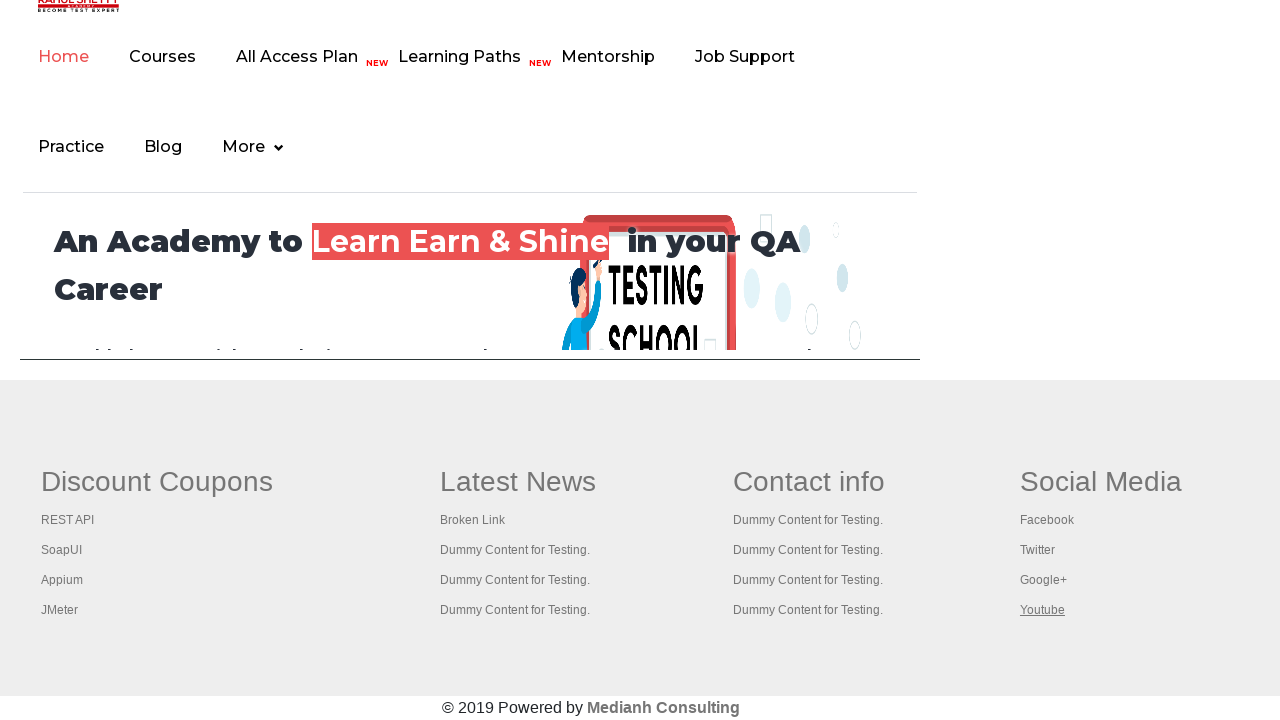

Brought page to front
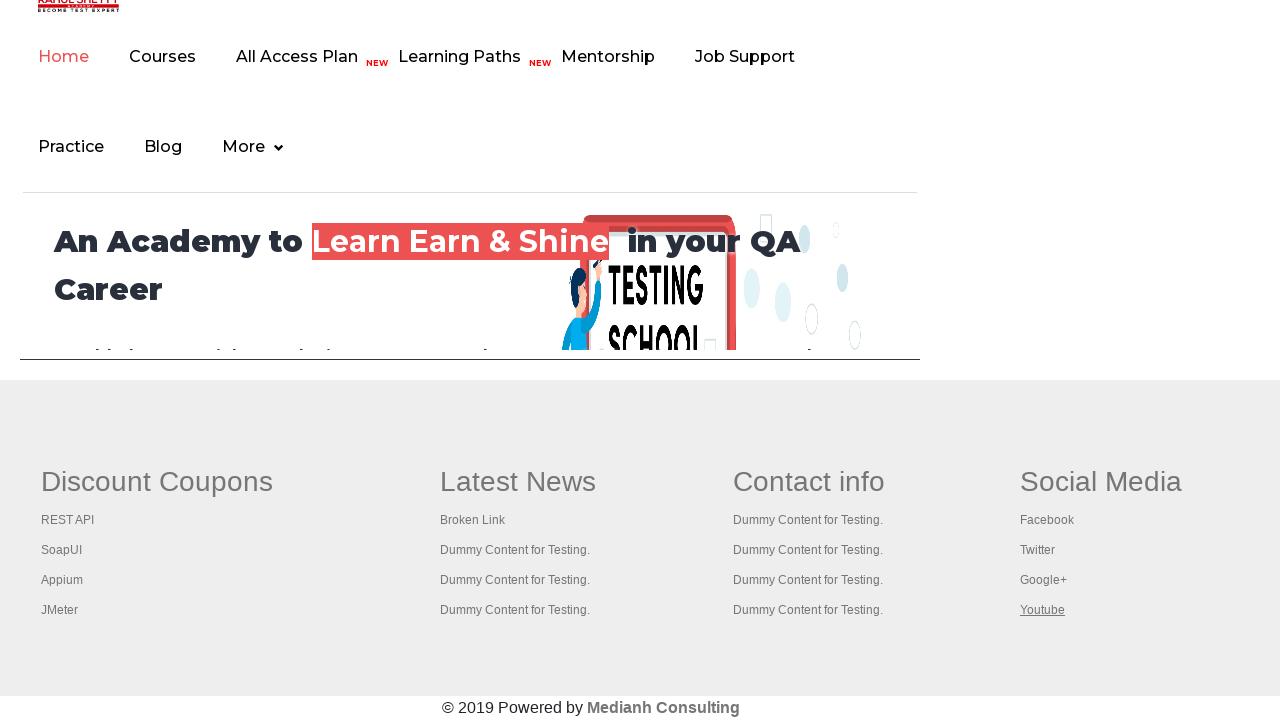

Retrieved page title: 'Practice Page'
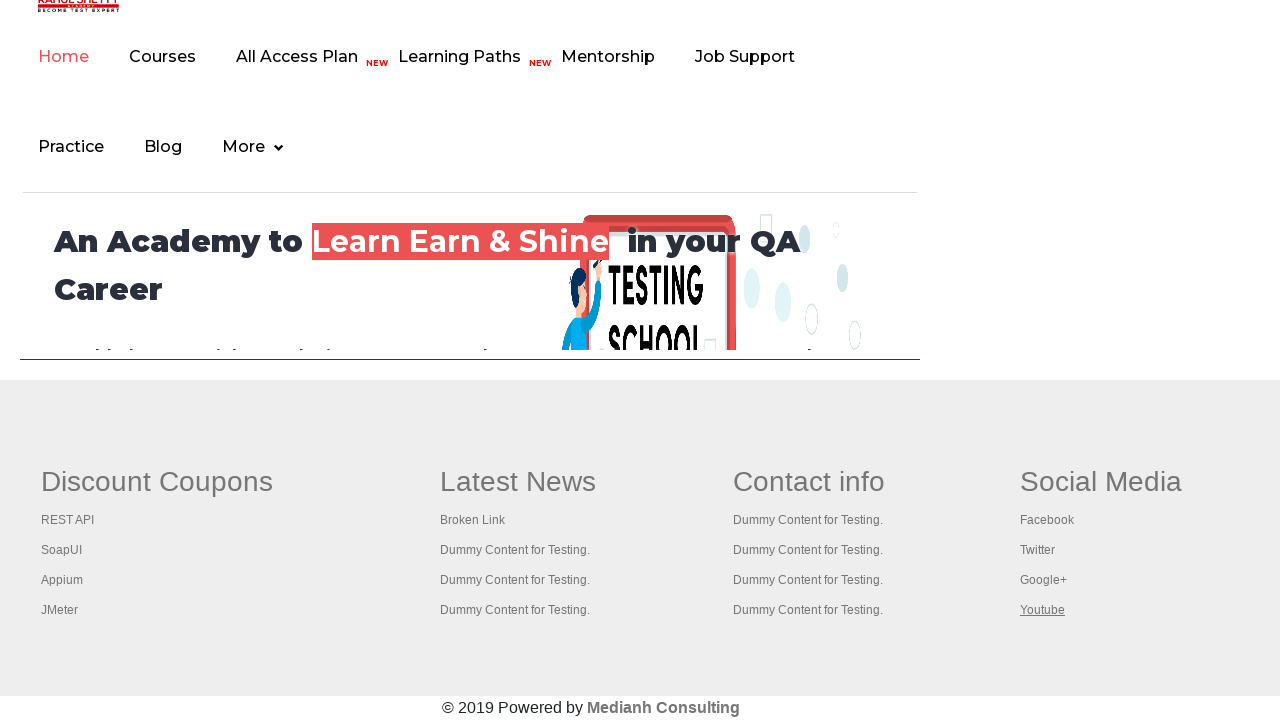

Brought page to front
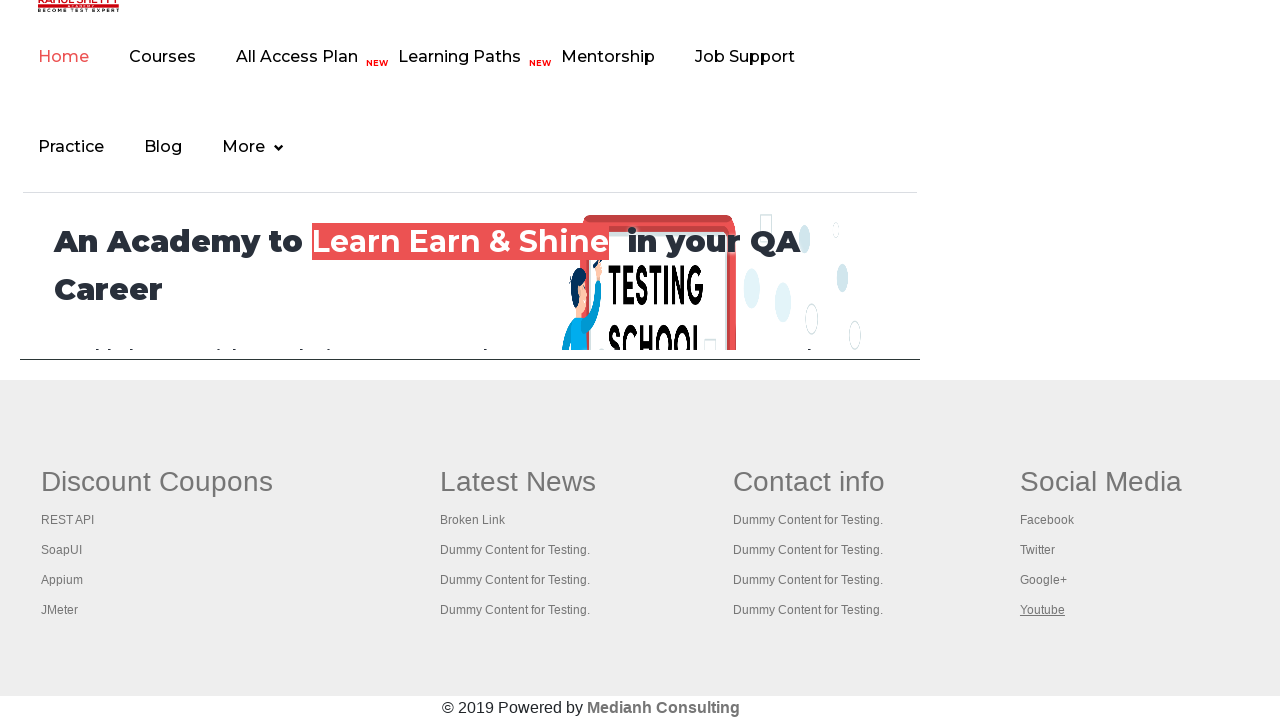

Retrieved page title: ''
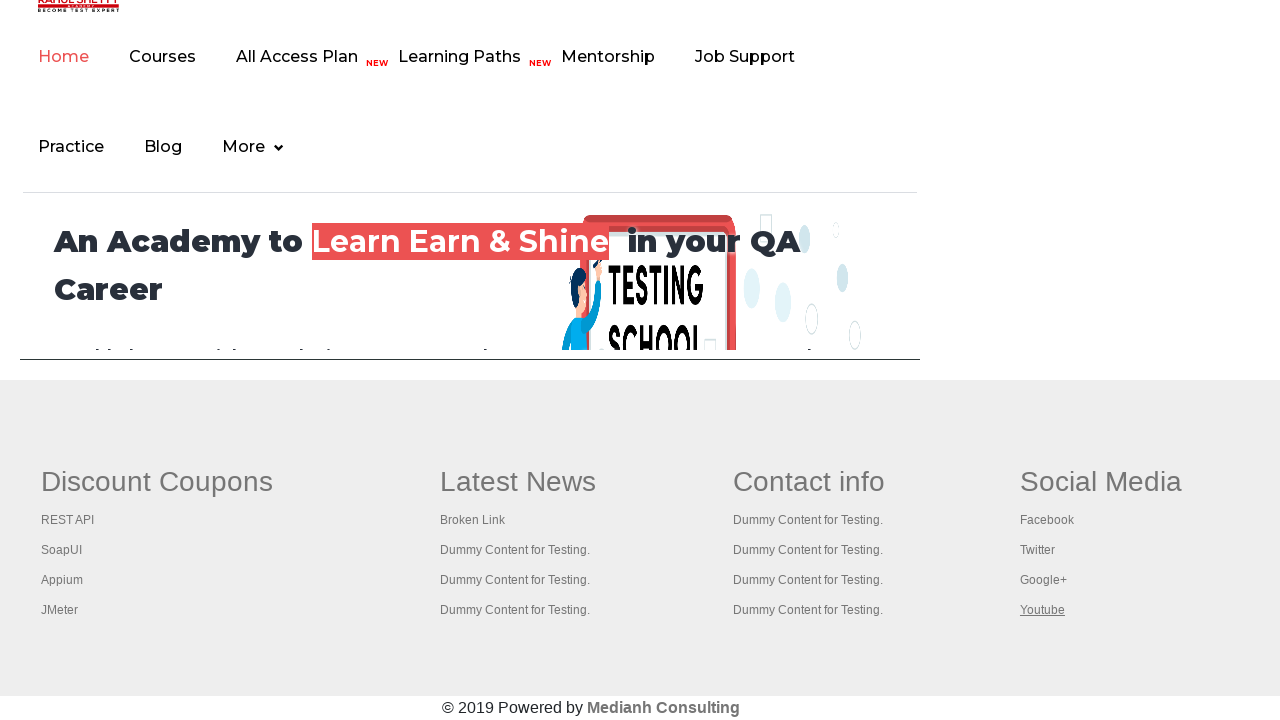

Brought page to front
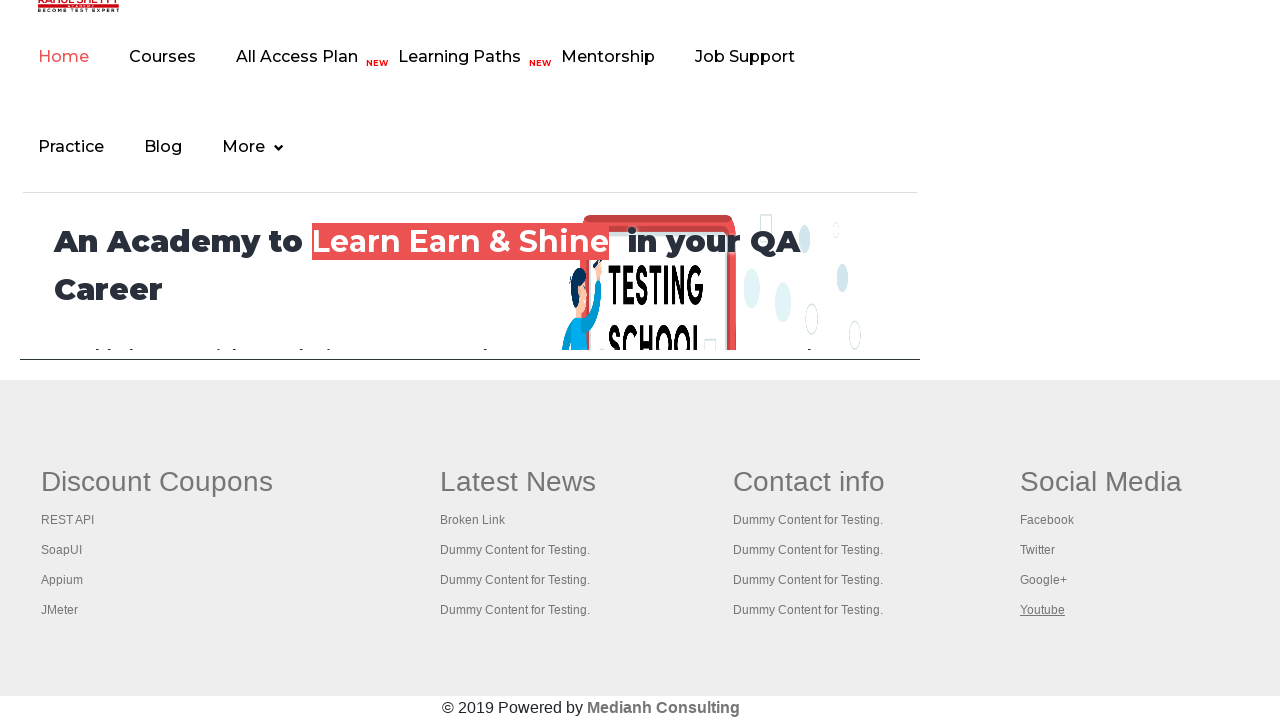

Retrieved page title: 'Practice Page'
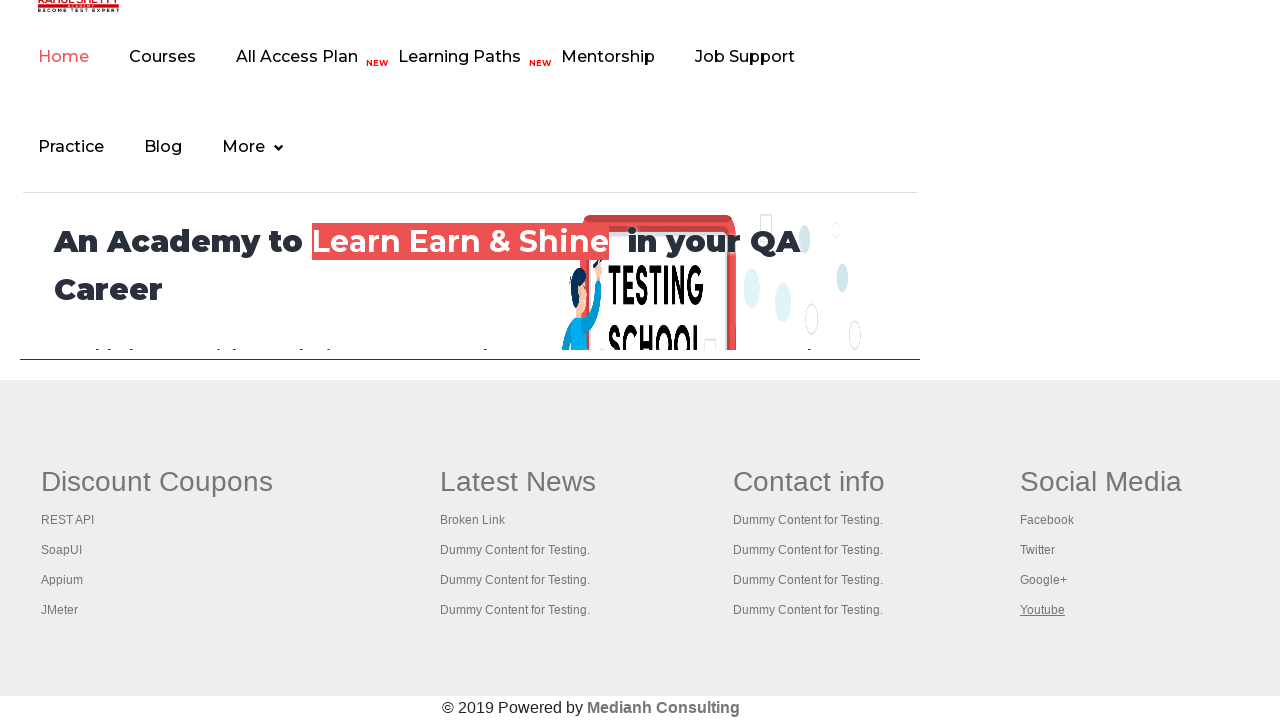

Brought page to front
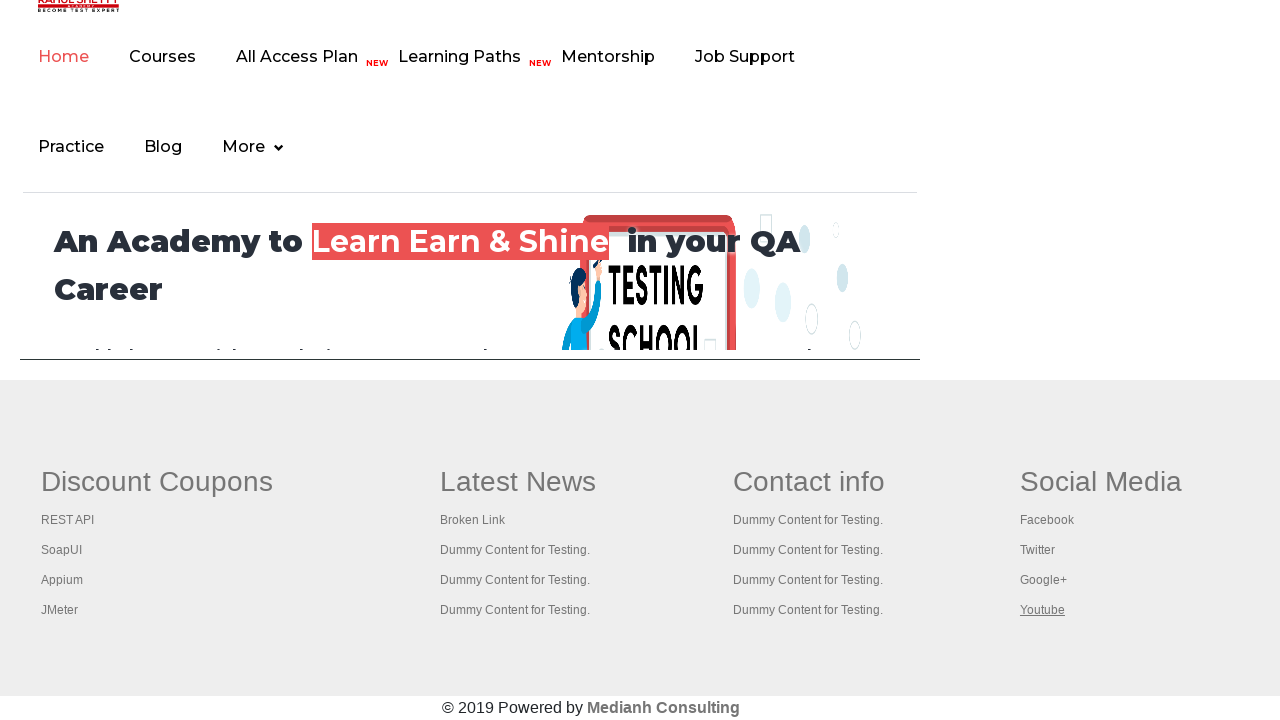

Retrieved page title: 'Practice Page'
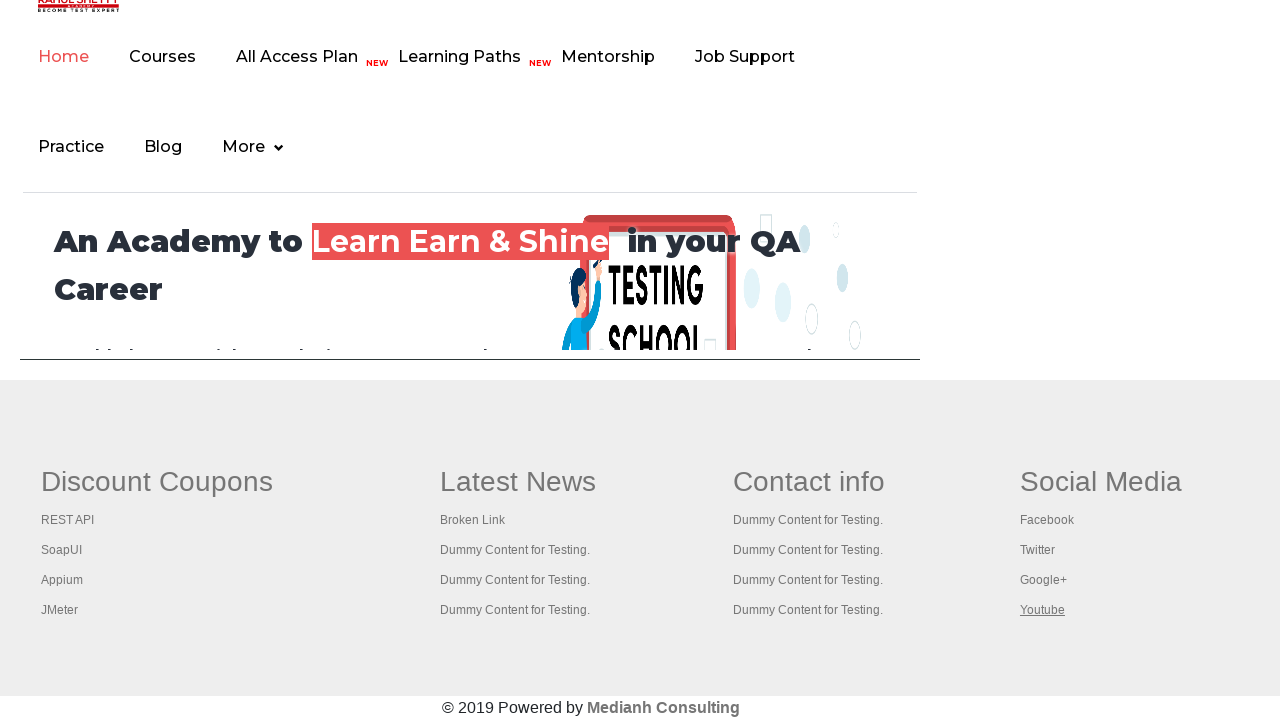

Brought page to front
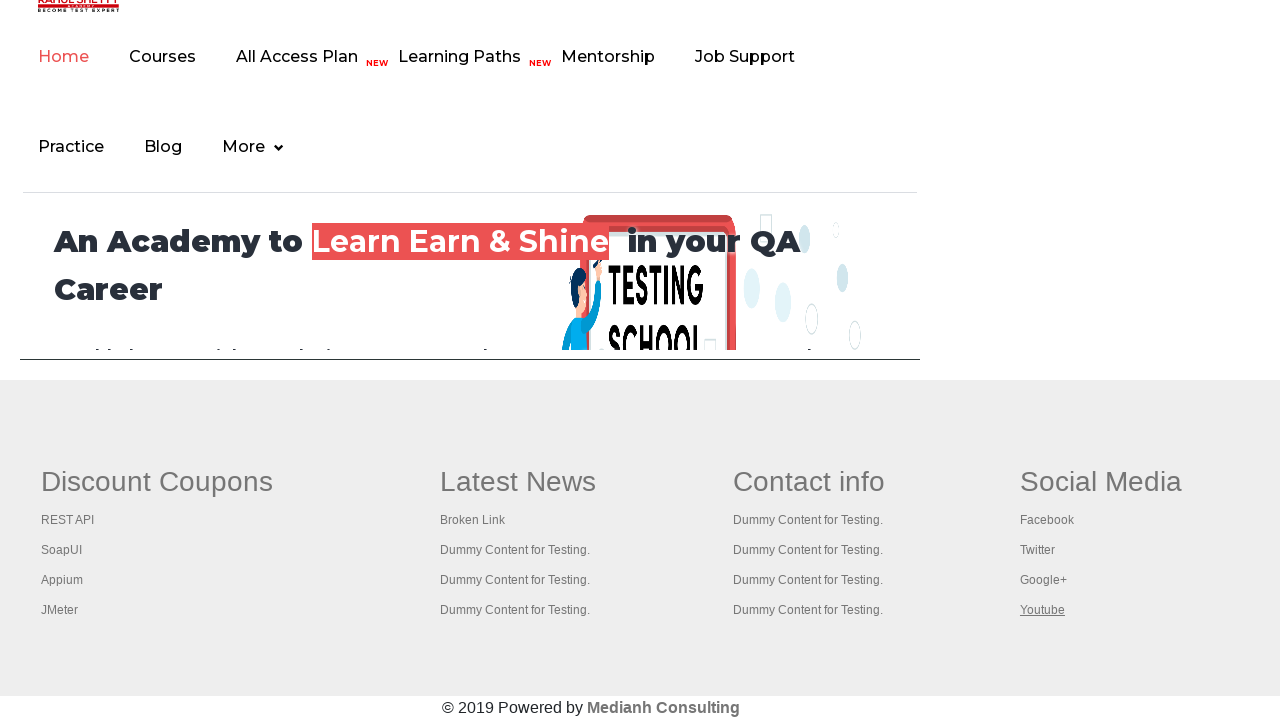

Retrieved page title: 'Practice Page'
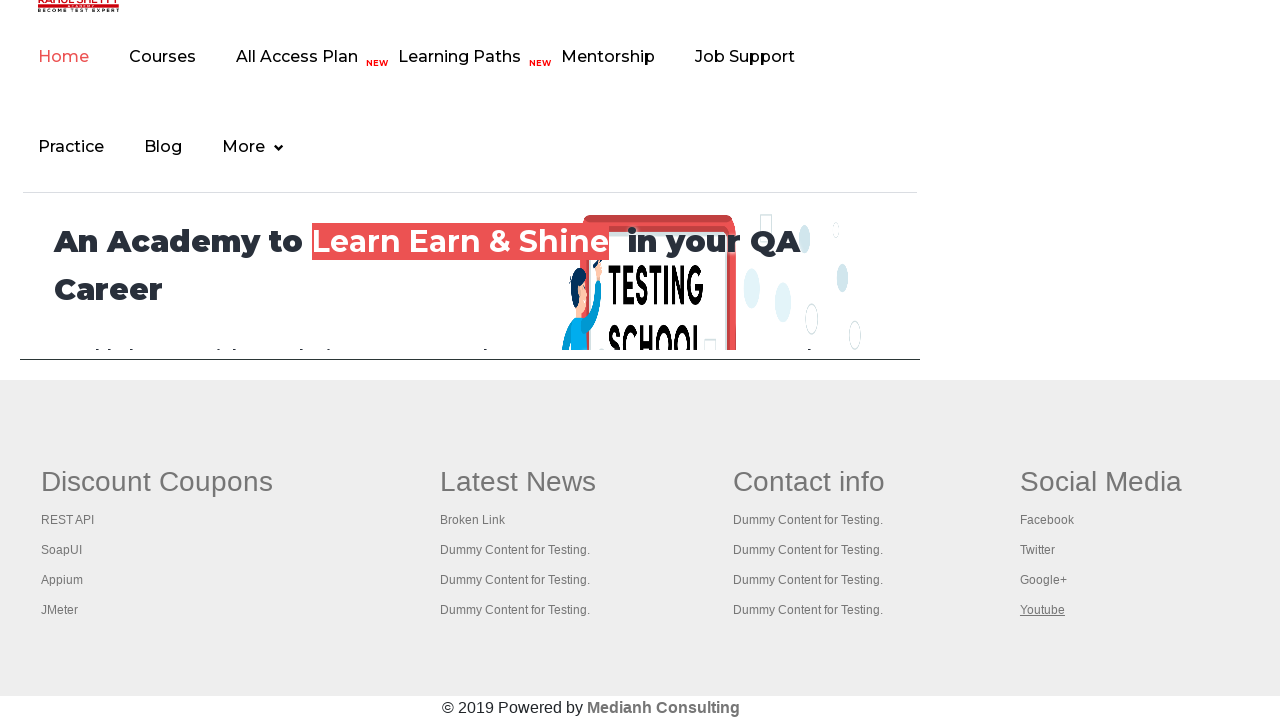

Brought page to front
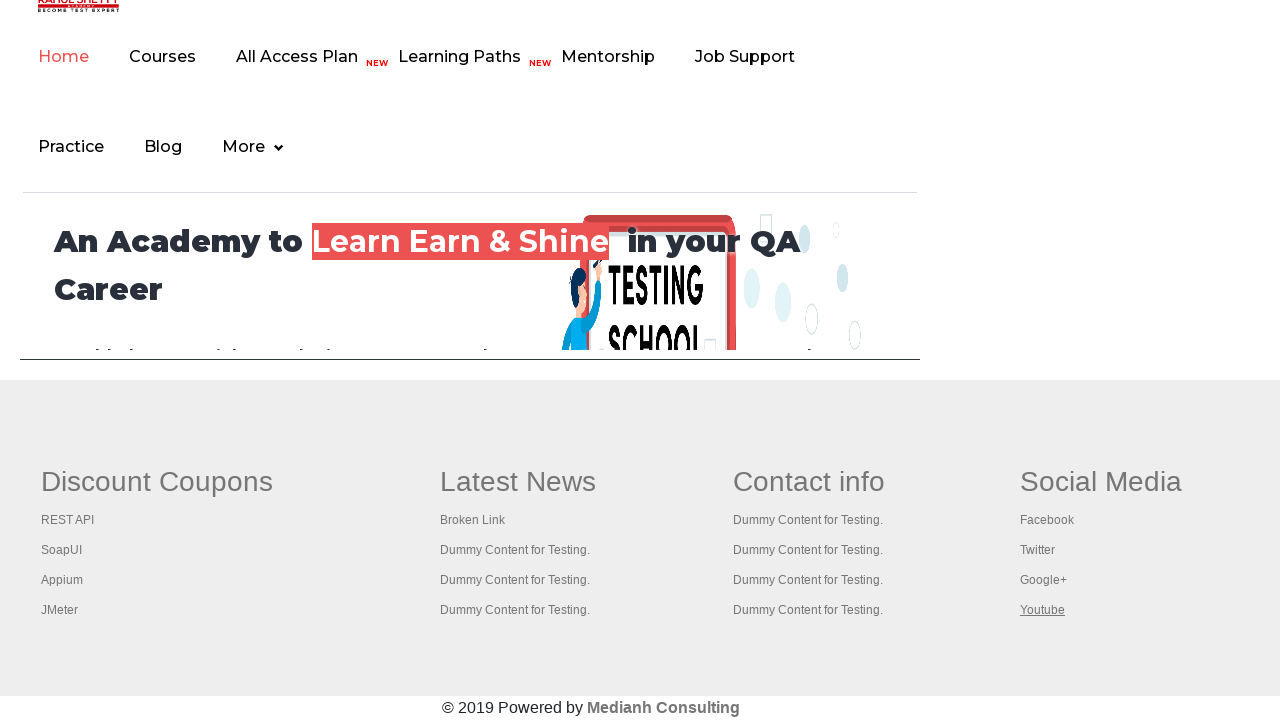

Retrieved page title: 'Practice Page'
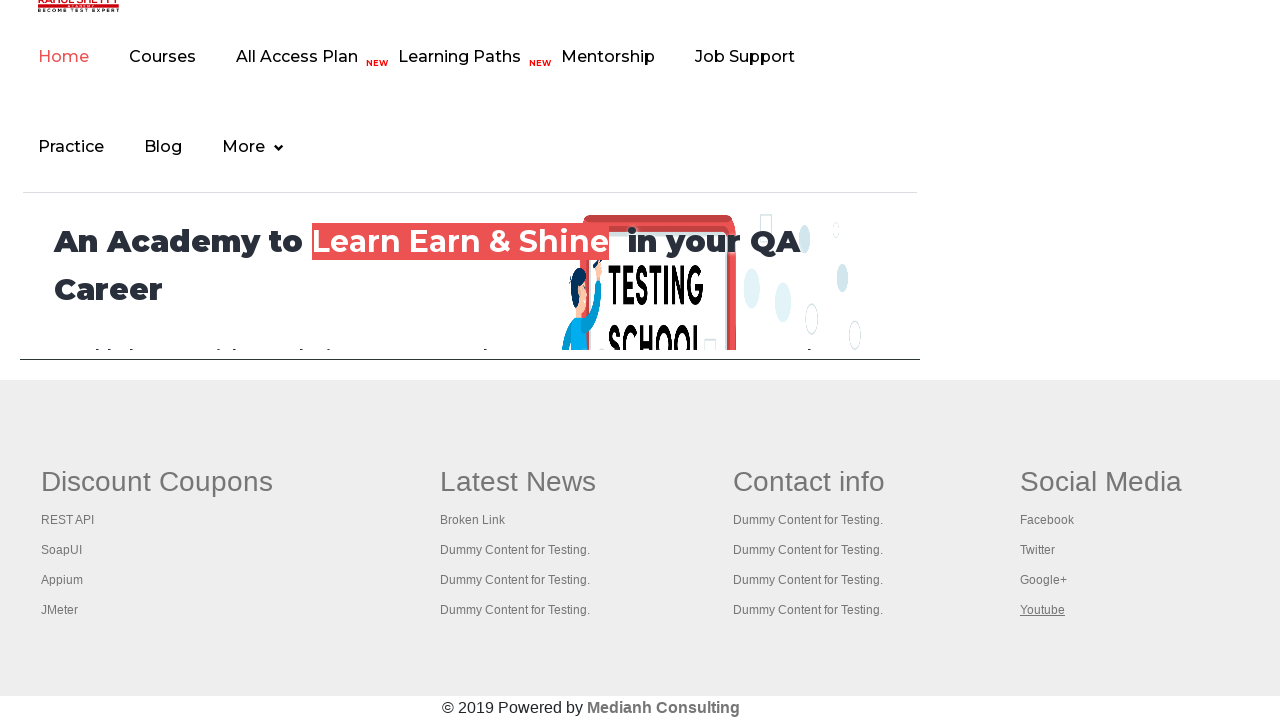

Brought page to front
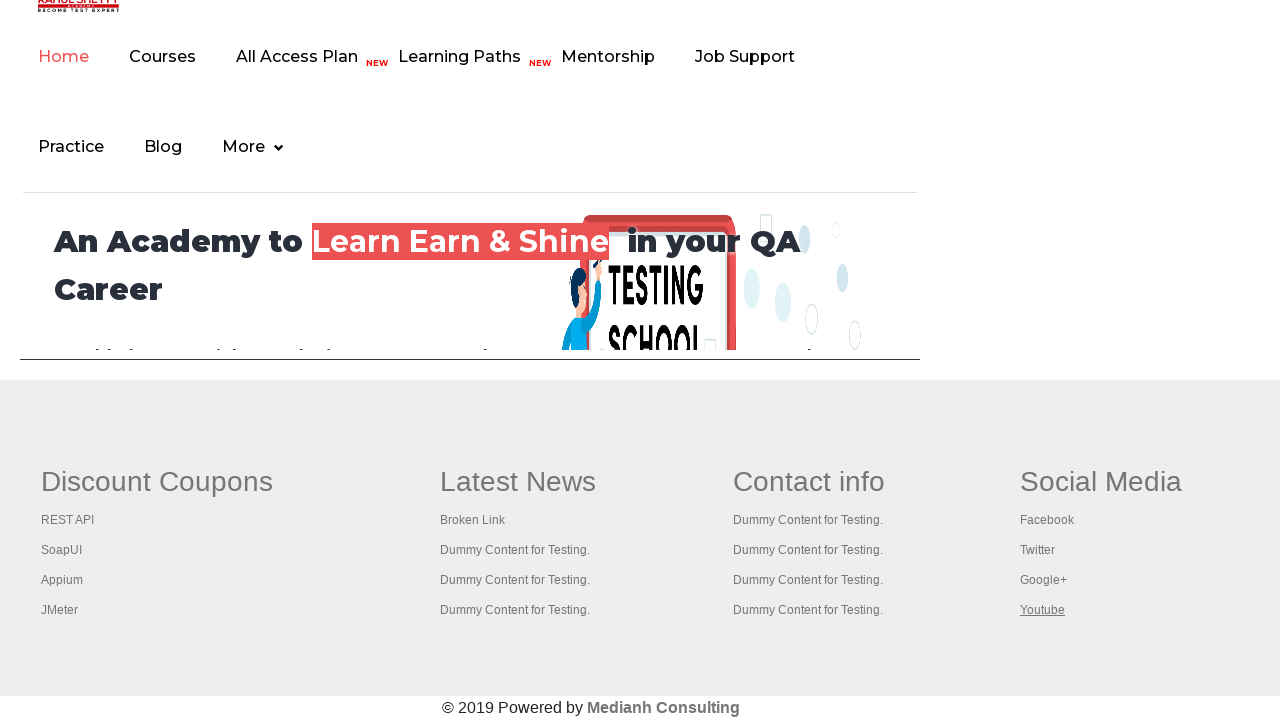

Retrieved page title: 'Practice Page'
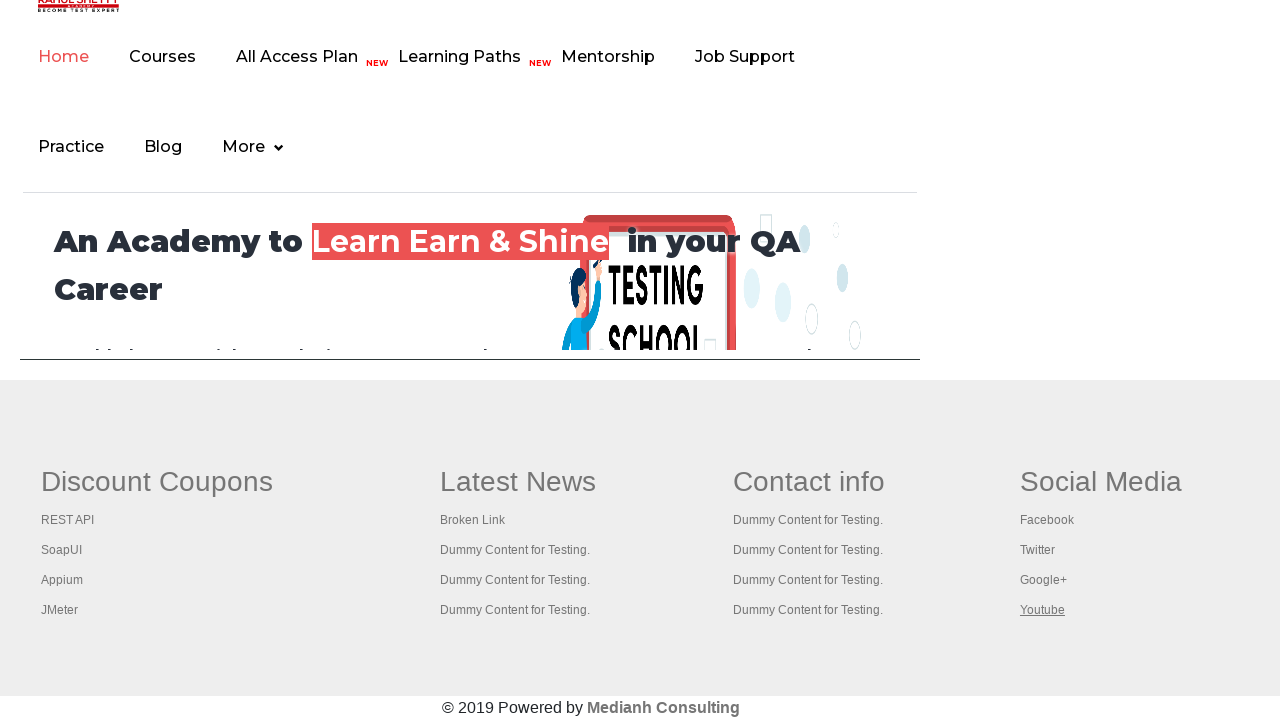

Brought page to front
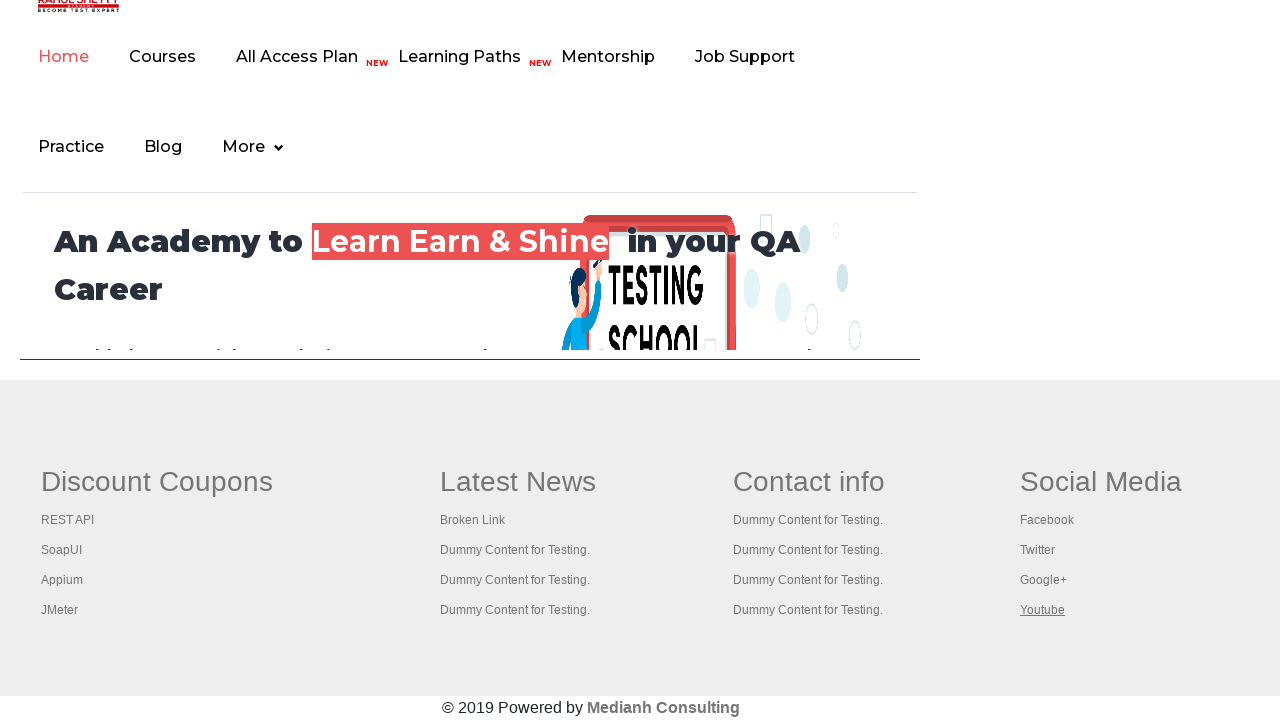

Retrieved page title: 'Practice Page'
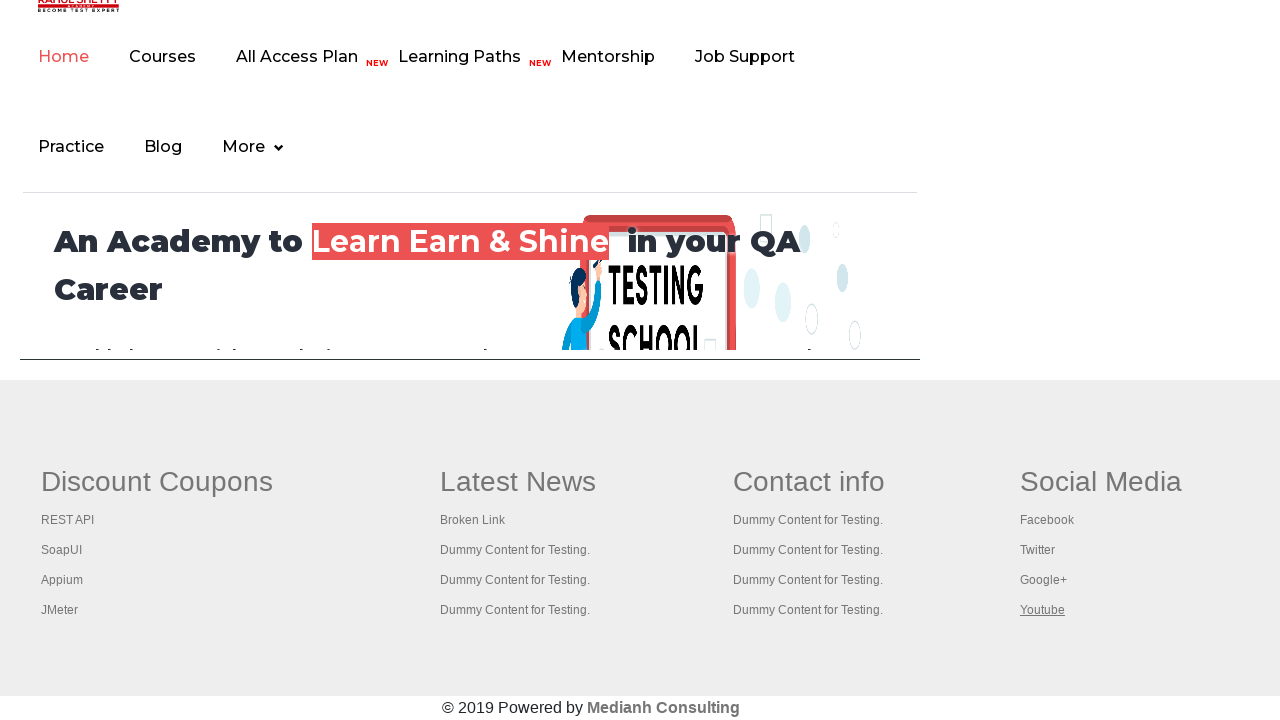

Brought page to front
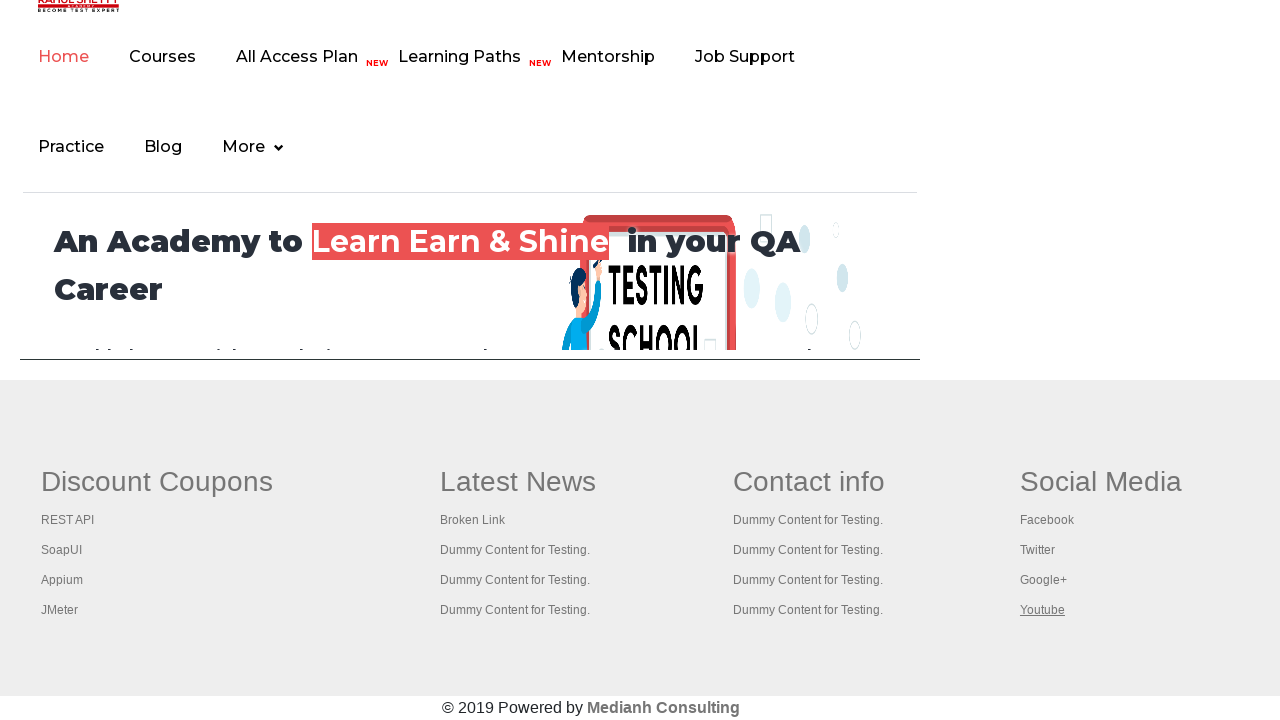

Retrieved page title: 'Practice Page'
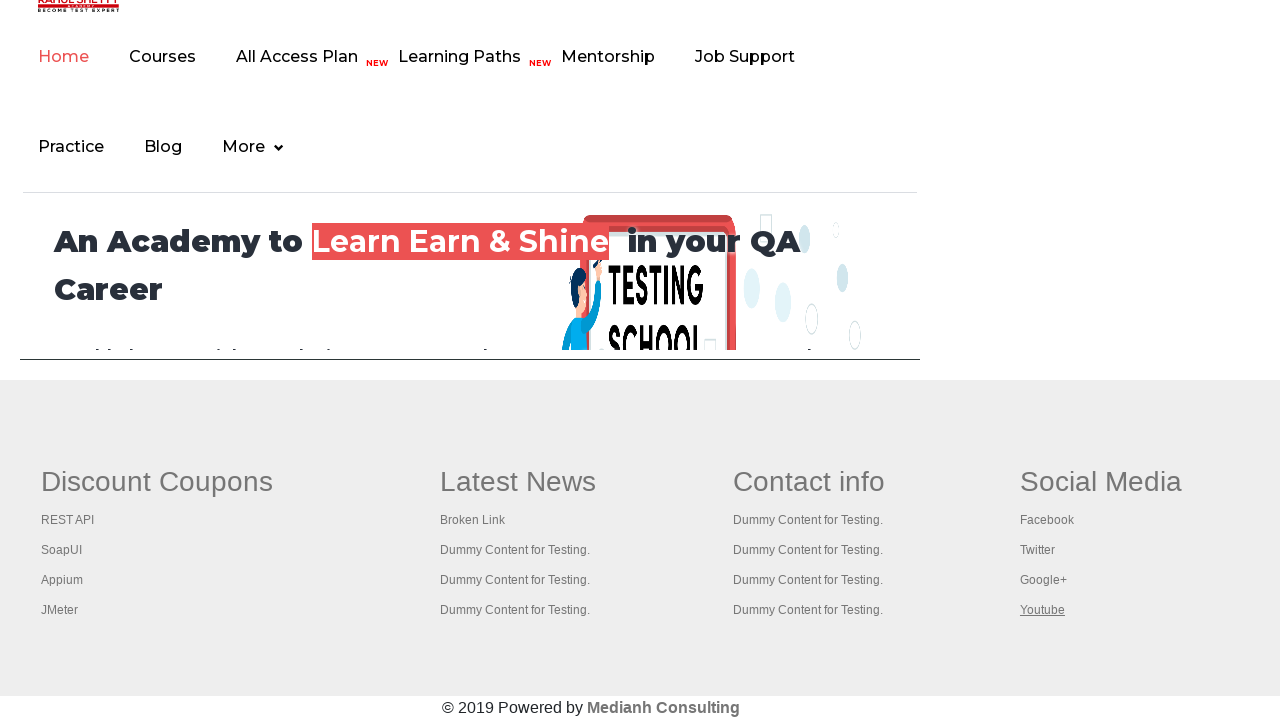

Brought page to front
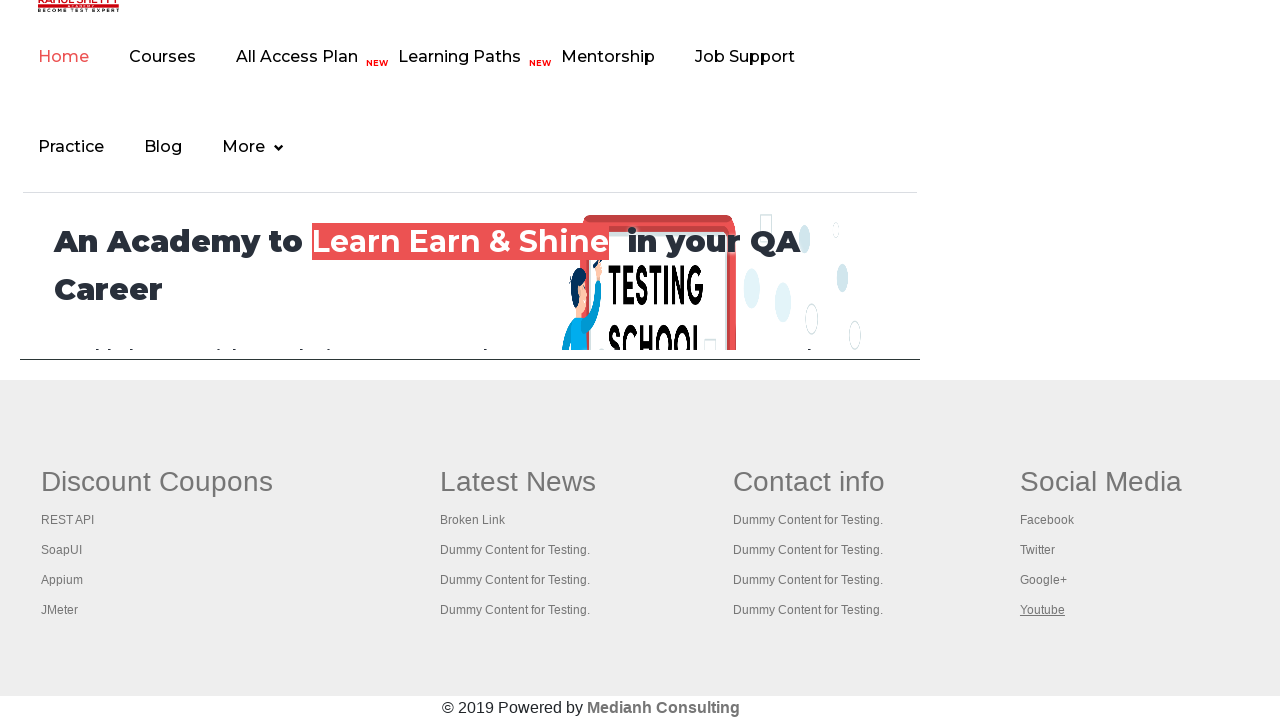

Retrieved page title: 'Practice Page'
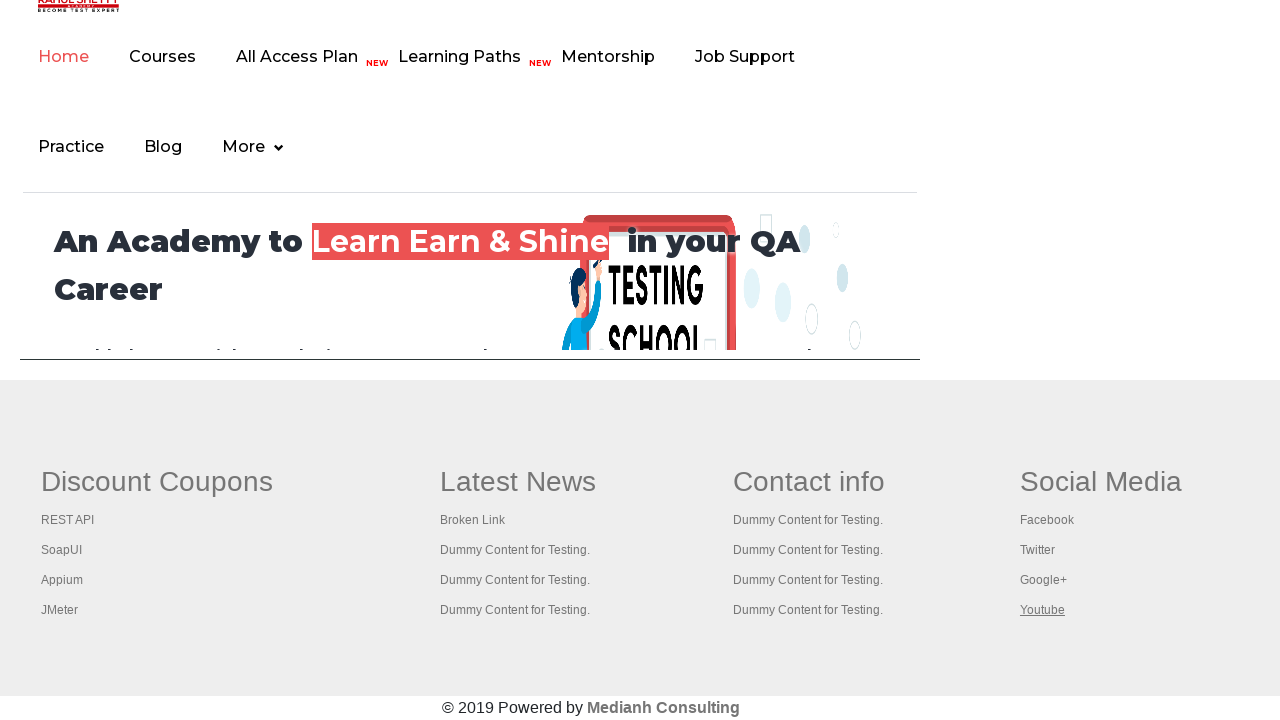

Brought page to front
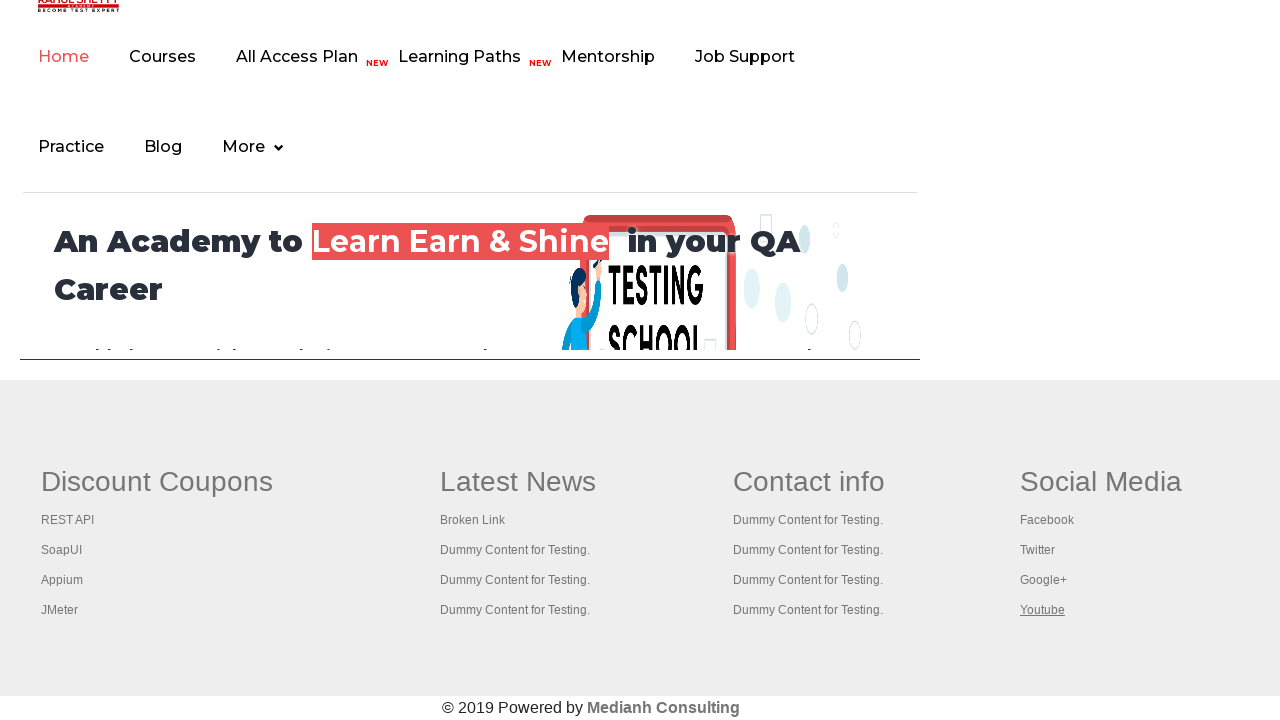

Retrieved page title: 'Practice Page'
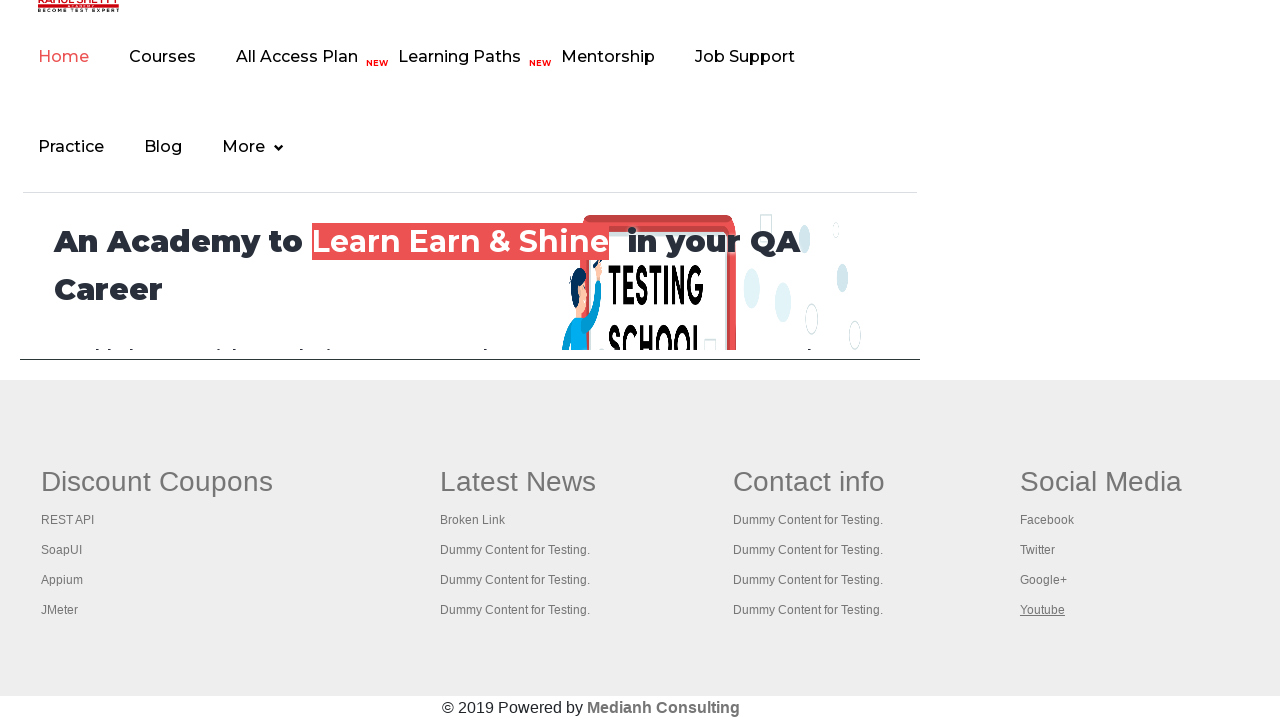

Brought page to front
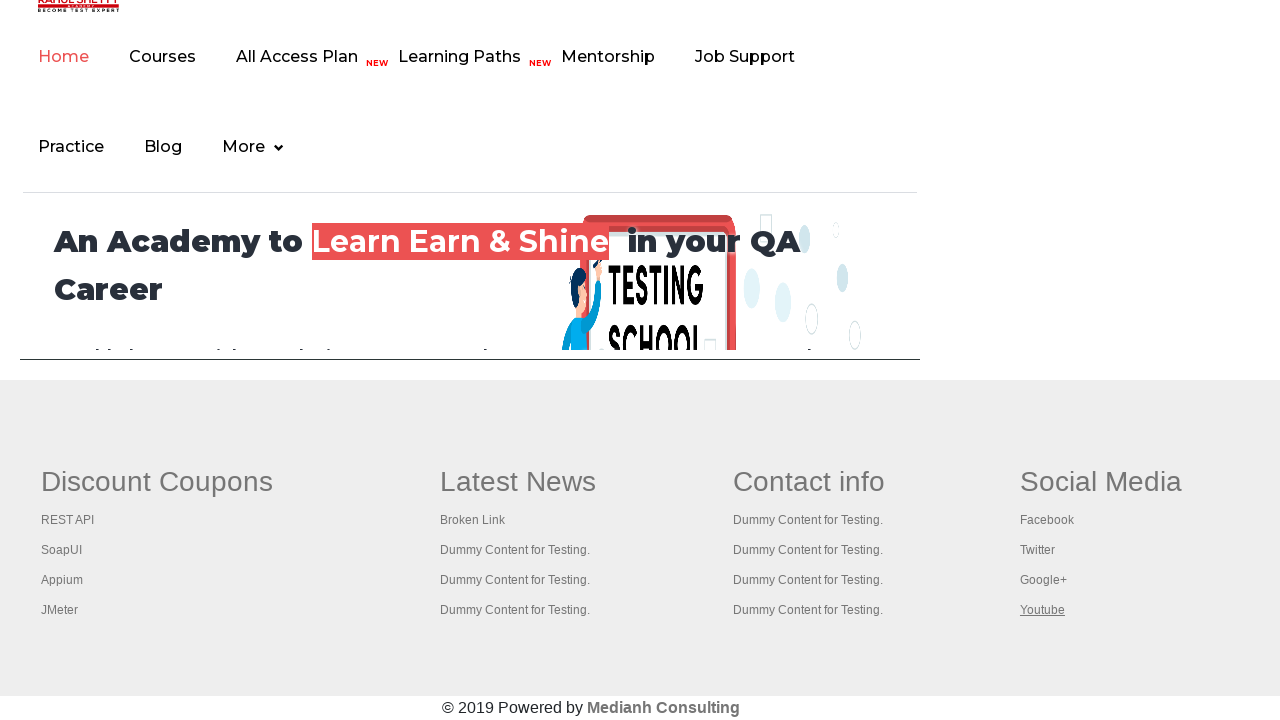

Retrieved page title: 'Practice Page'
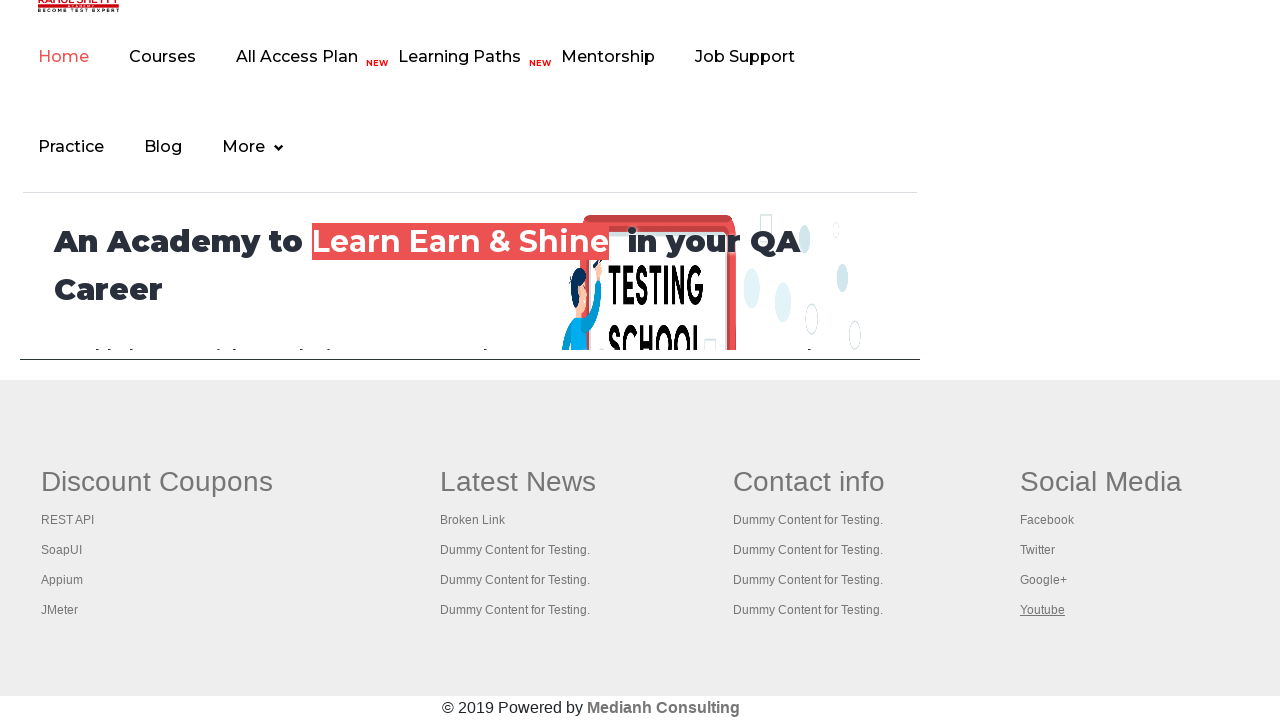

Brought page to front
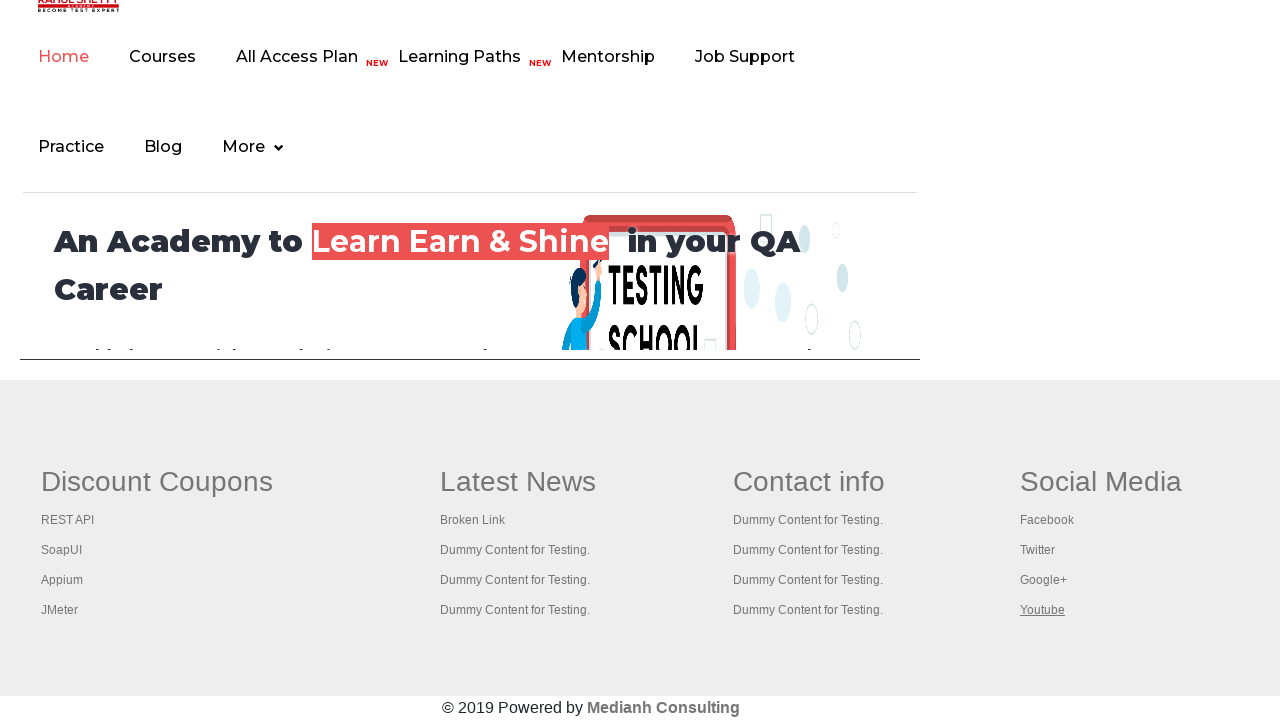

Retrieved page title: 'Practice Page'
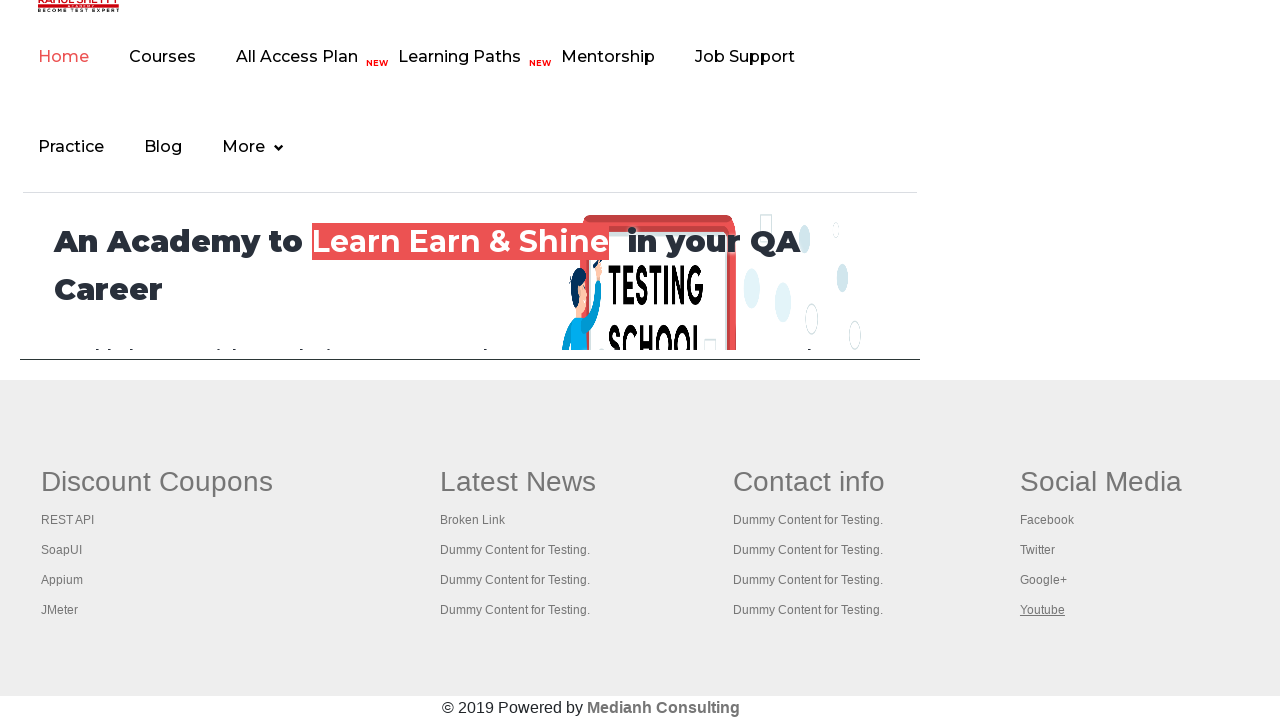

Brought page to front
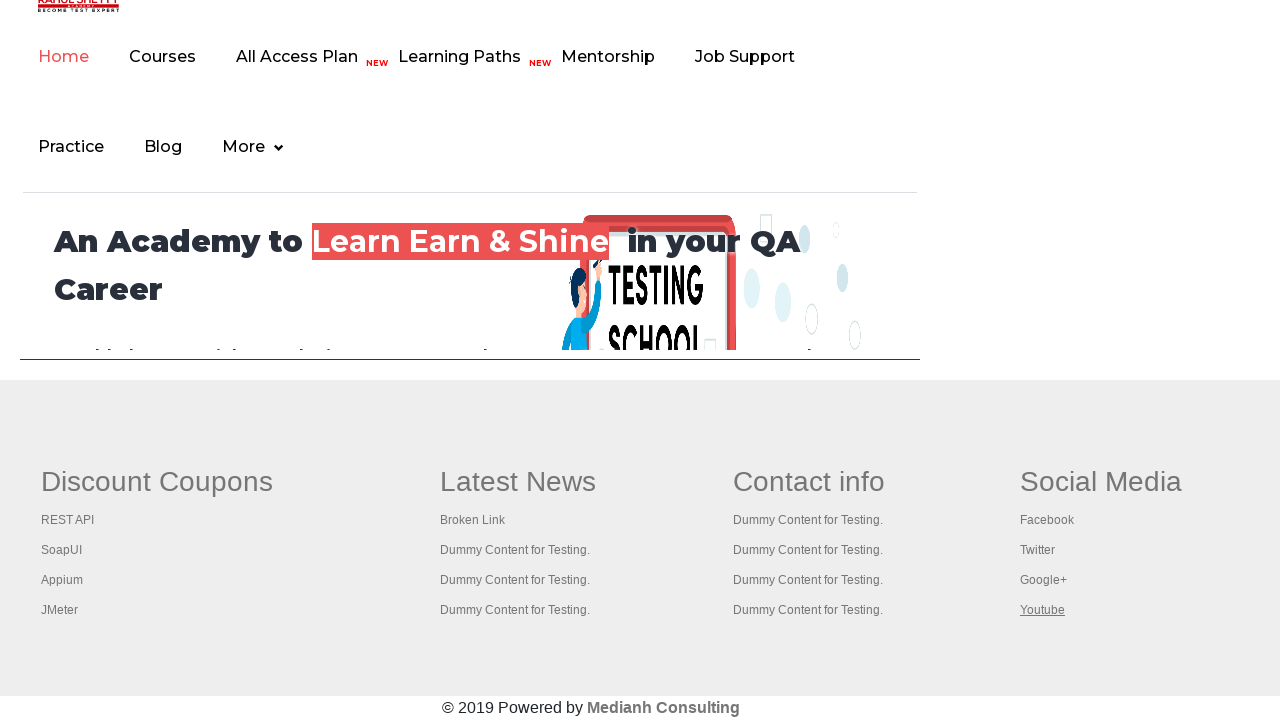

Retrieved page title: 'Practice Page'
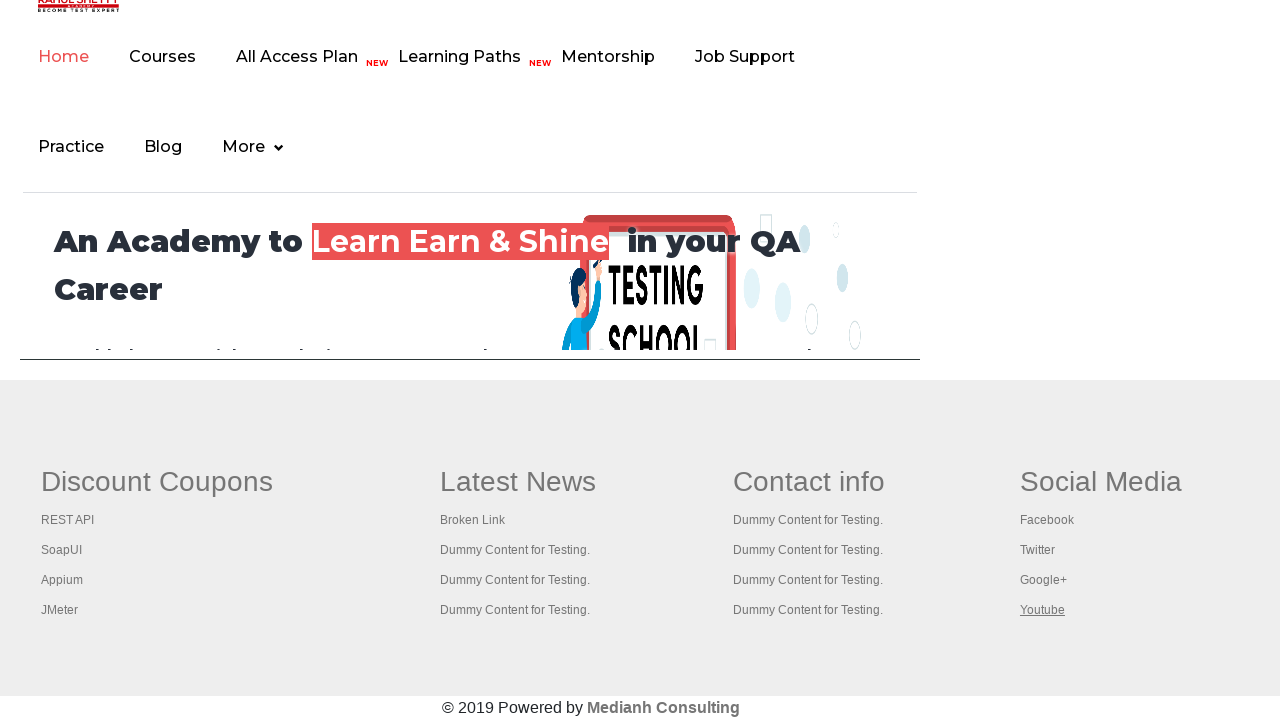

Brought page to front
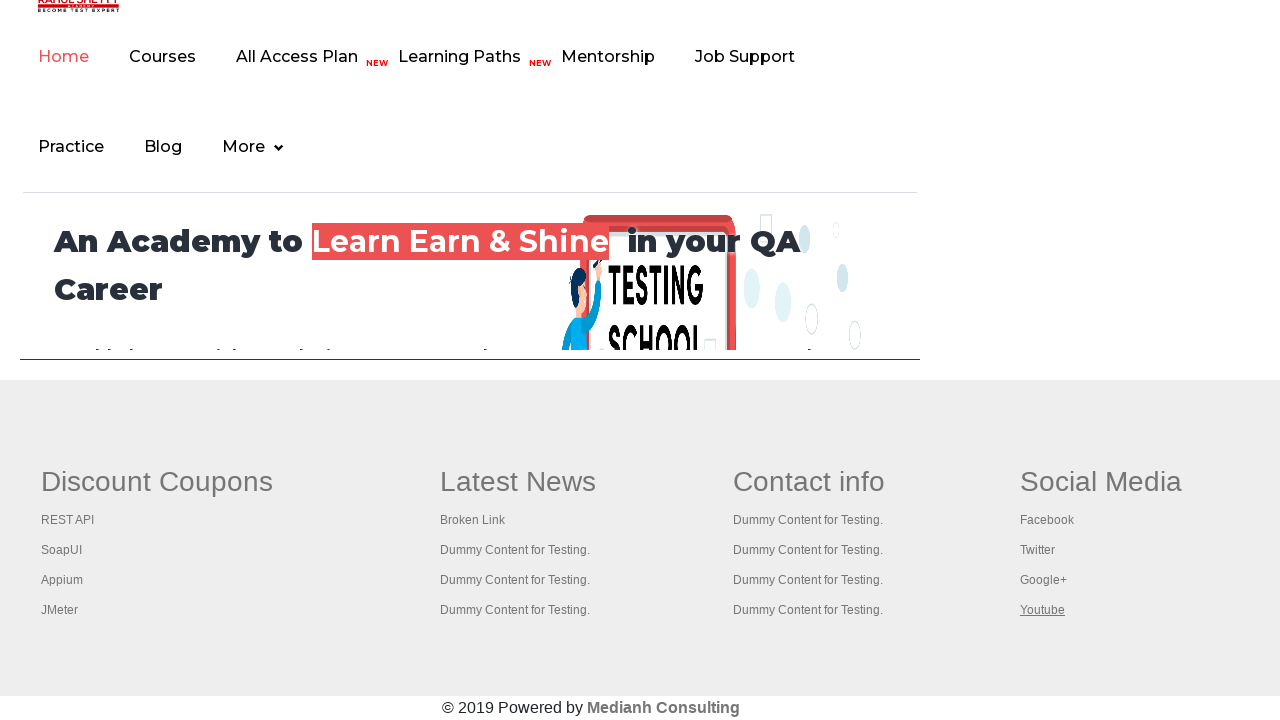

Retrieved page title: 'Practice Page'
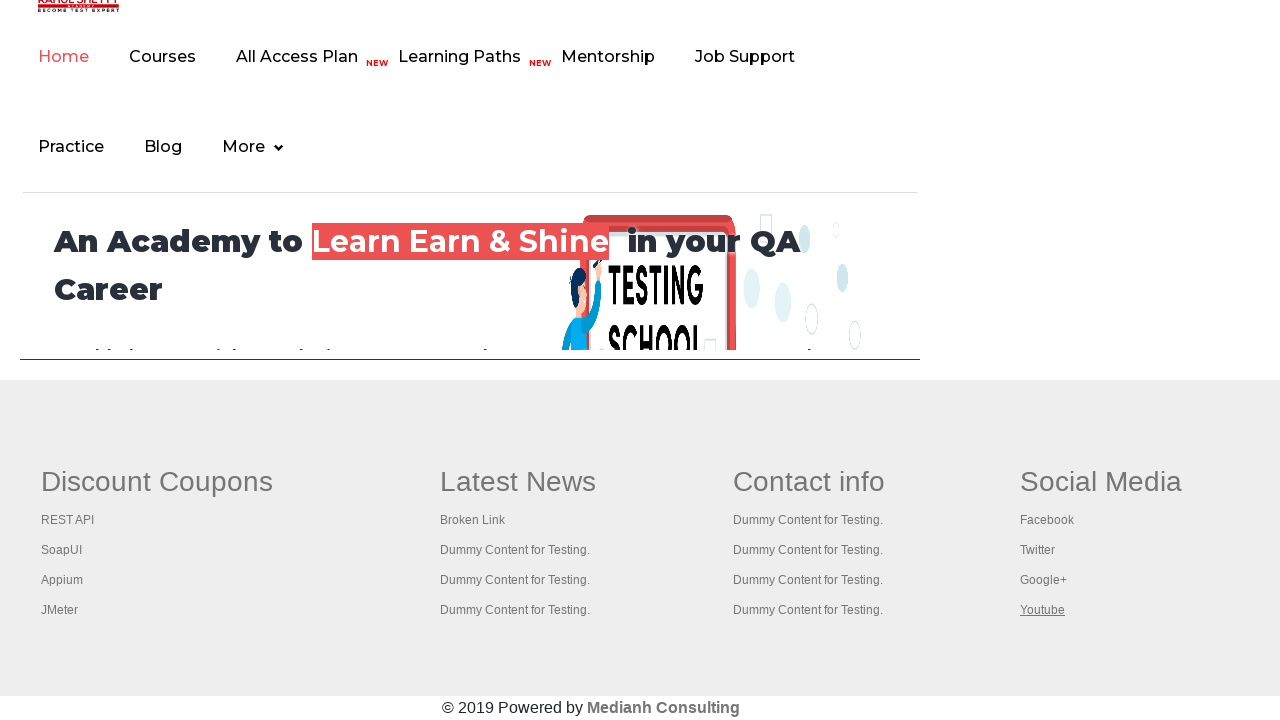

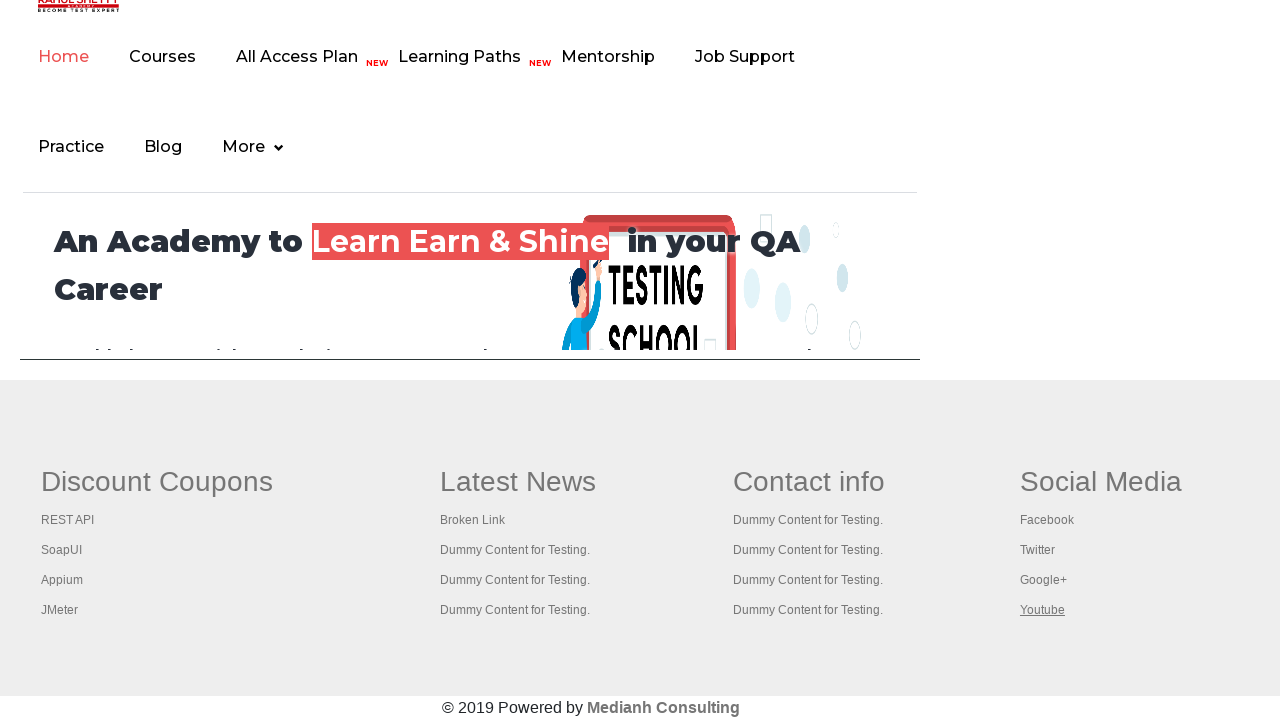